Fills out a form with many input fields by entering text into each field and then submitting the form

Starting URL: http://suninjuly.github.io/huge_form.html

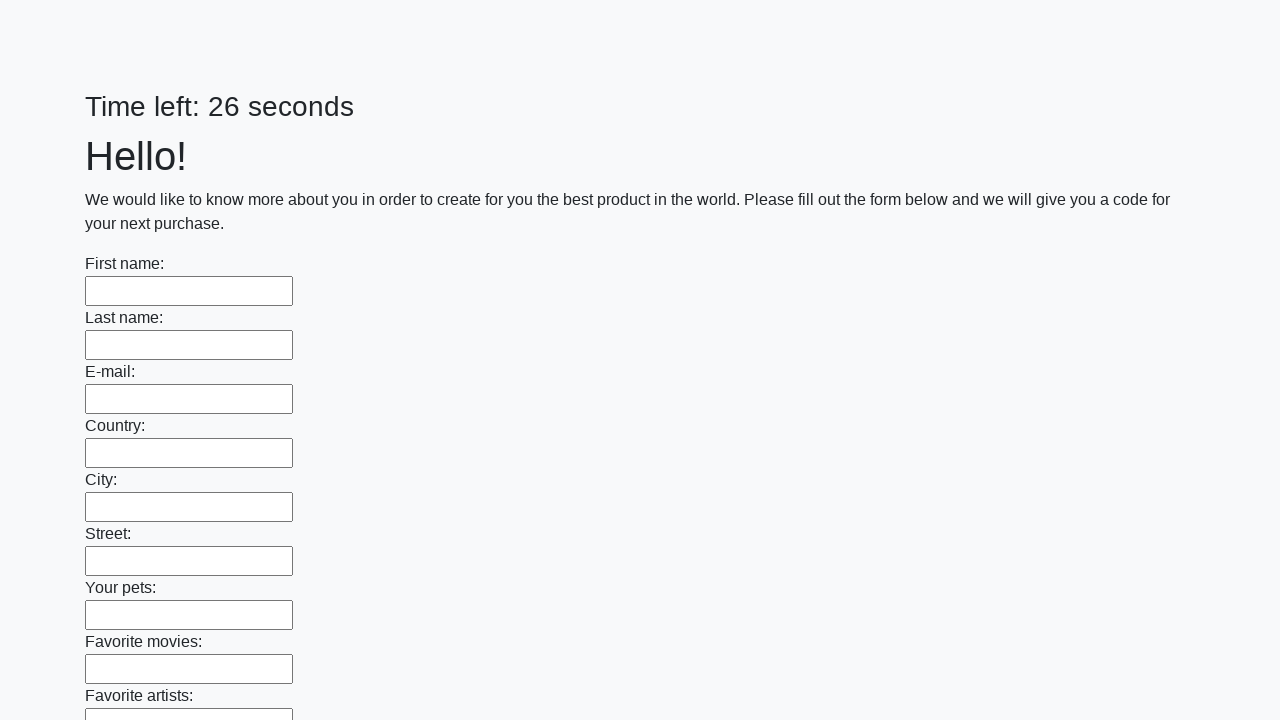

Located all input elements on the form
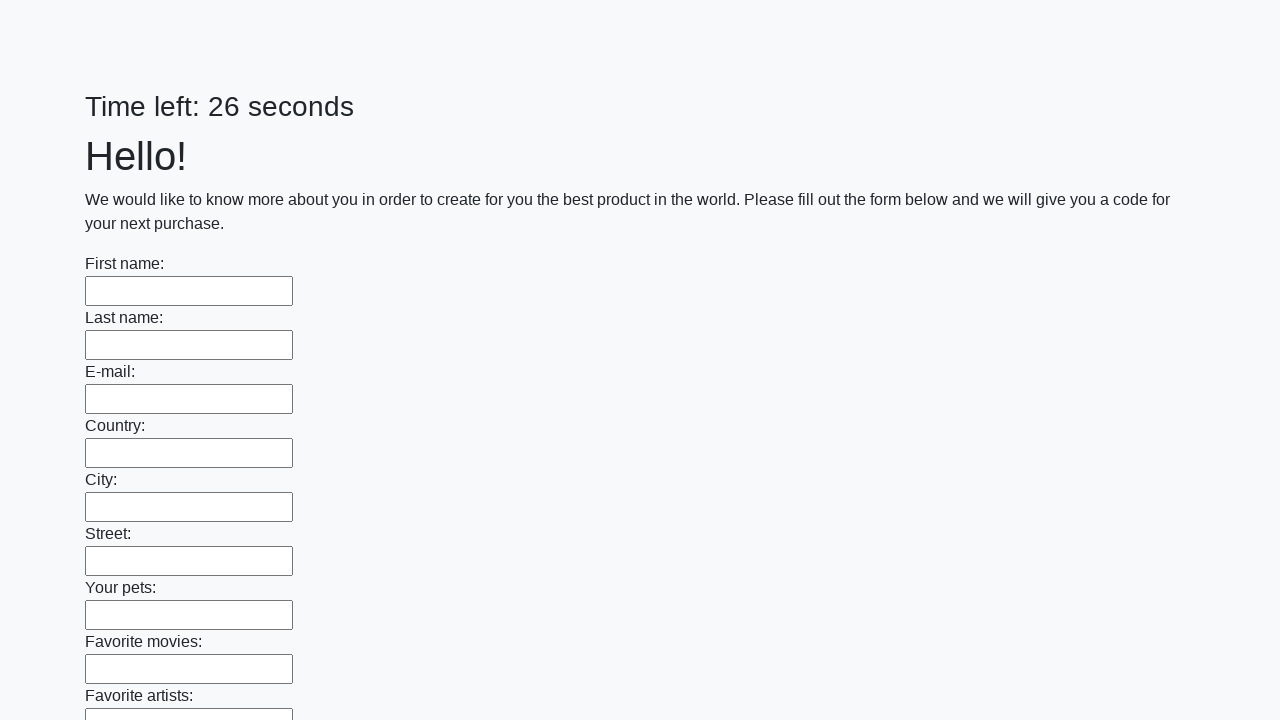

Filled an input field with 'null' on input >> nth=0
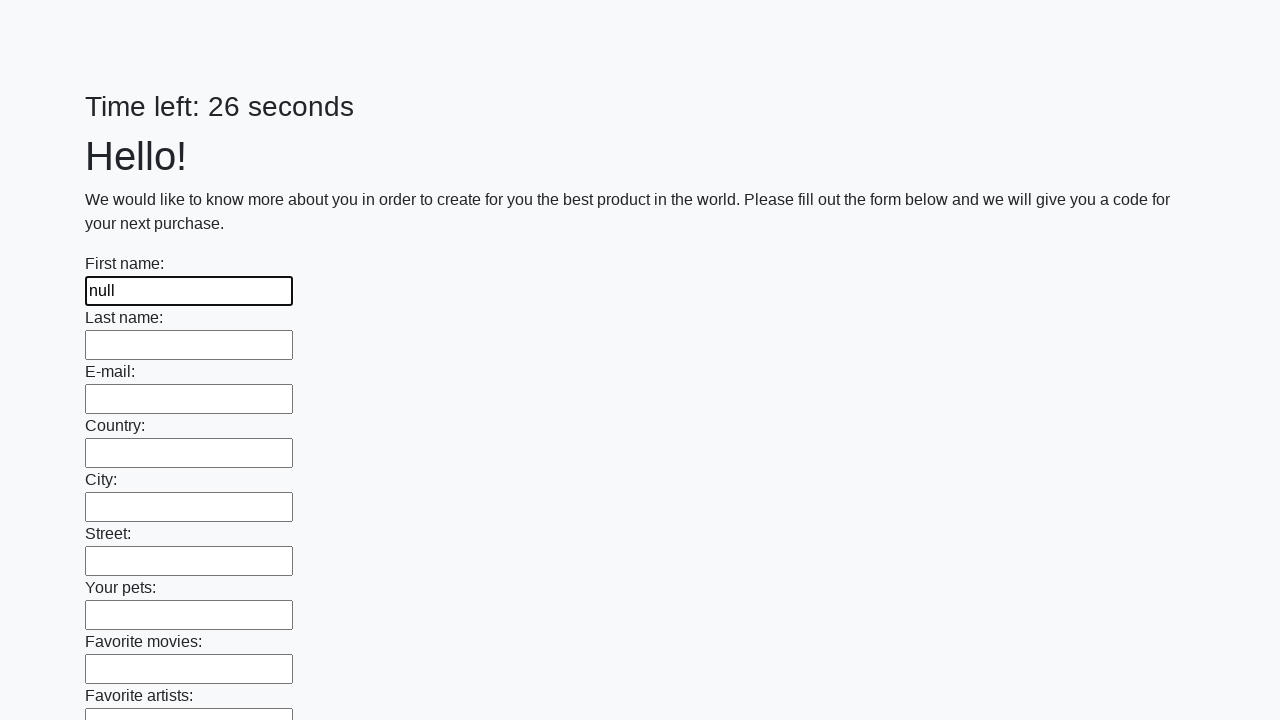

Filled an input field with 'null' on input >> nth=1
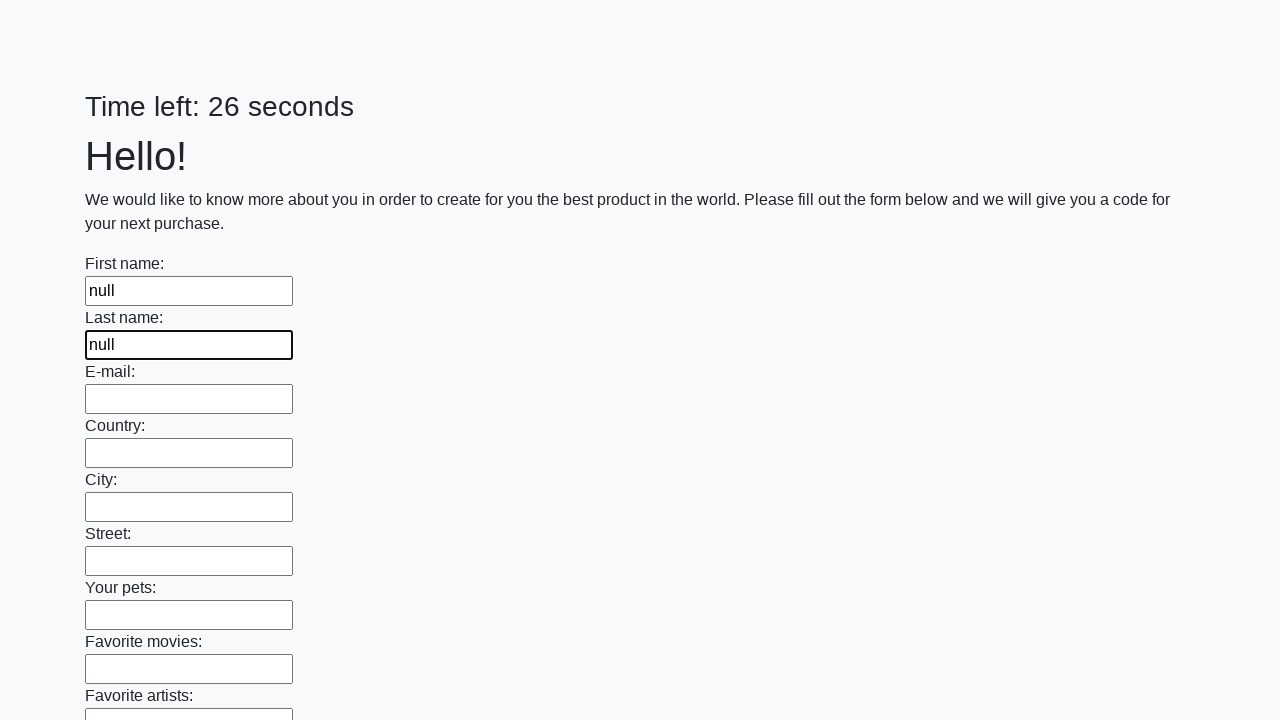

Filled an input field with 'null' on input >> nth=2
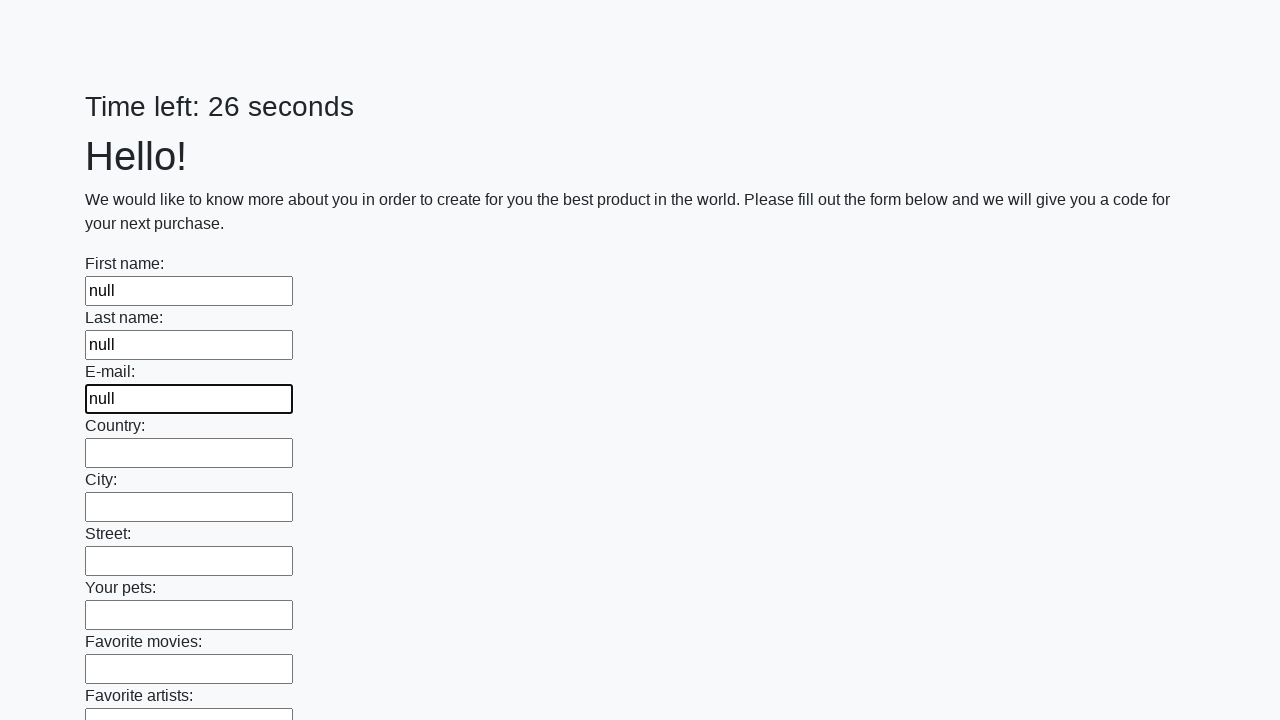

Filled an input field with 'null' on input >> nth=3
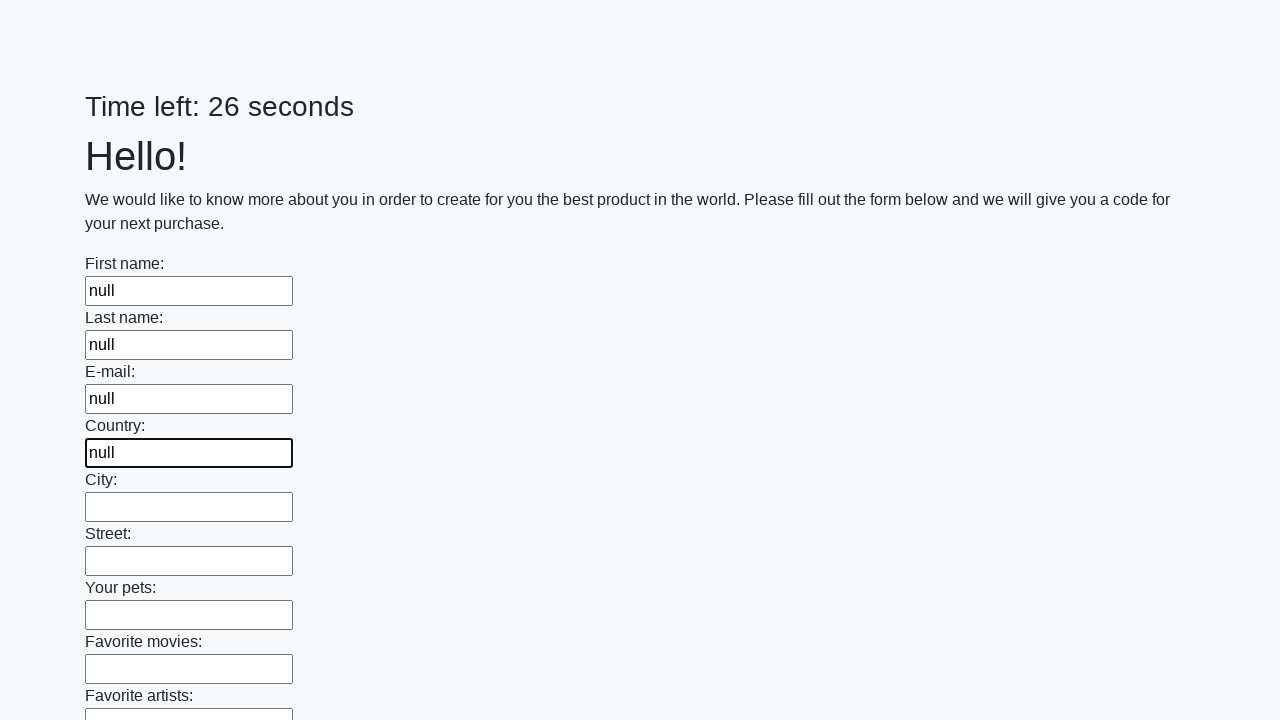

Filled an input field with 'null' on input >> nth=4
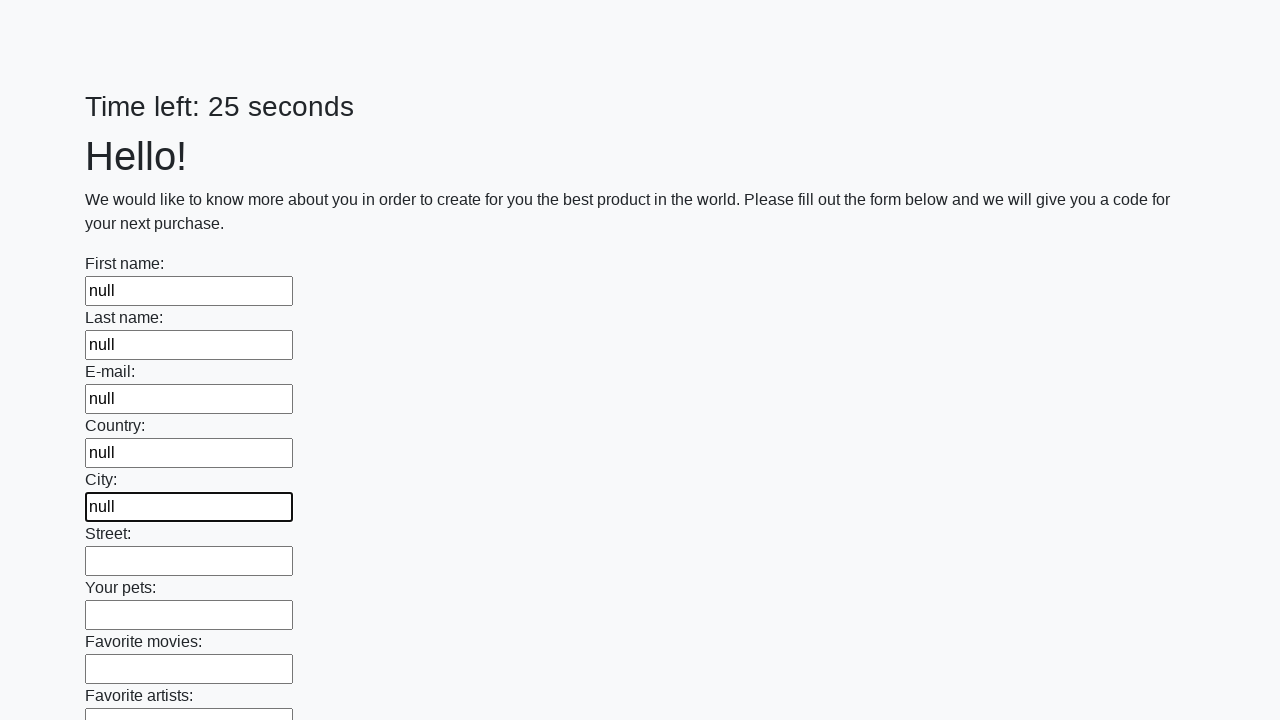

Filled an input field with 'null' on input >> nth=5
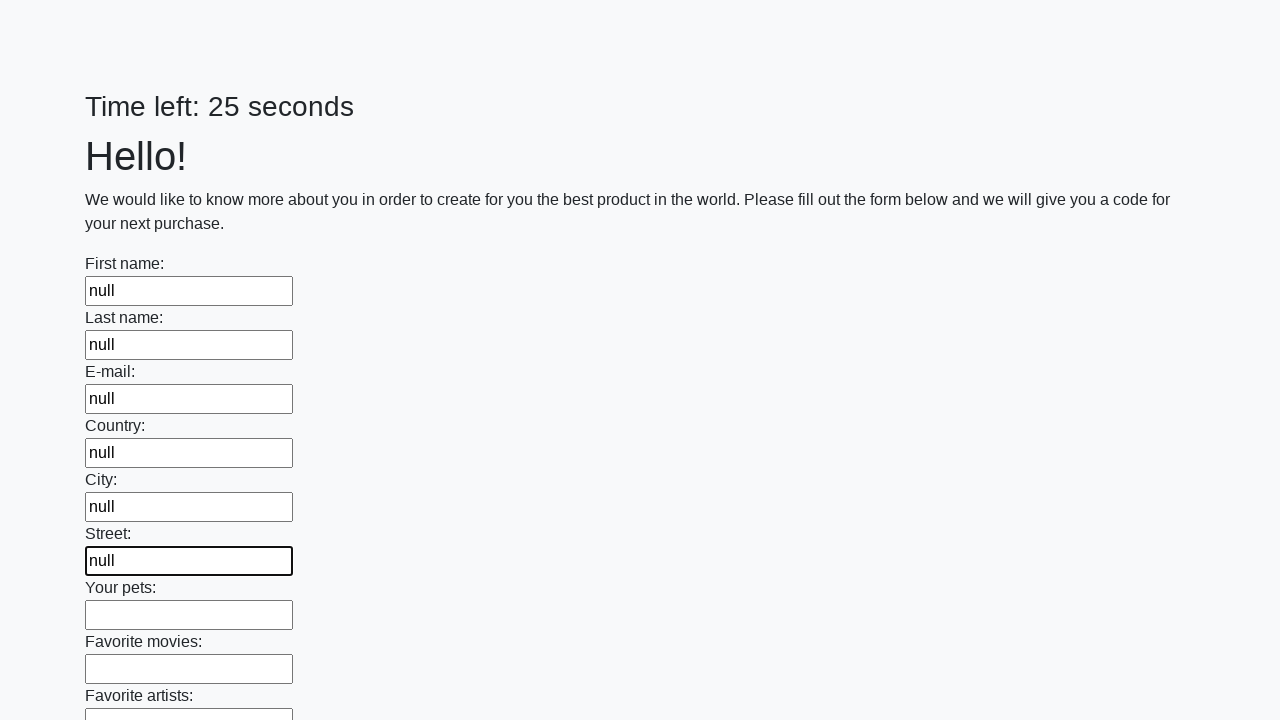

Filled an input field with 'null' on input >> nth=6
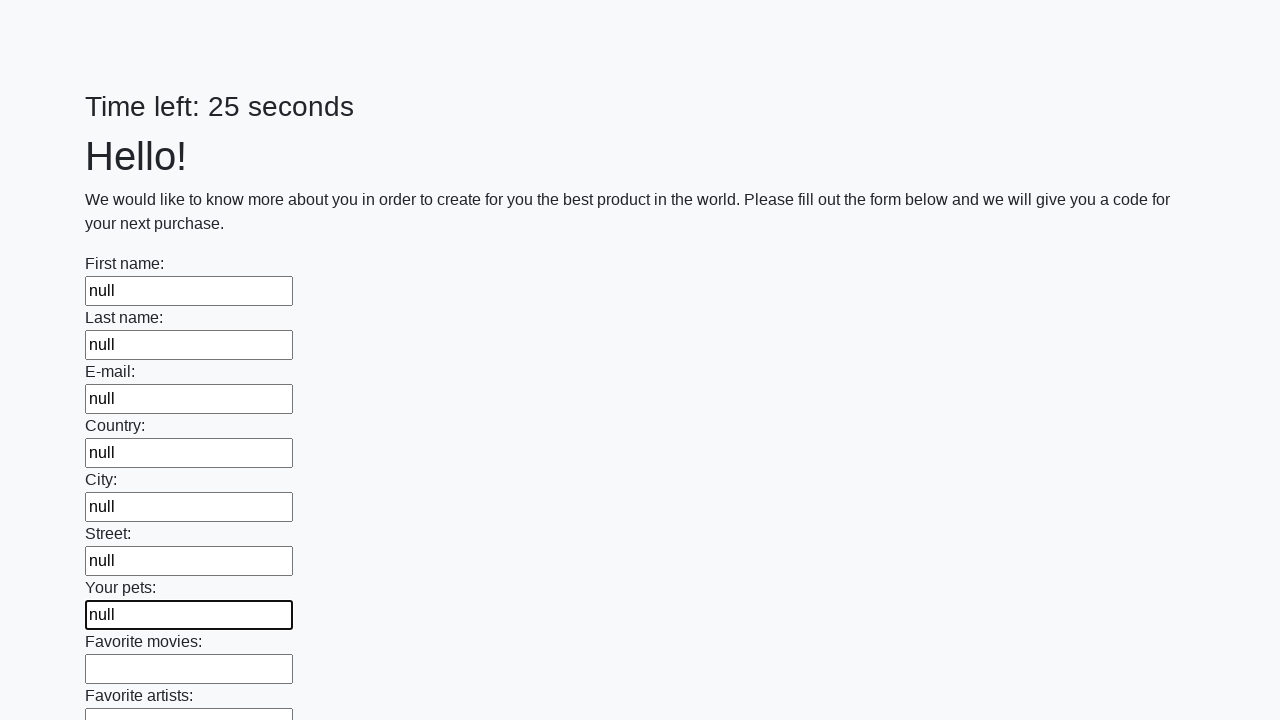

Filled an input field with 'null' on input >> nth=7
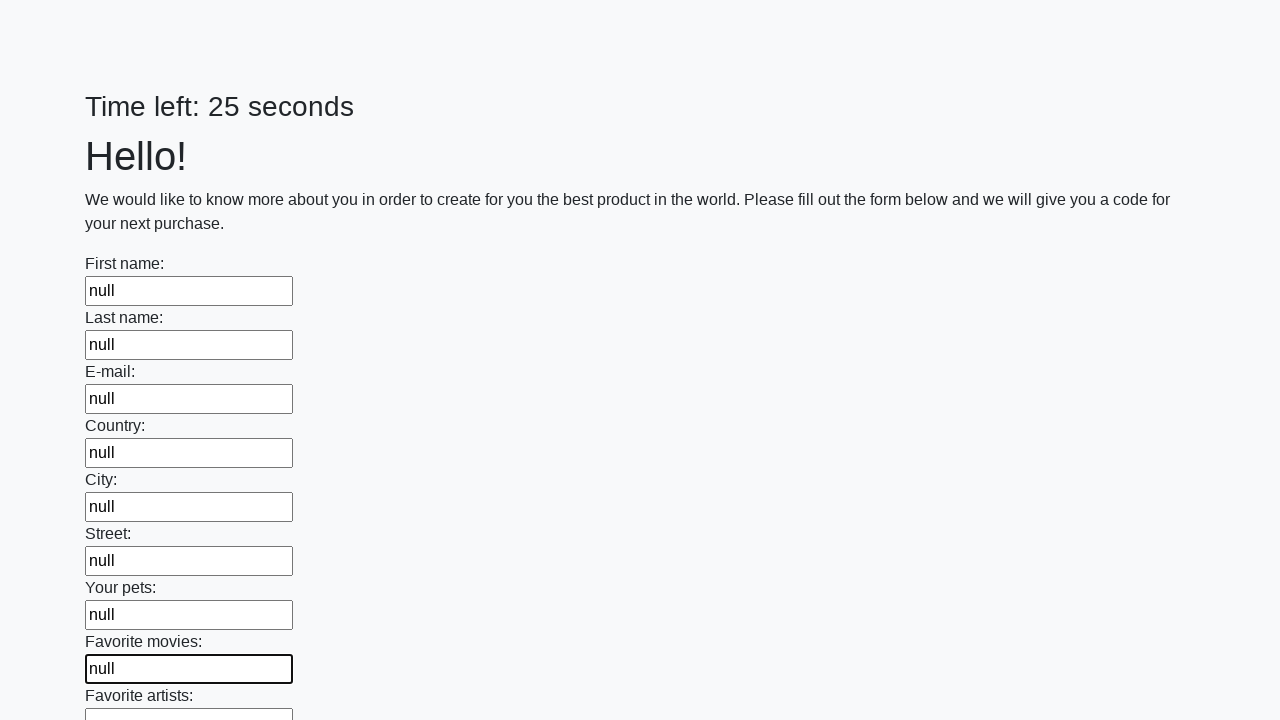

Filled an input field with 'null' on input >> nth=8
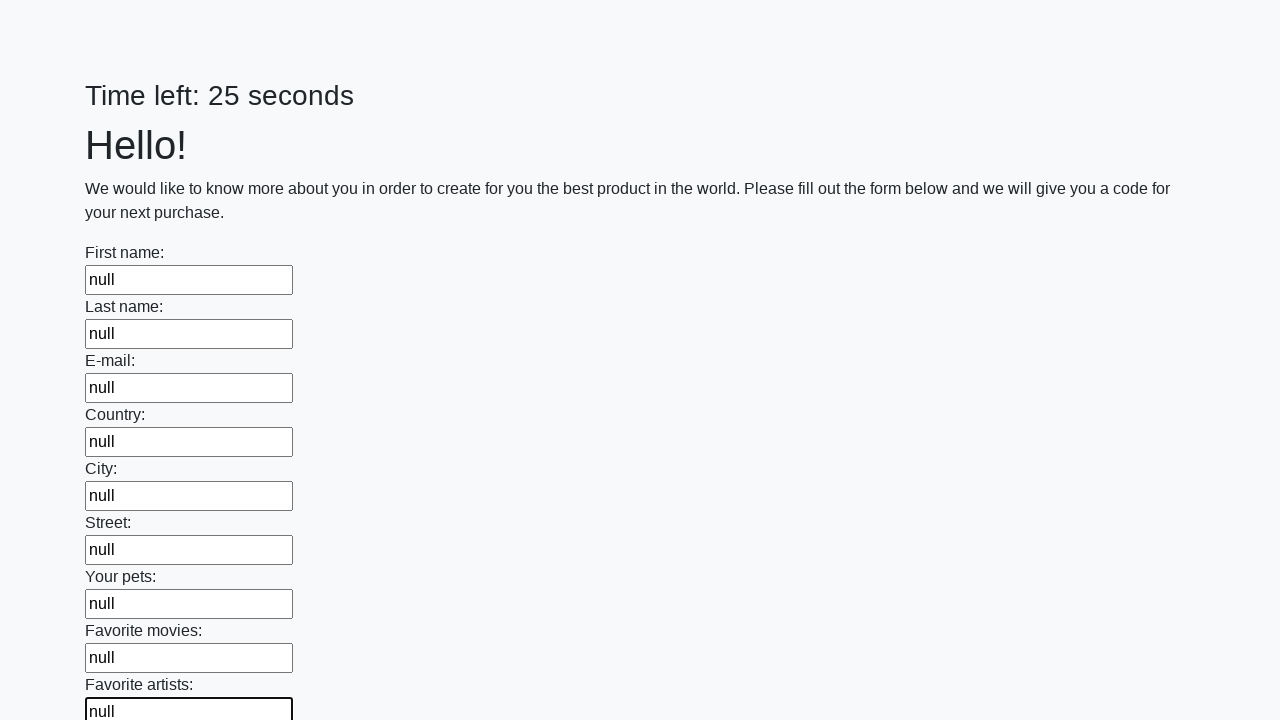

Filled an input field with 'null' on input >> nth=9
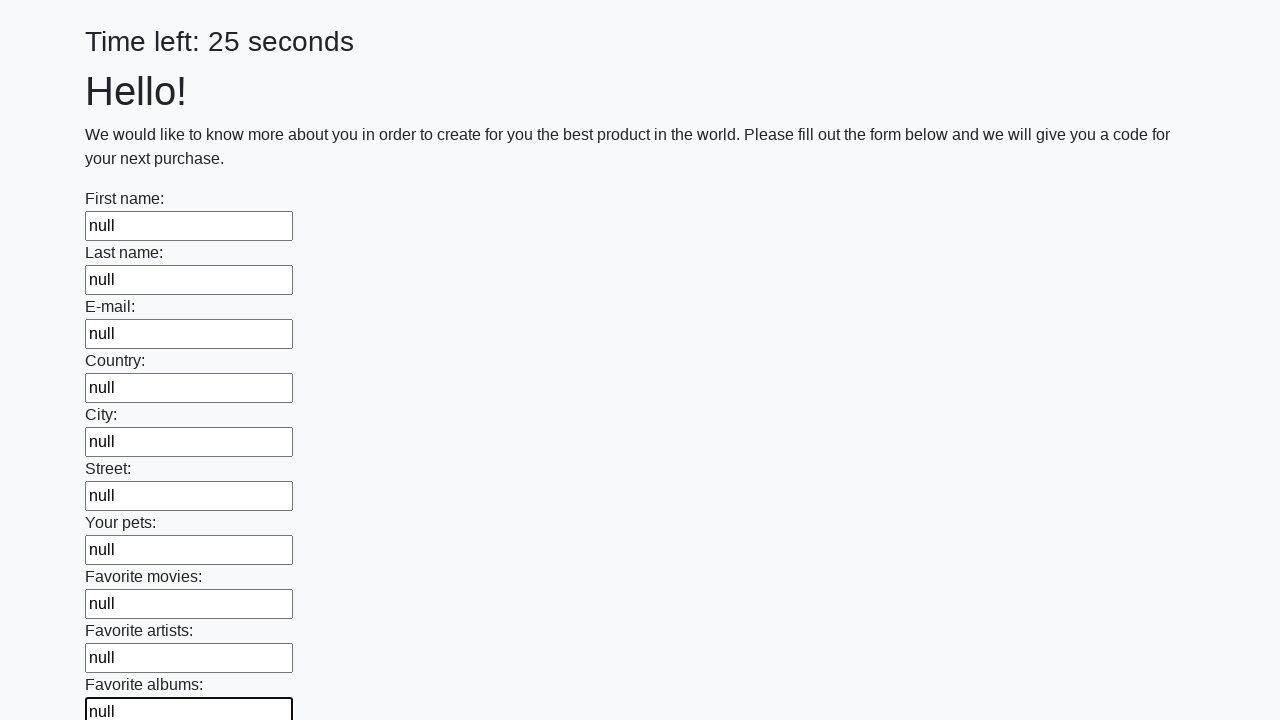

Filled an input field with 'null' on input >> nth=10
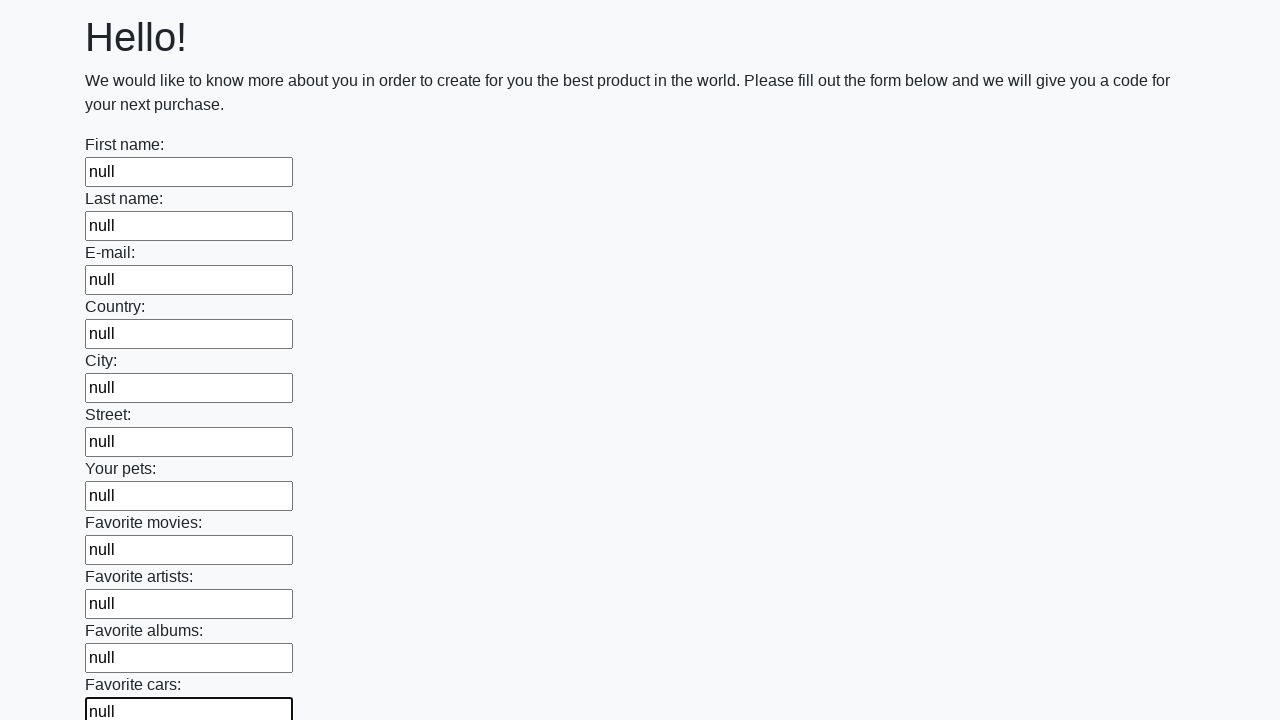

Filled an input field with 'null' on input >> nth=11
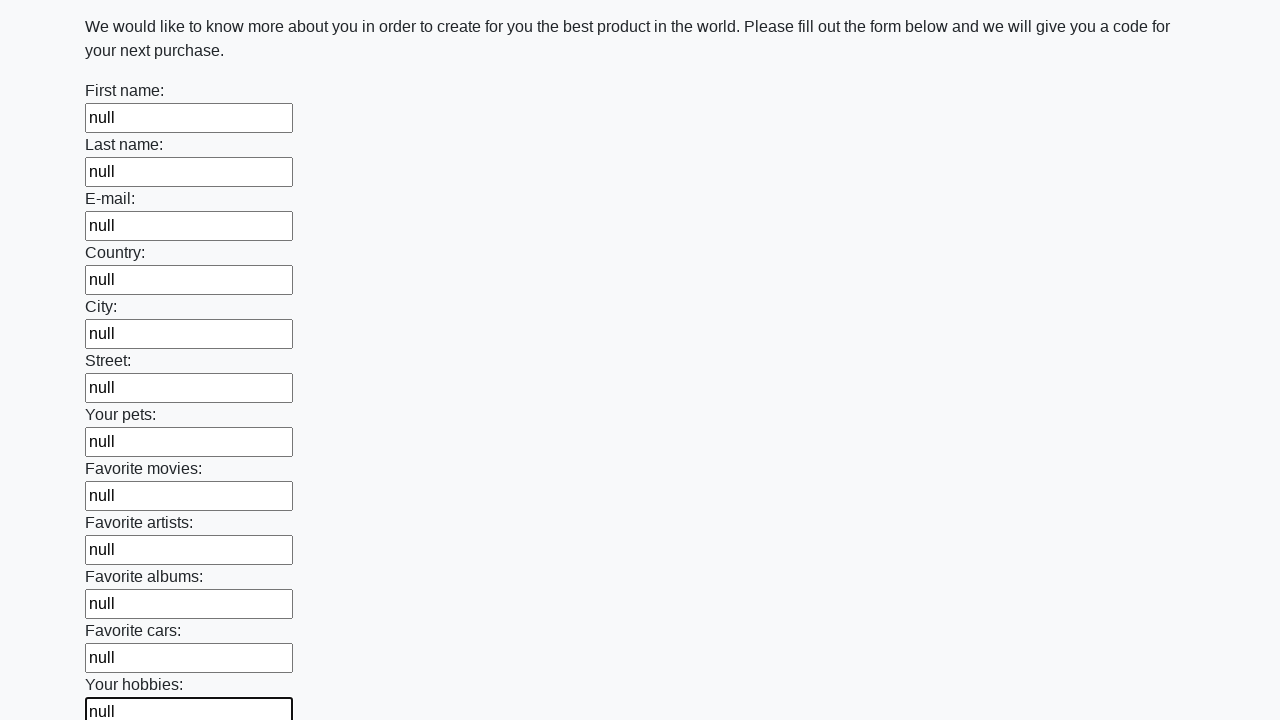

Filled an input field with 'null' on input >> nth=12
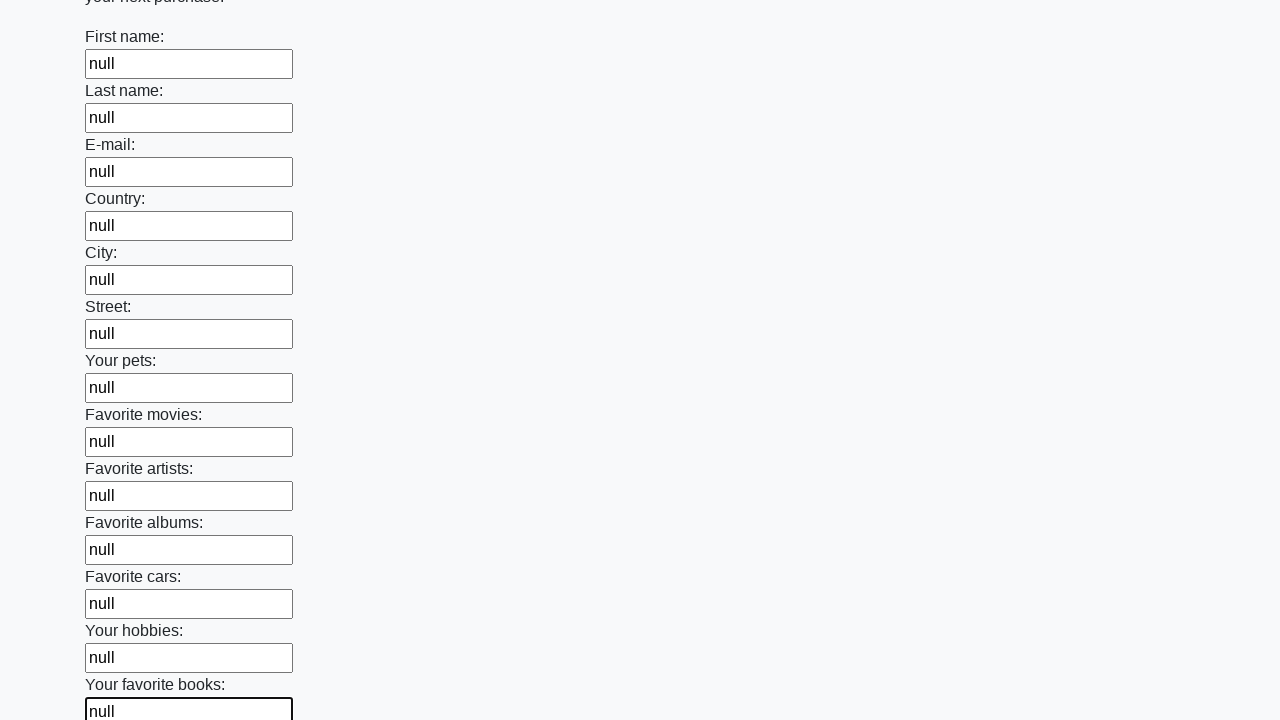

Filled an input field with 'null' on input >> nth=13
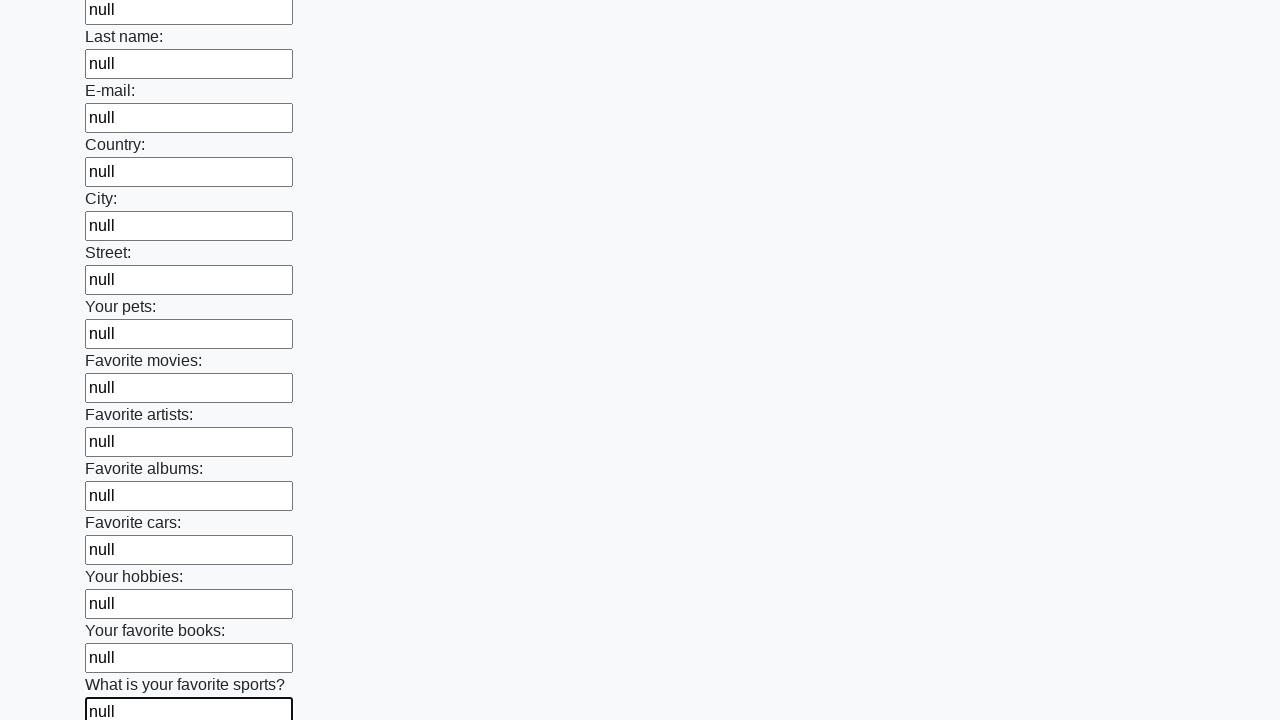

Filled an input field with 'null' on input >> nth=14
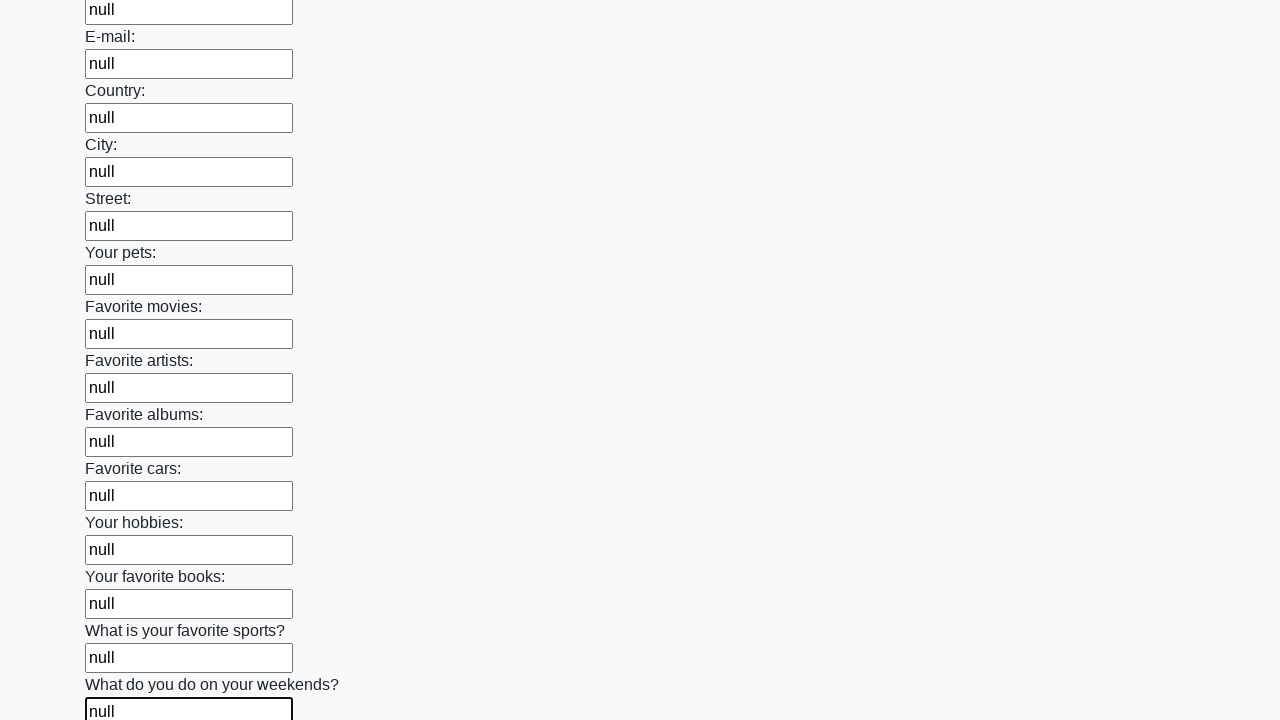

Filled an input field with 'null' on input >> nth=15
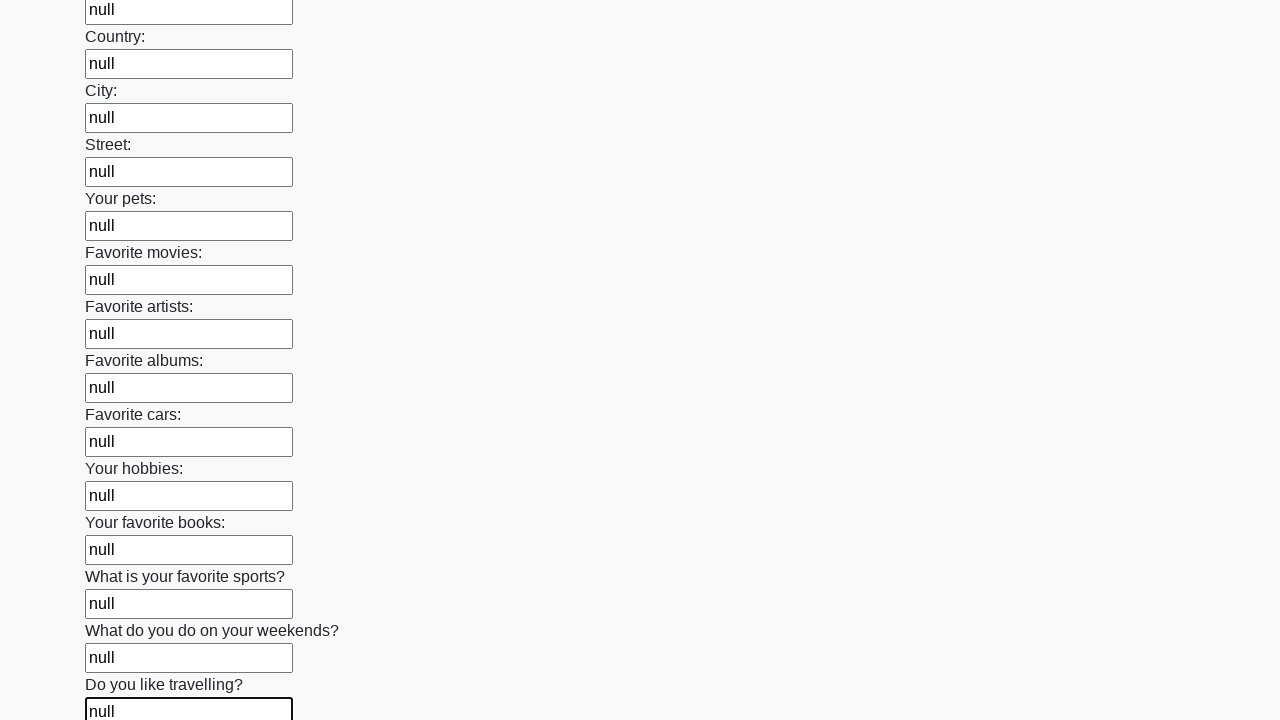

Filled an input field with 'null' on input >> nth=16
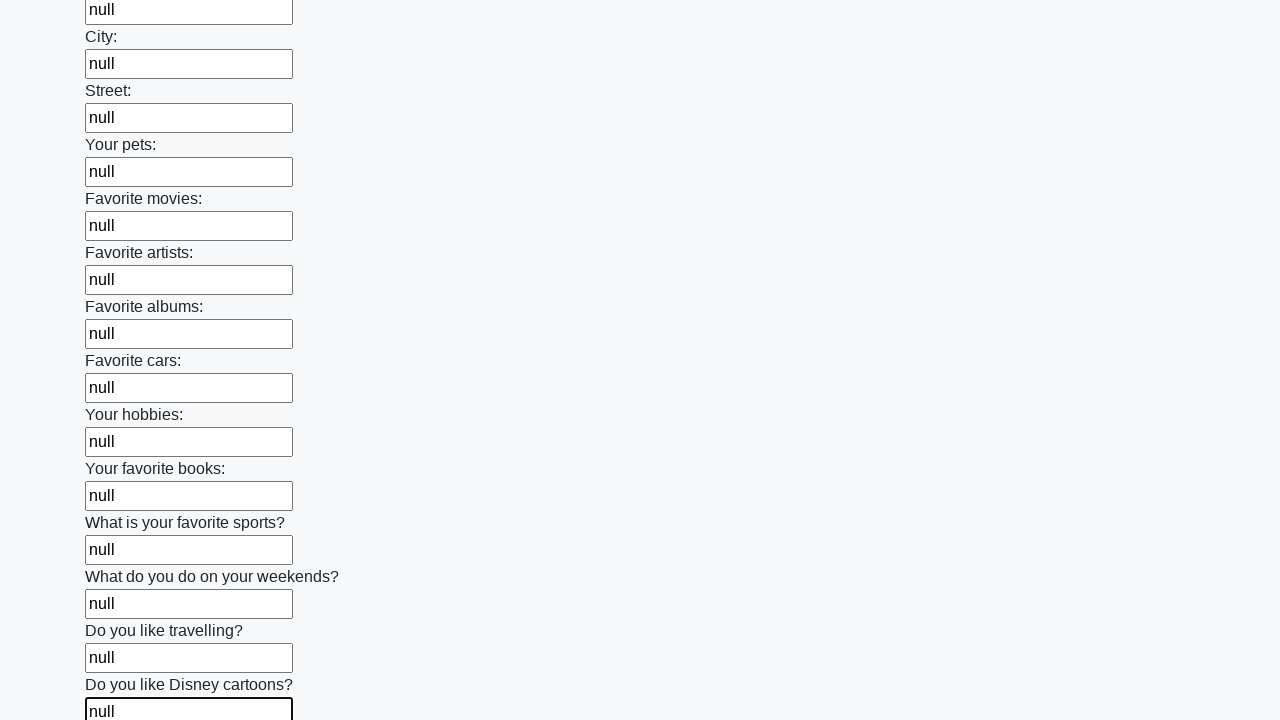

Filled an input field with 'null' on input >> nth=17
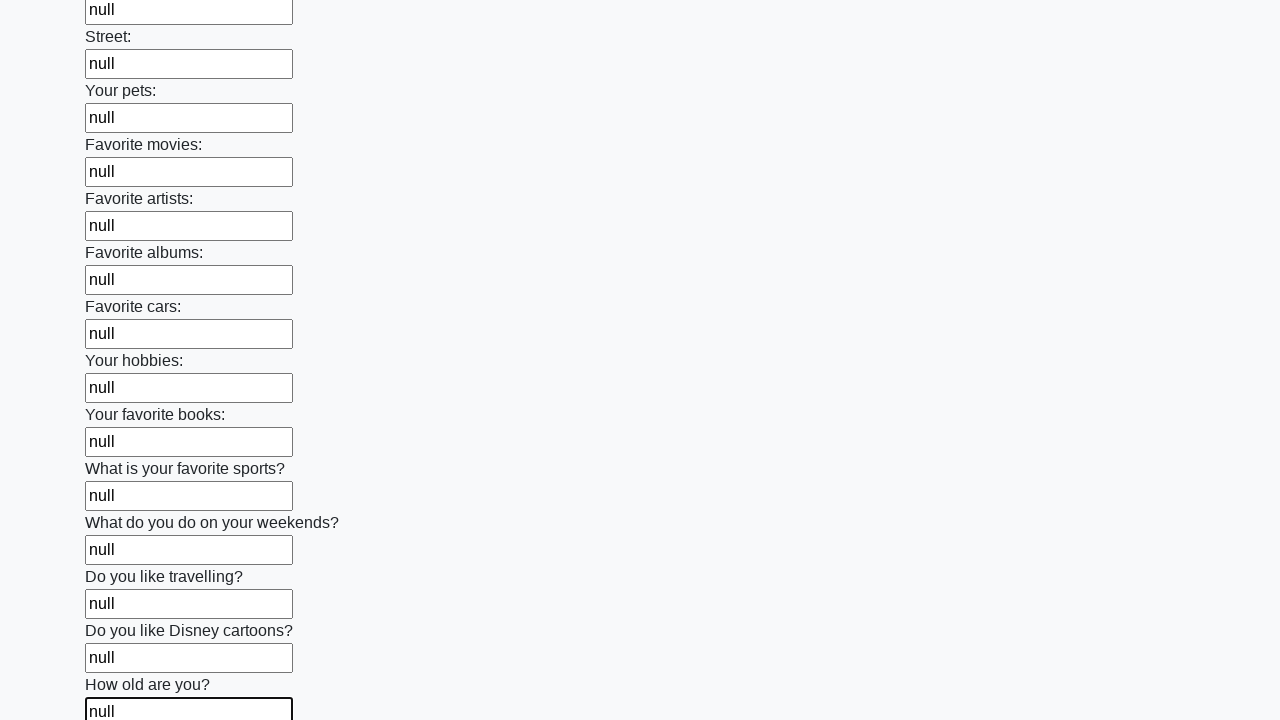

Filled an input field with 'null' on input >> nth=18
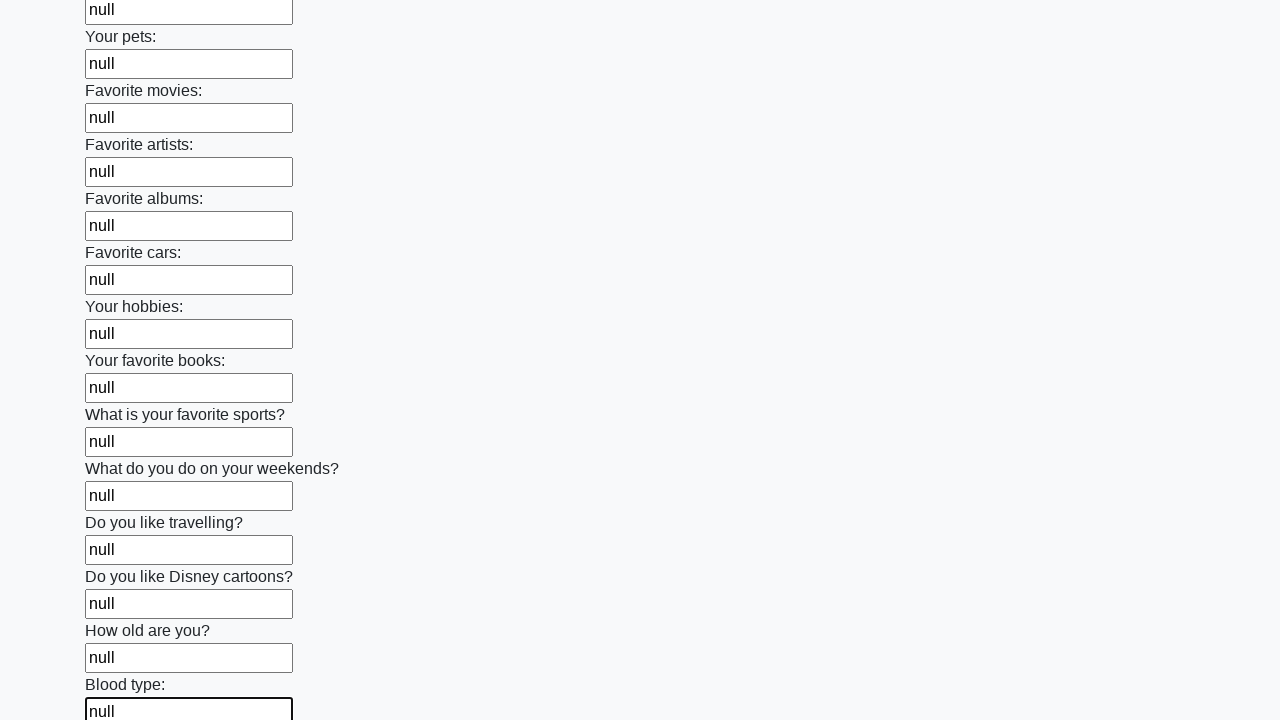

Filled an input field with 'null' on input >> nth=19
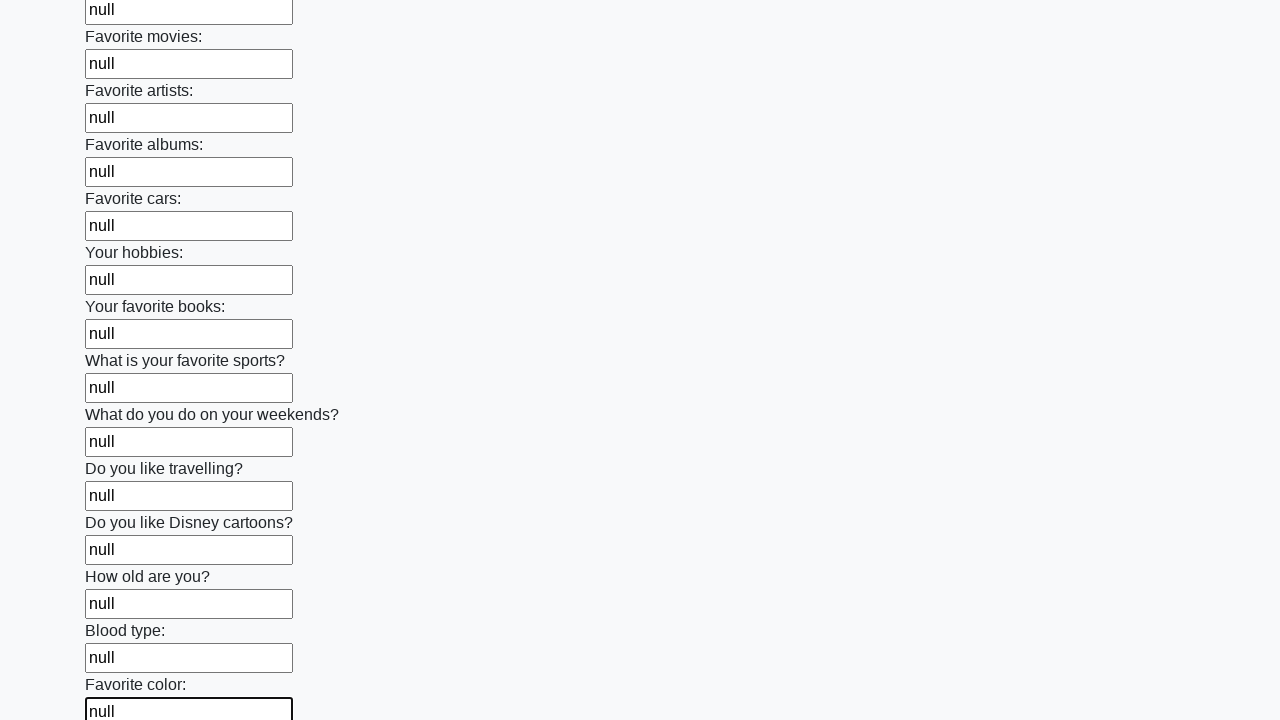

Filled an input field with 'null' on input >> nth=20
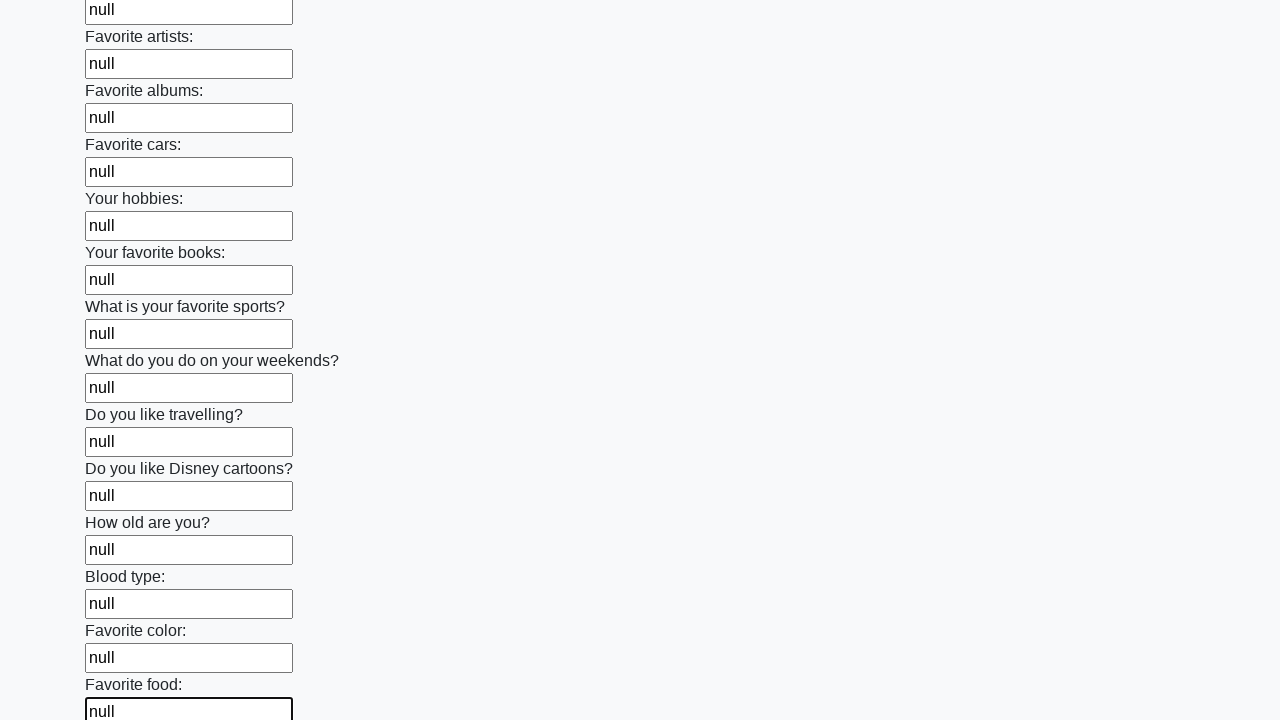

Filled an input field with 'null' on input >> nth=21
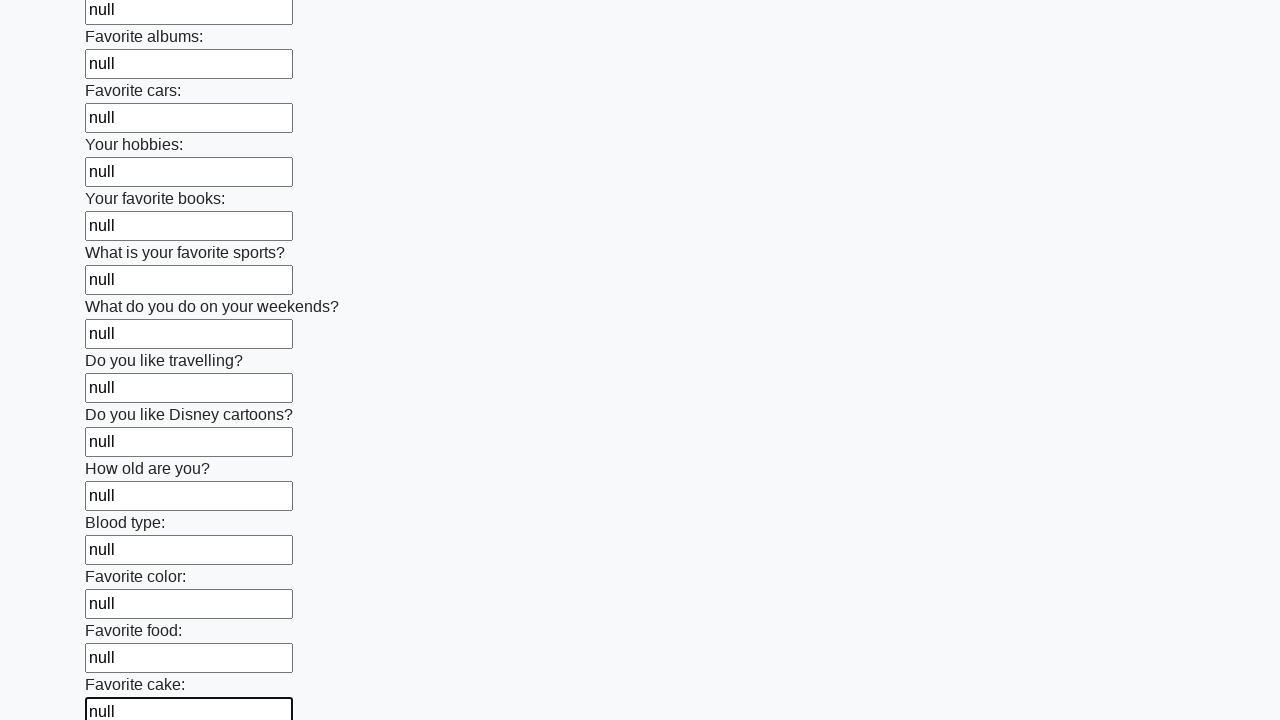

Filled an input field with 'null' on input >> nth=22
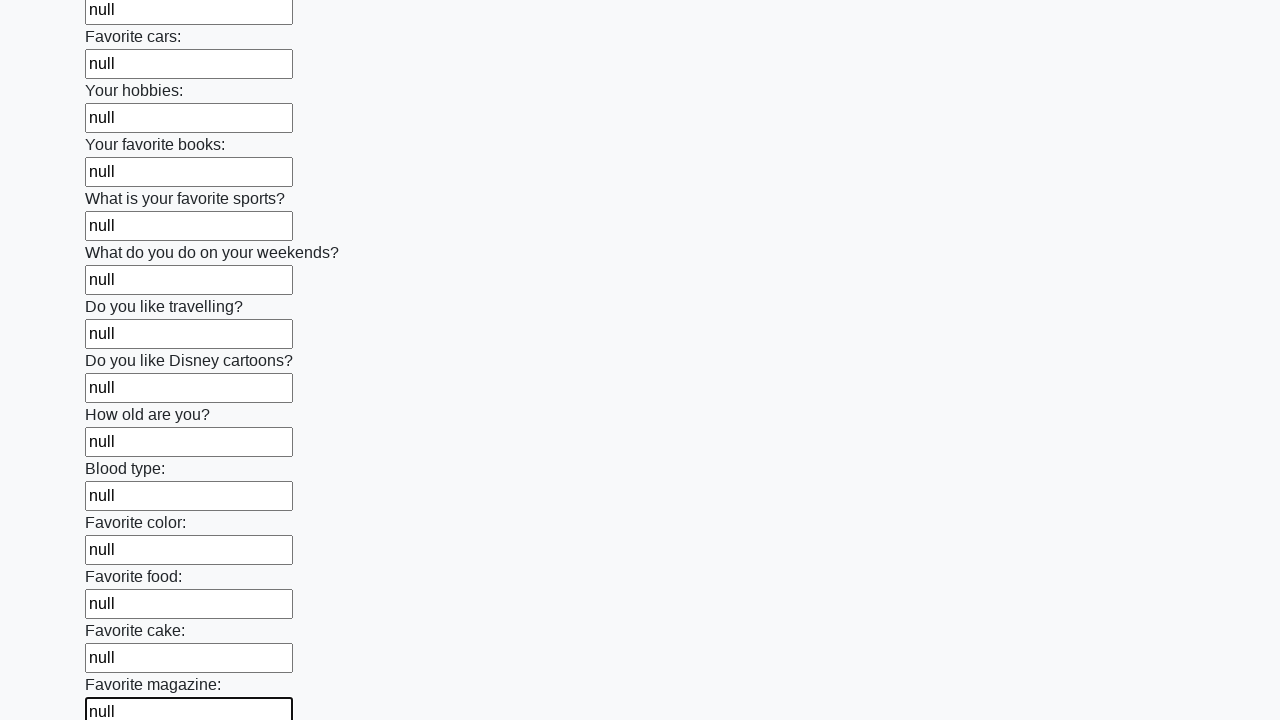

Filled an input field with 'null' on input >> nth=23
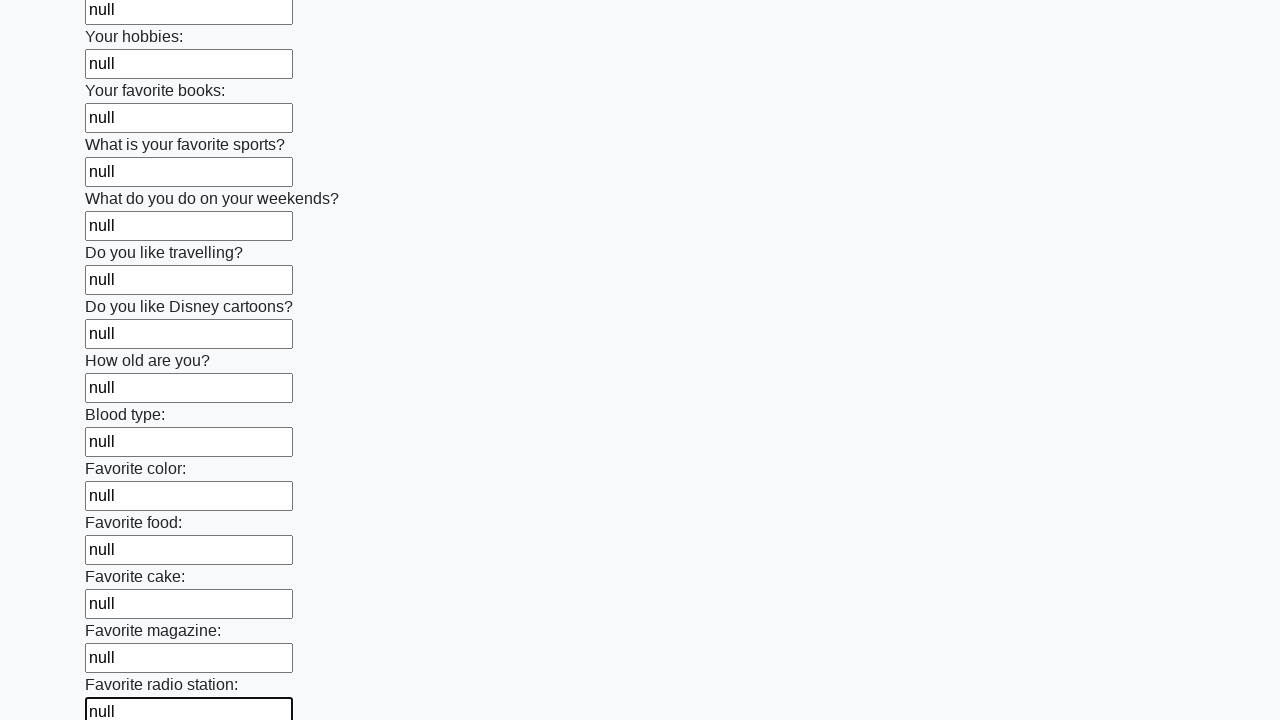

Filled an input field with 'null' on input >> nth=24
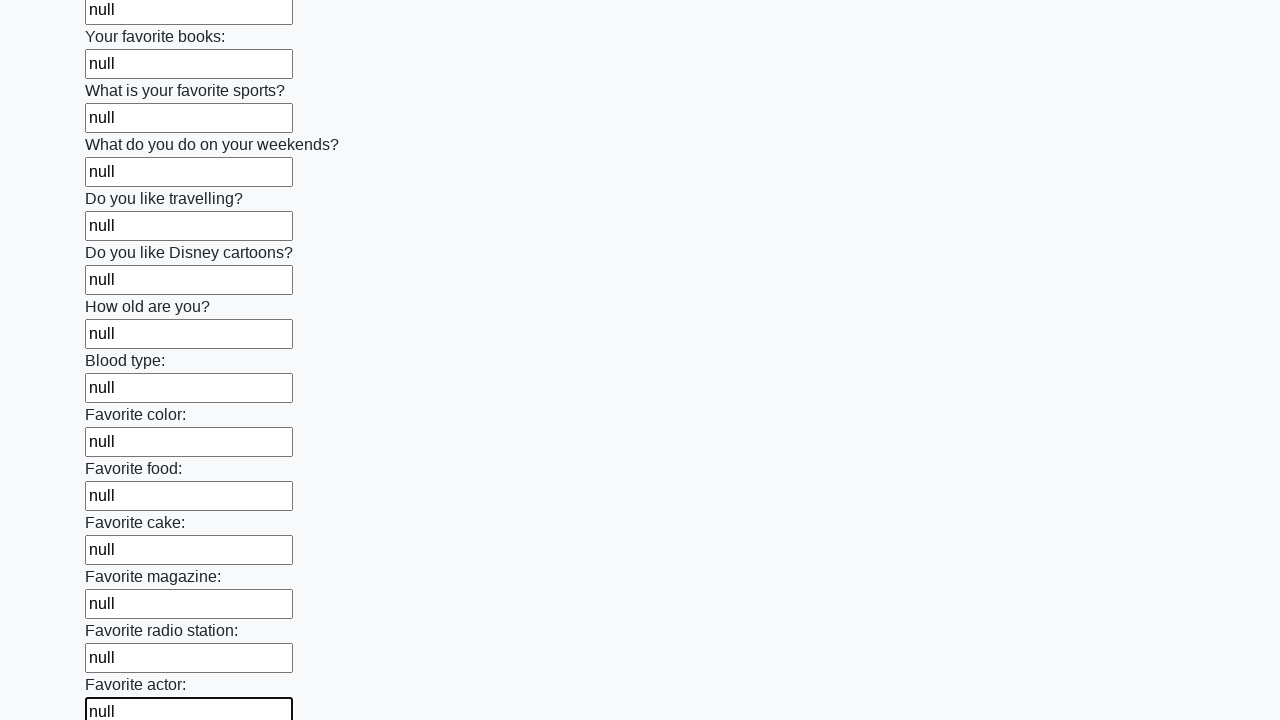

Filled an input field with 'null' on input >> nth=25
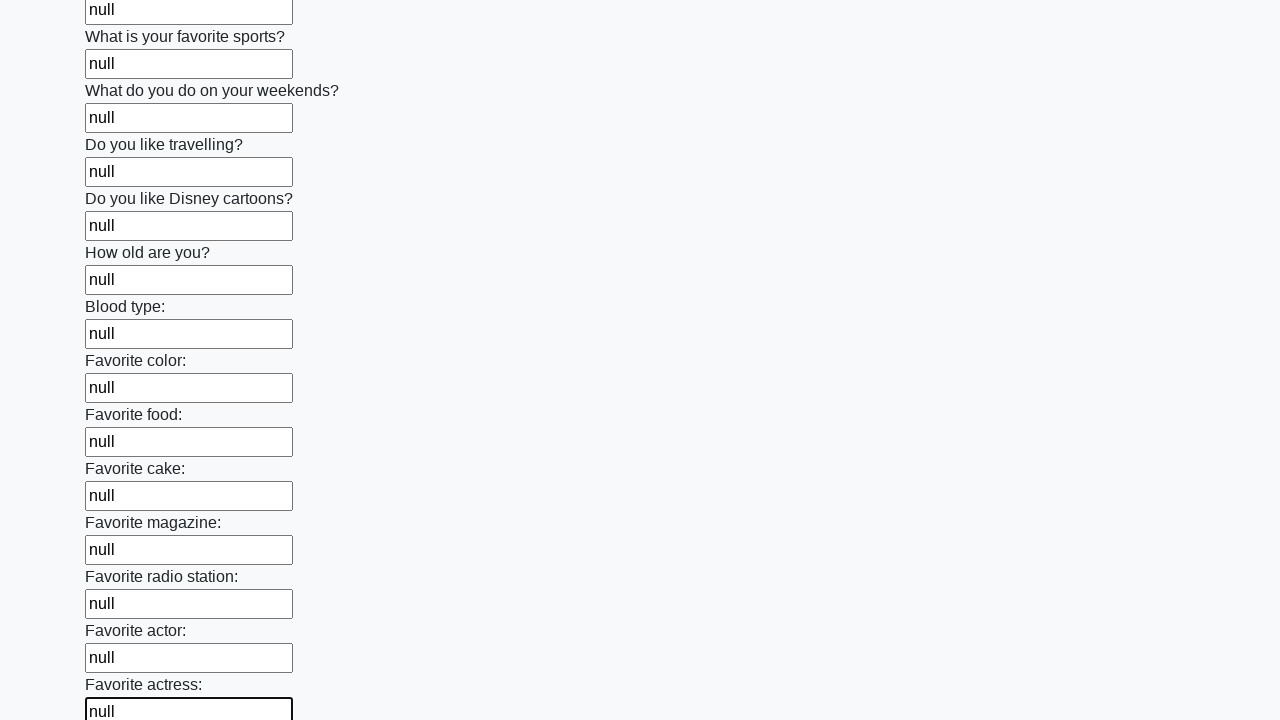

Filled an input field with 'null' on input >> nth=26
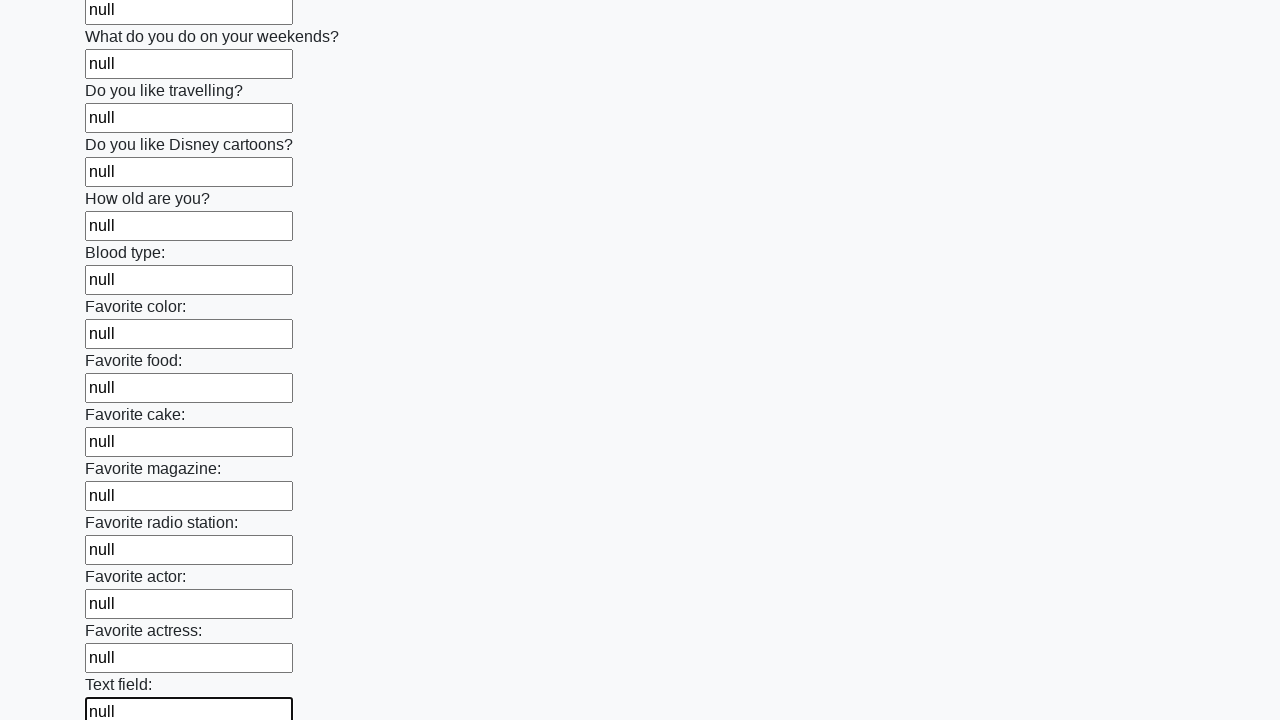

Filled an input field with 'null' on input >> nth=27
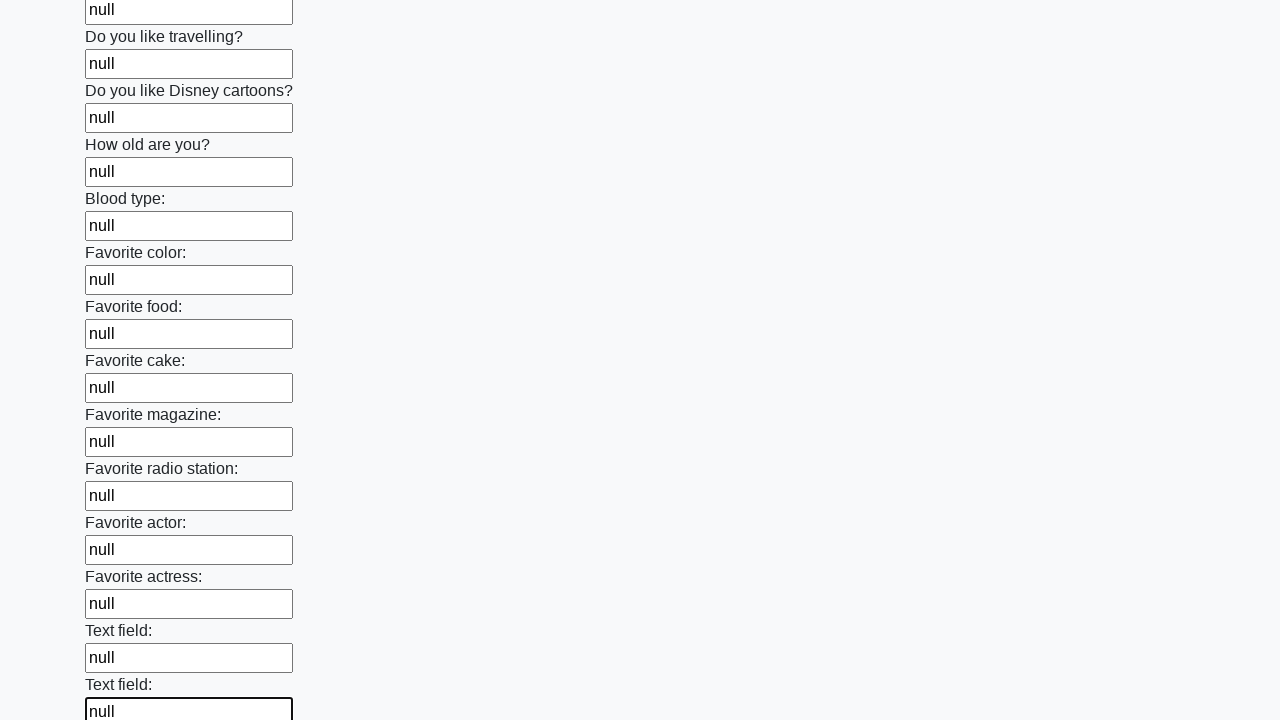

Filled an input field with 'null' on input >> nth=28
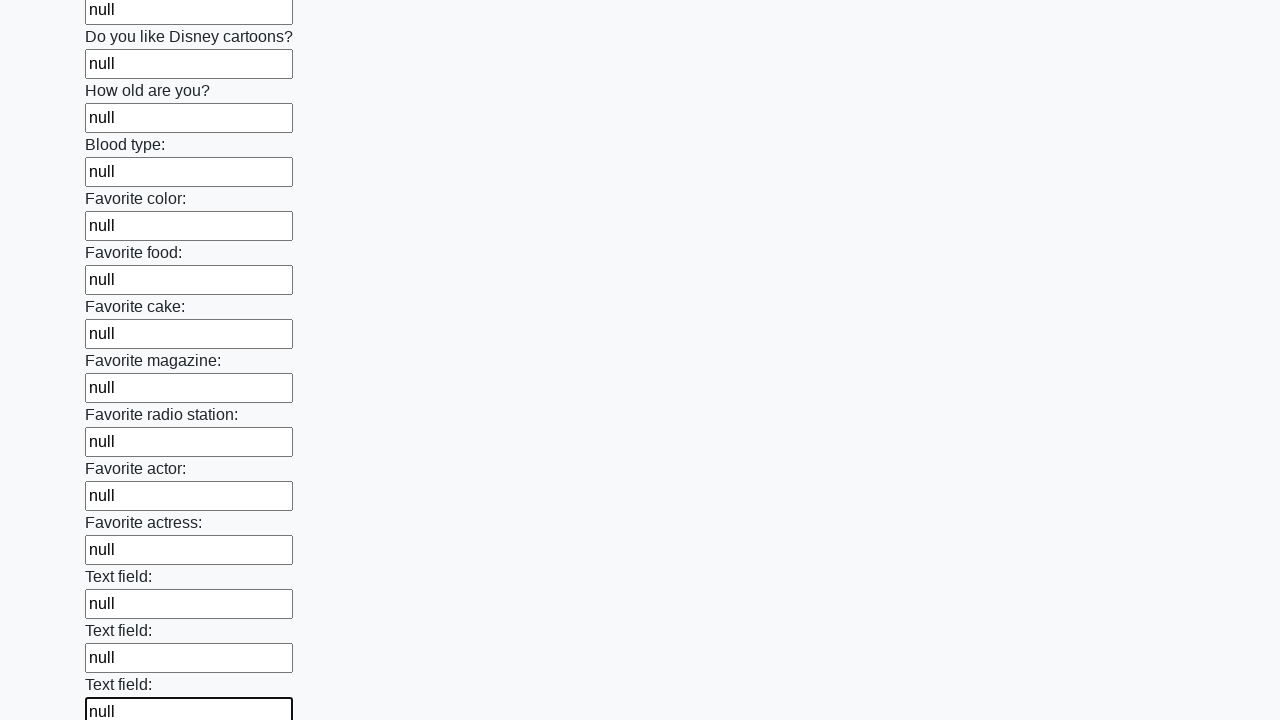

Filled an input field with 'null' on input >> nth=29
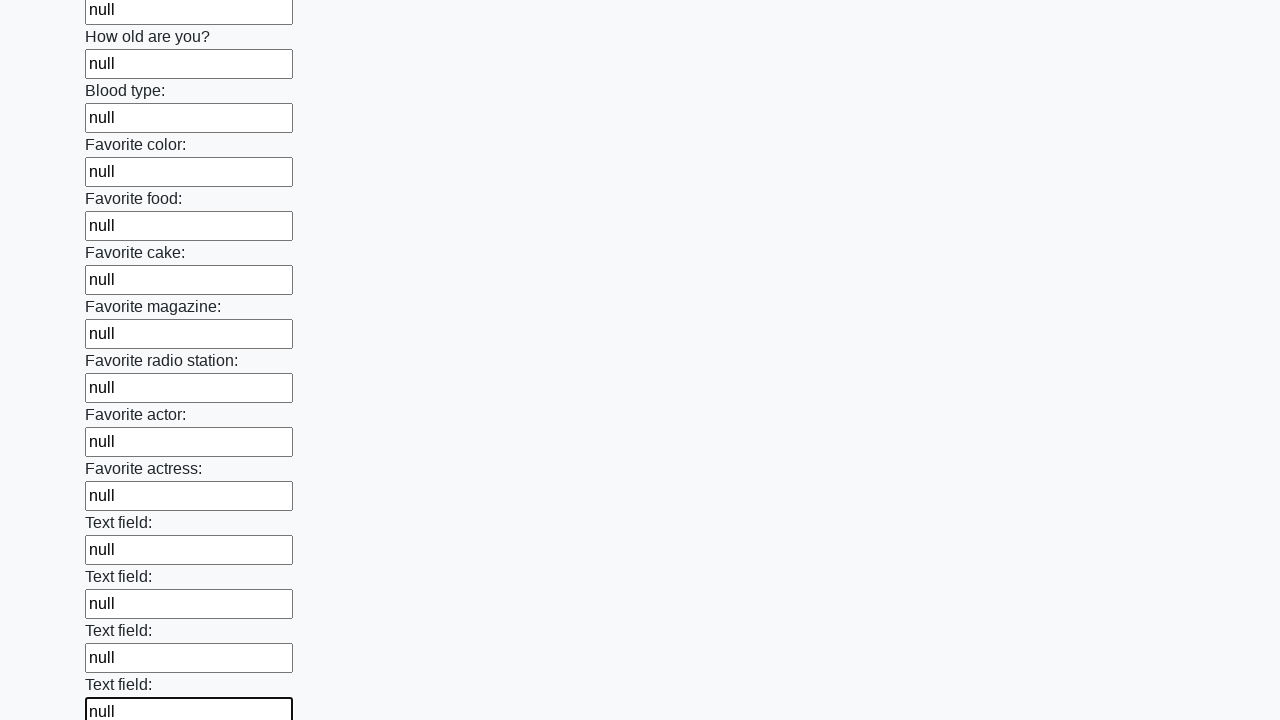

Filled an input field with 'null' on input >> nth=30
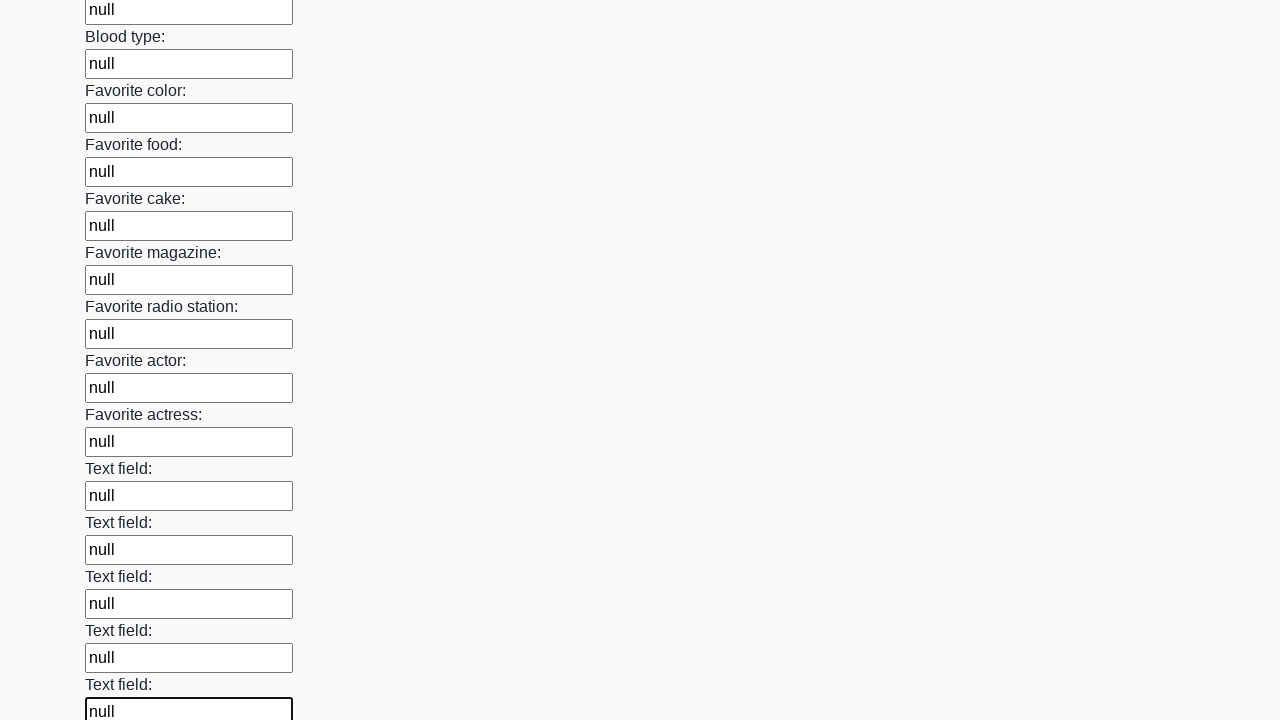

Filled an input field with 'null' on input >> nth=31
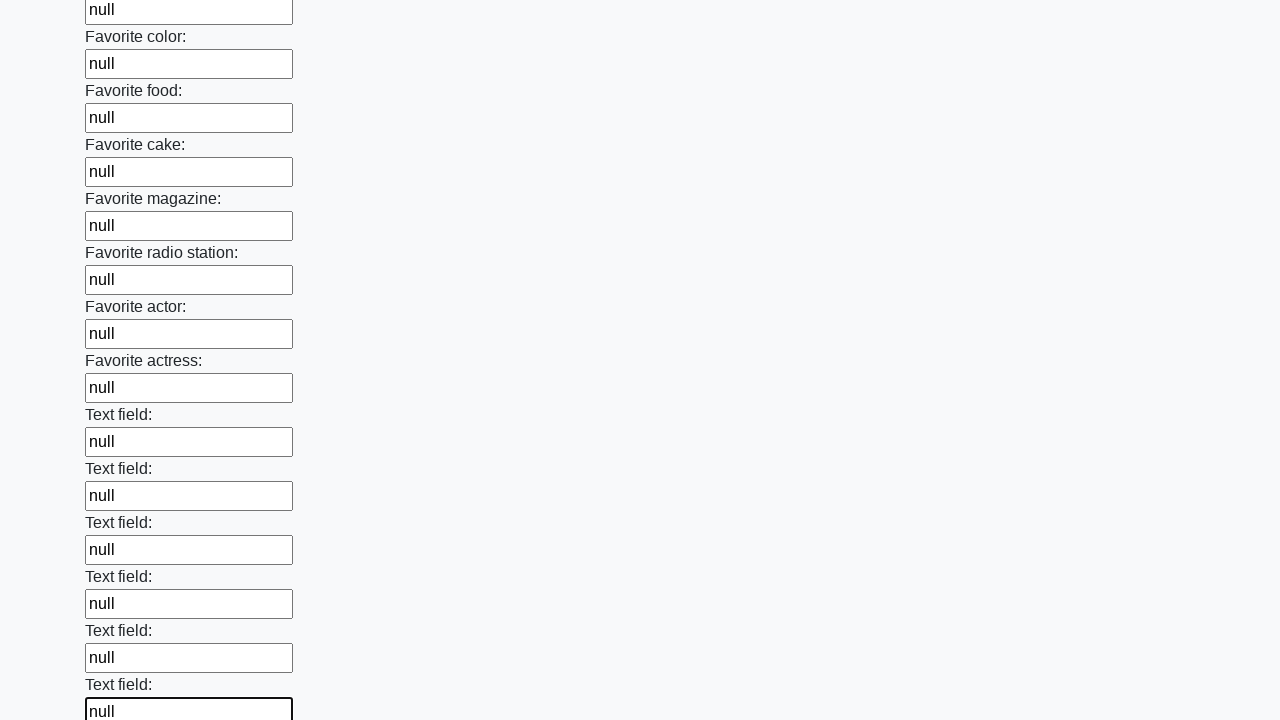

Filled an input field with 'null' on input >> nth=32
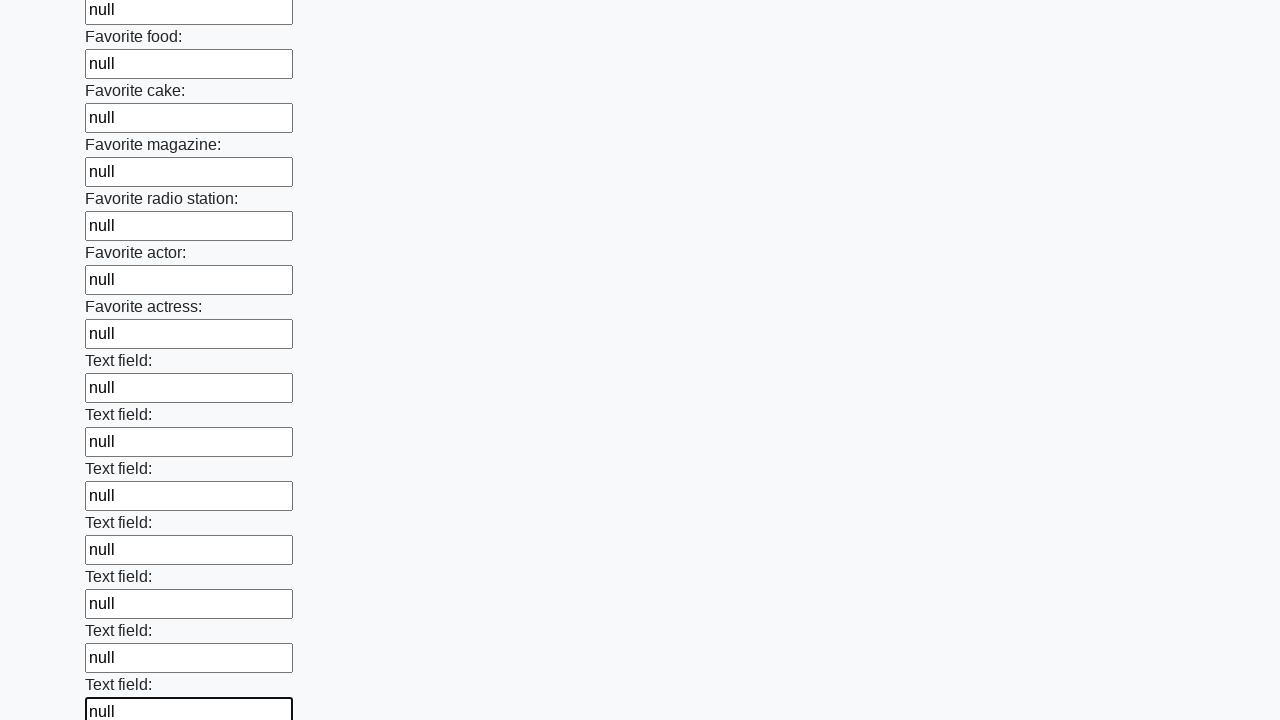

Filled an input field with 'null' on input >> nth=33
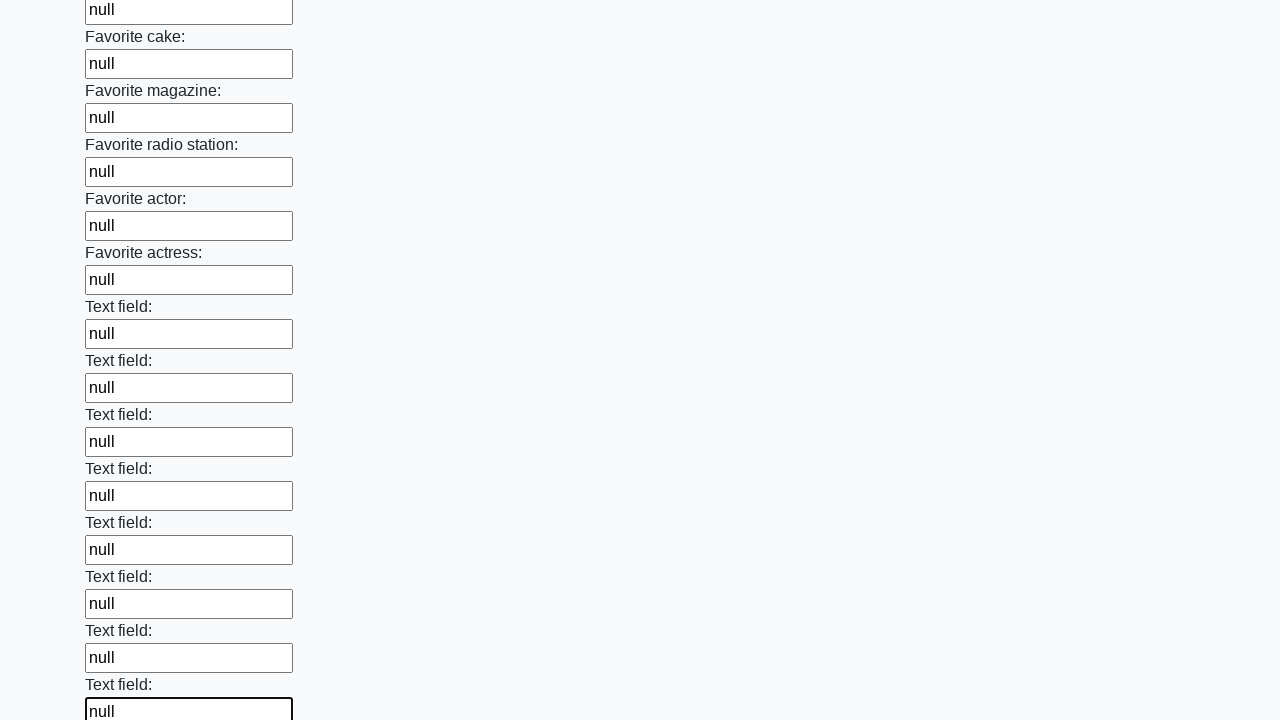

Filled an input field with 'null' on input >> nth=34
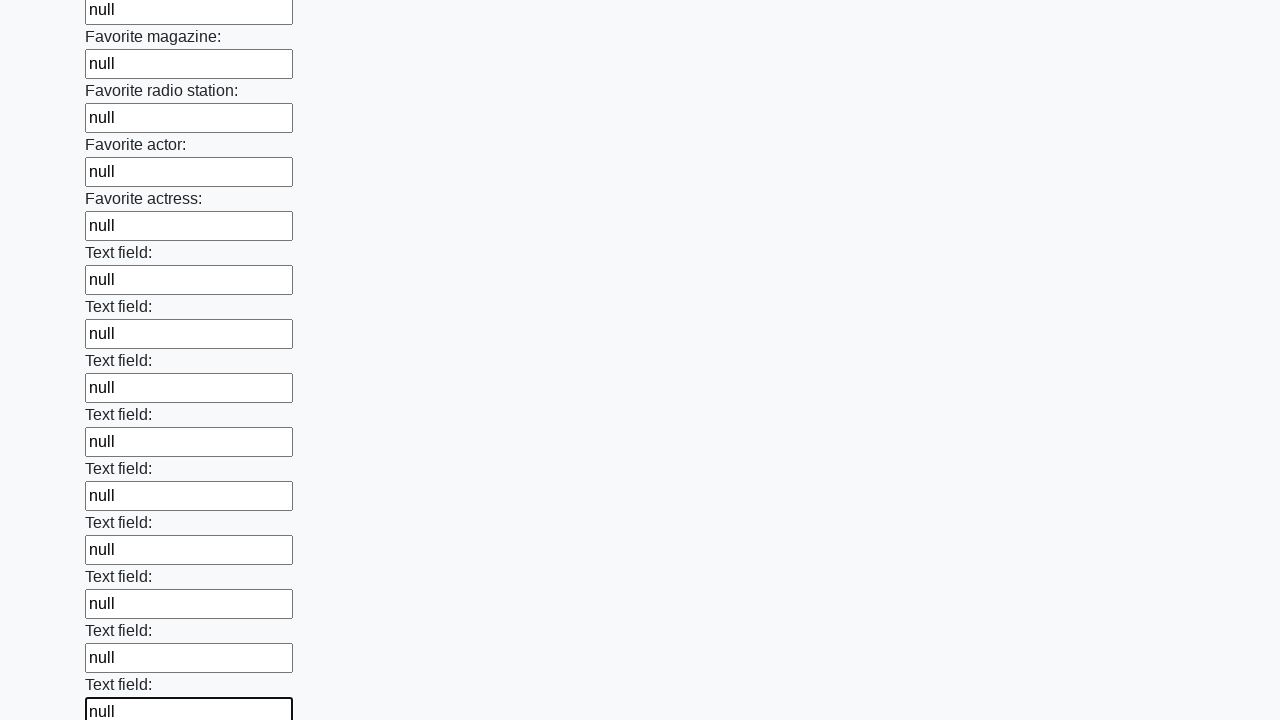

Filled an input field with 'null' on input >> nth=35
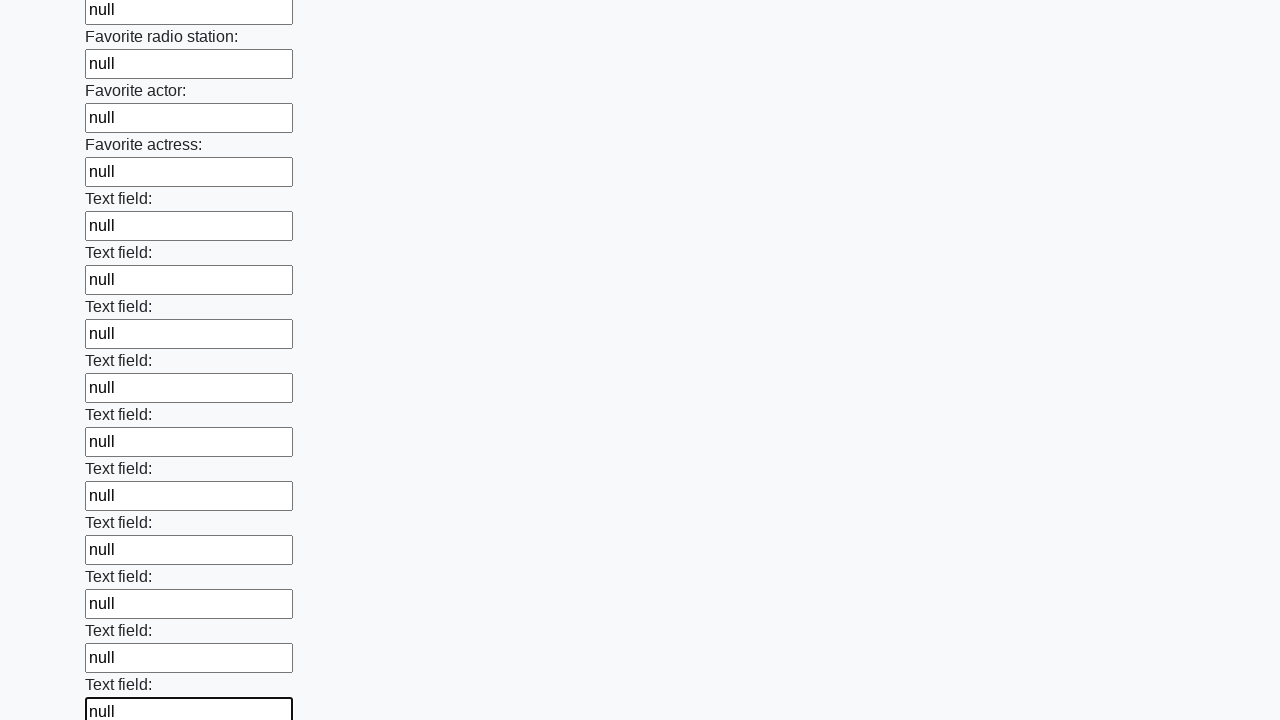

Filled an input field with 'null' on input >> nth=36
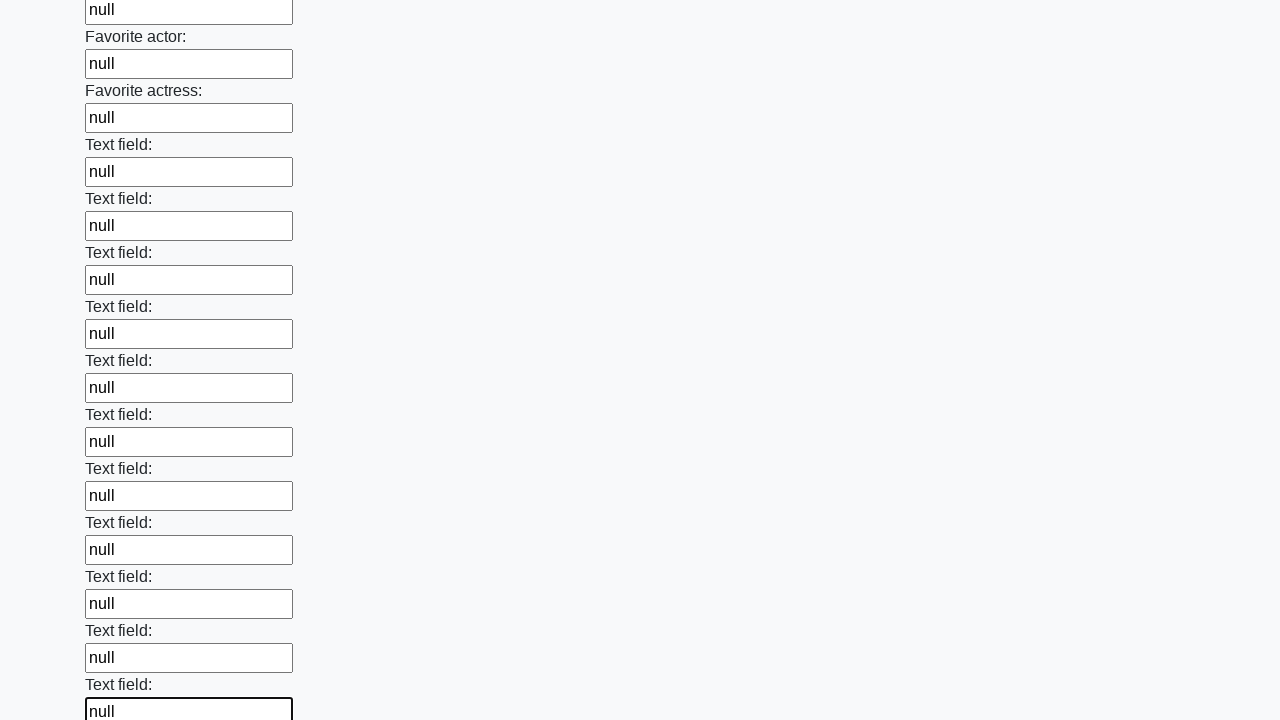

Filled an input field with 'null' on input >> nth=37
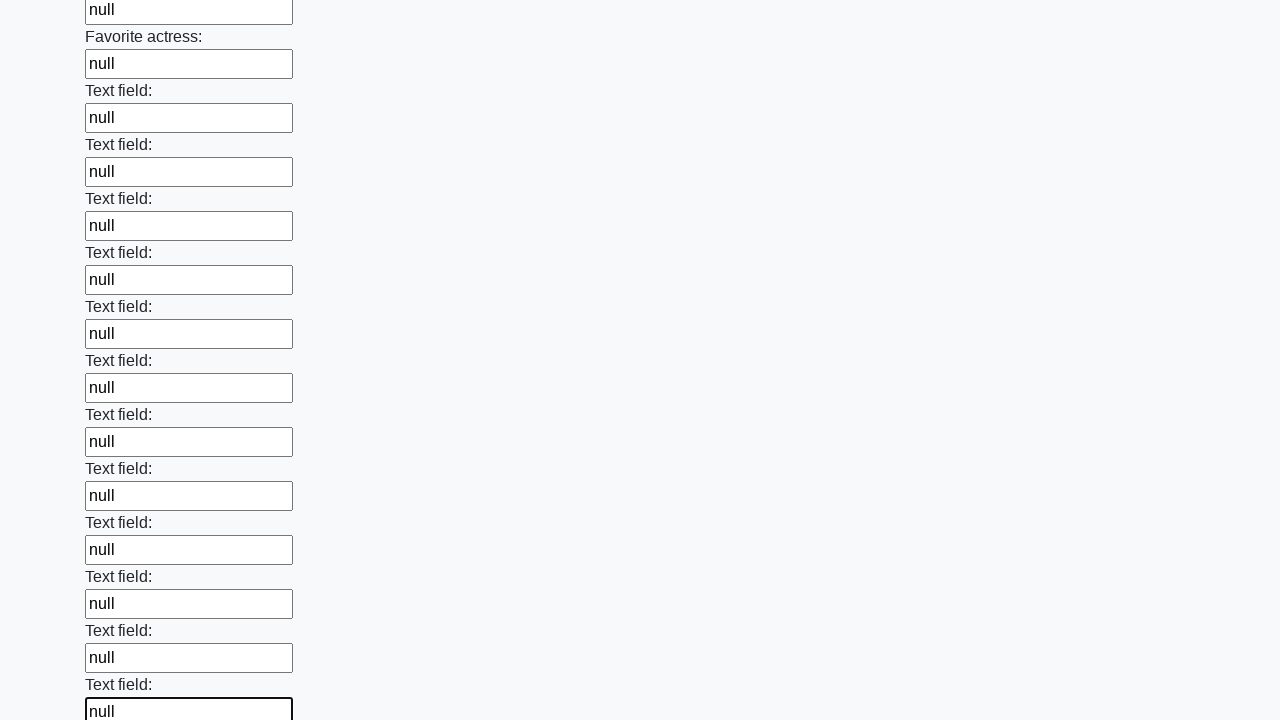

Filled an input field with 'null' on input >> nth=38
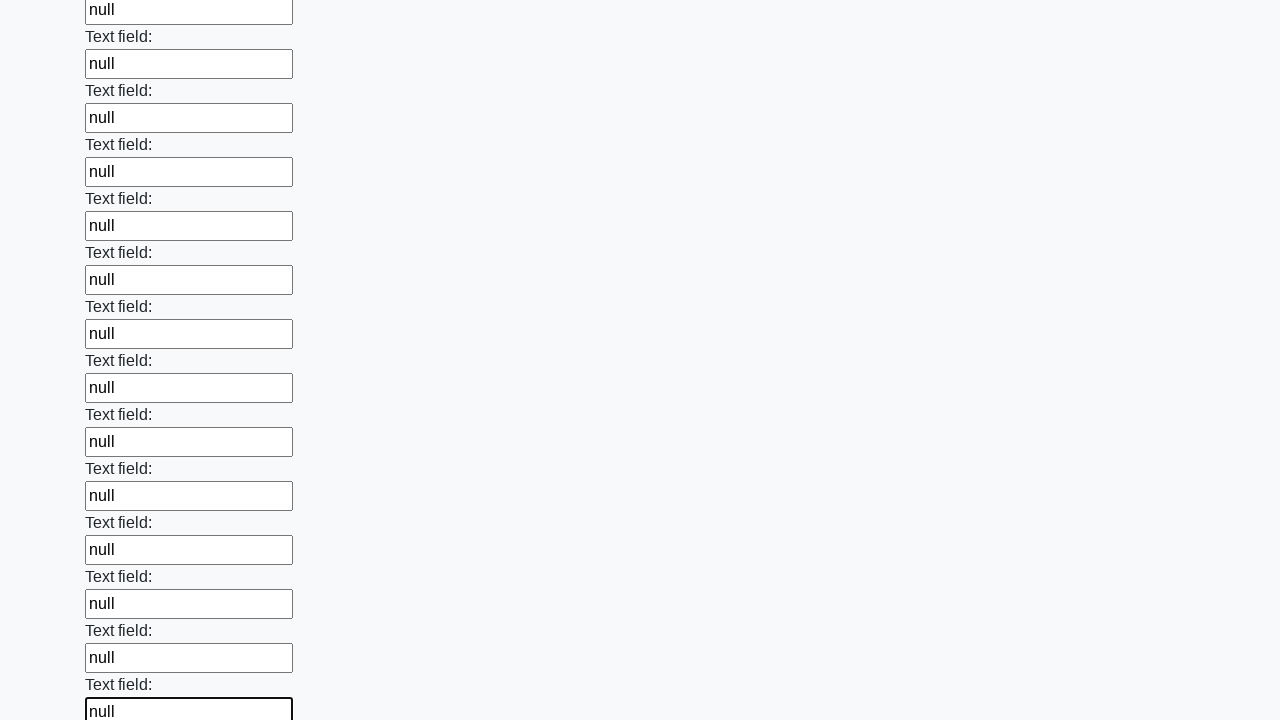

Filled an input field with 'null' on input >> nth=39
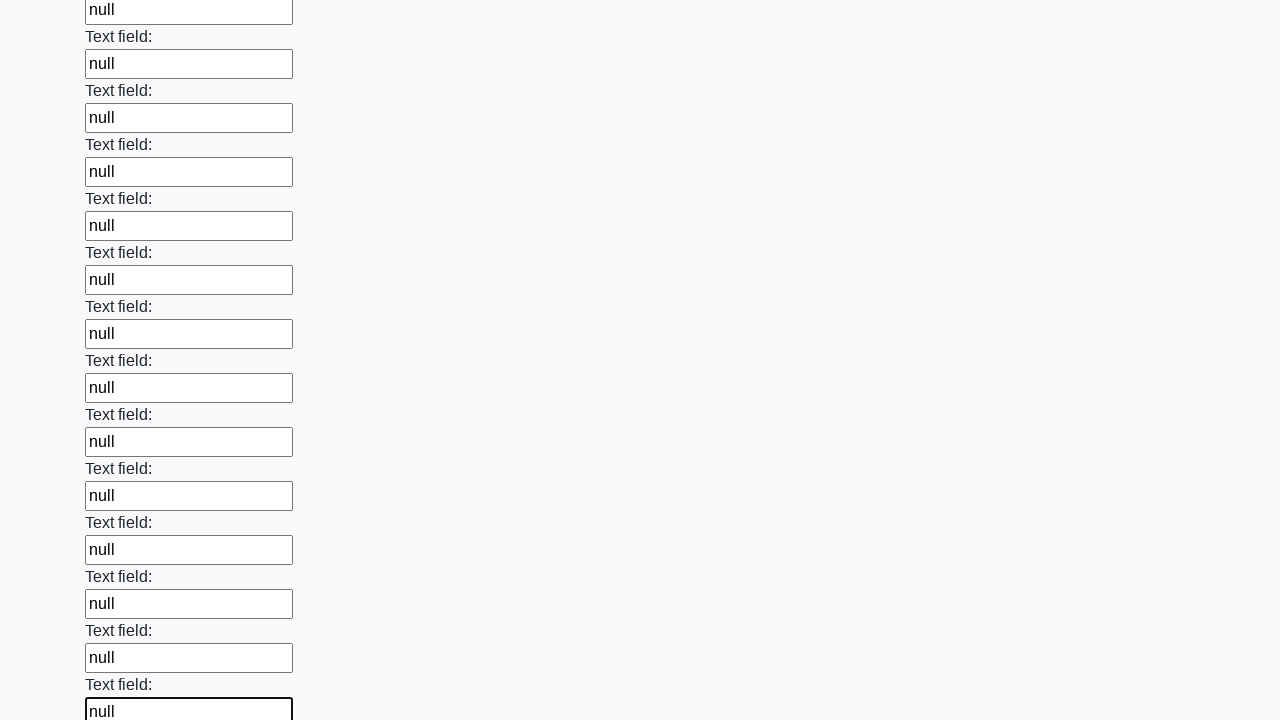

Filled an input field with 'null' on input >> nth=40
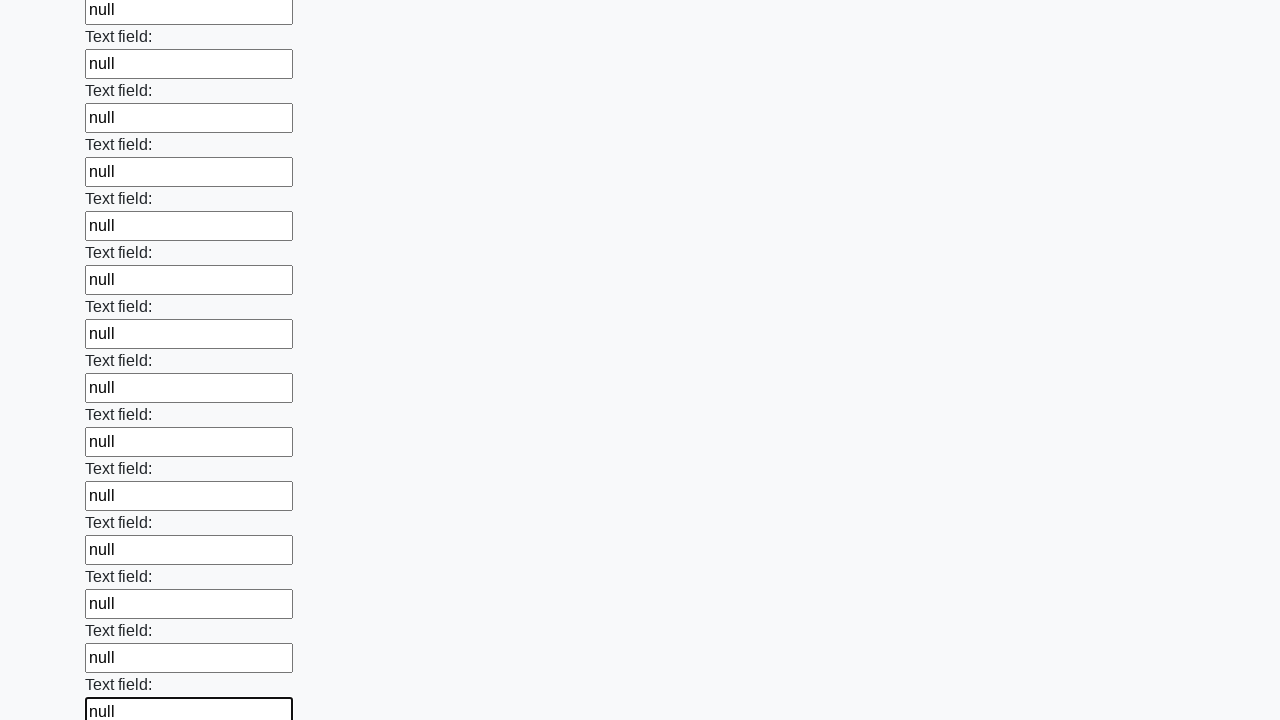

Filled an input field with 'null' on input >> nth=41
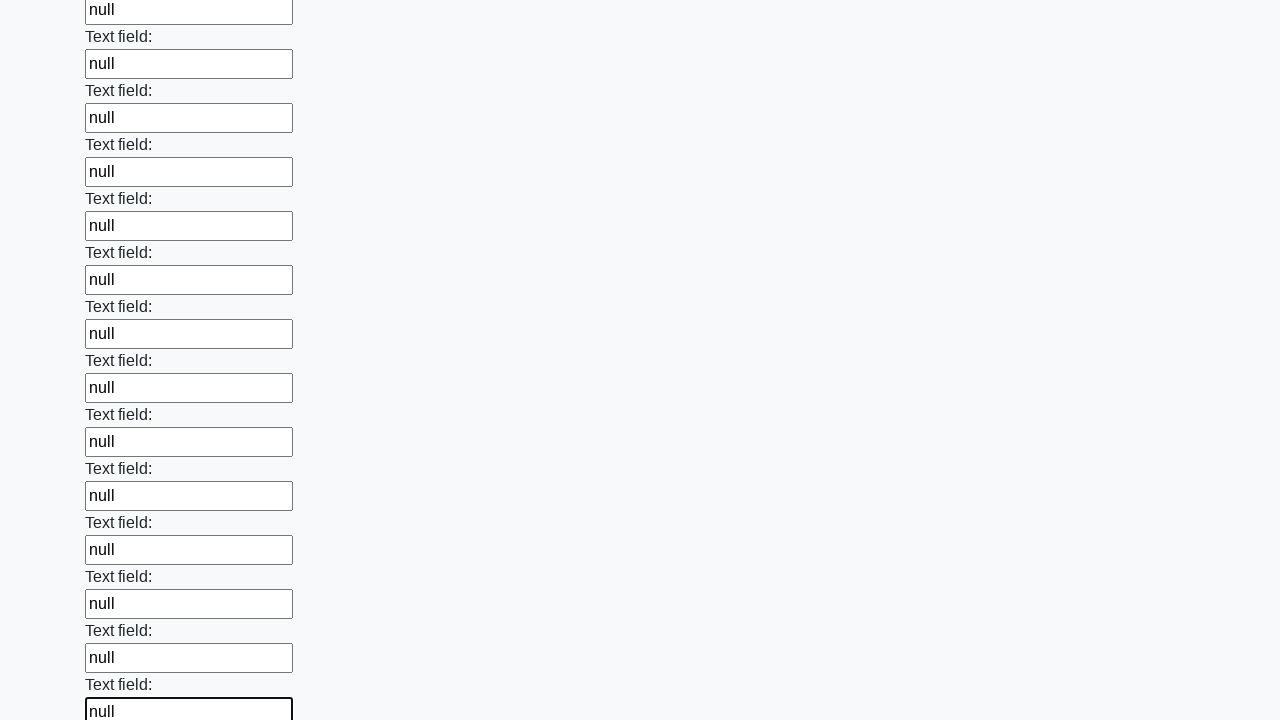

Filled an input field with 'null' on input >> nth=42
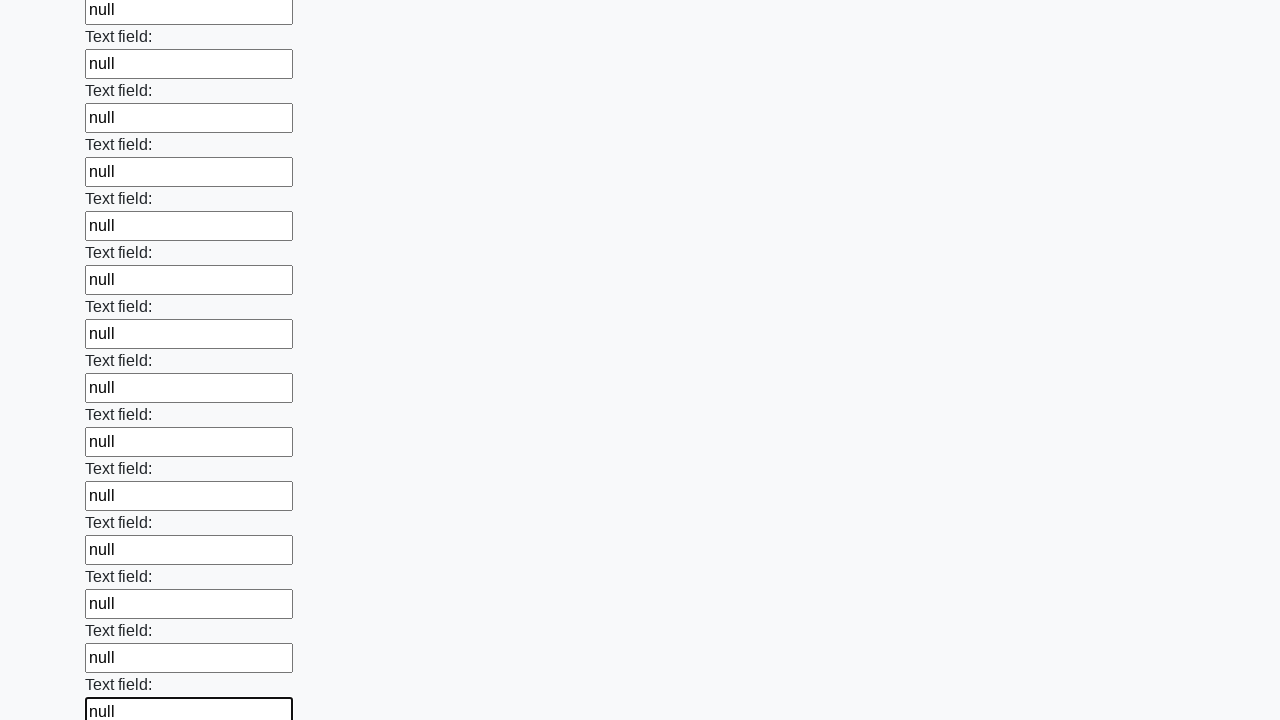

Filled an input field with 'null' on input >> nth=43
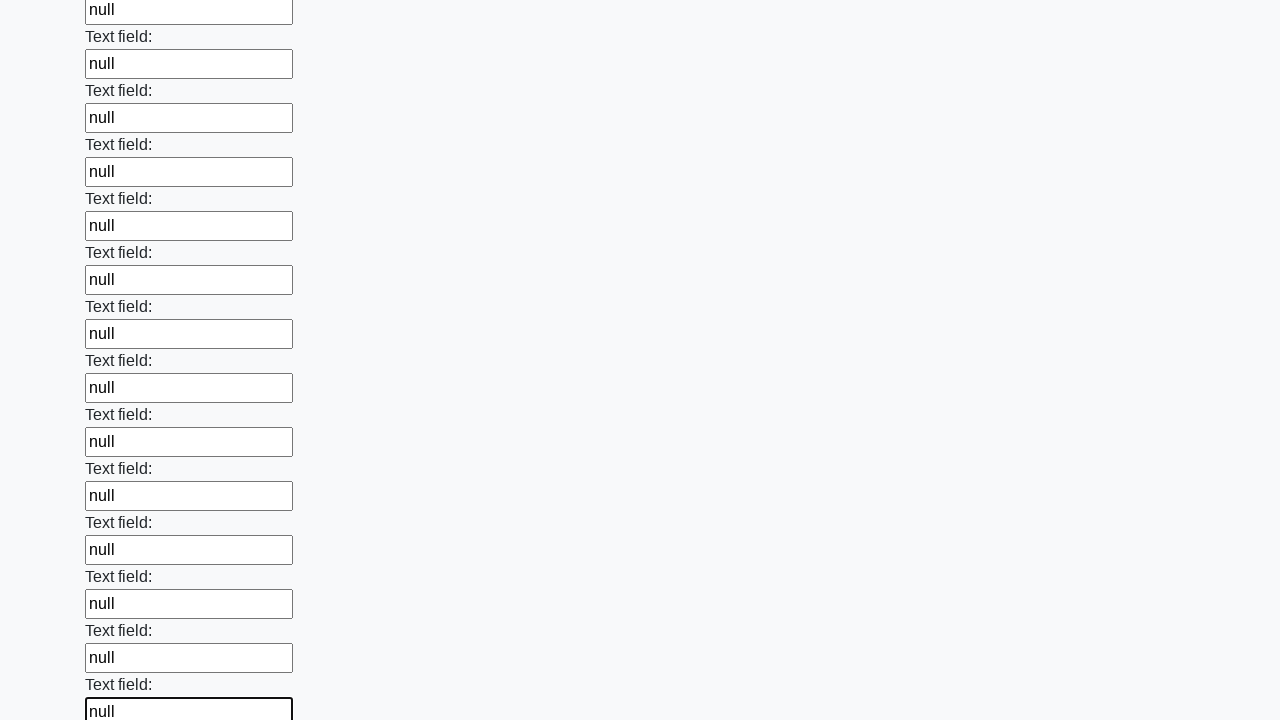

Filled an input field with 'null' on input >> nth=44
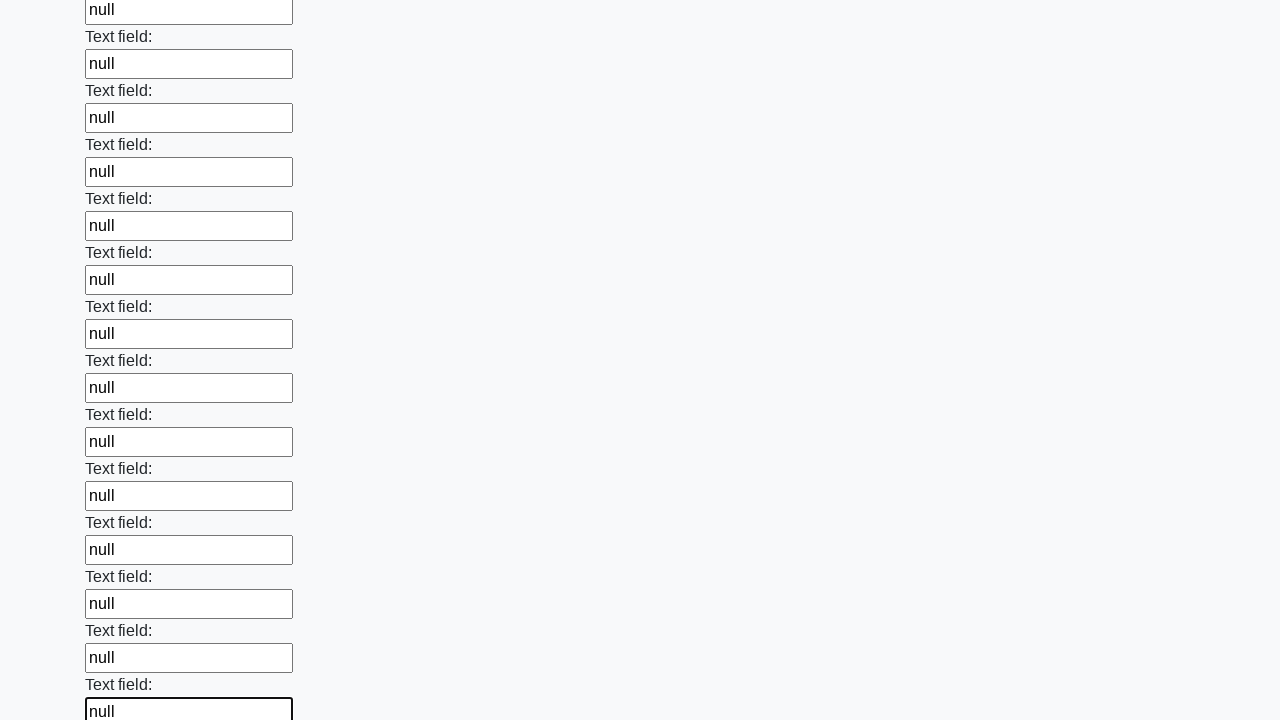

Filled an input field with 'null' on input >> nth=45
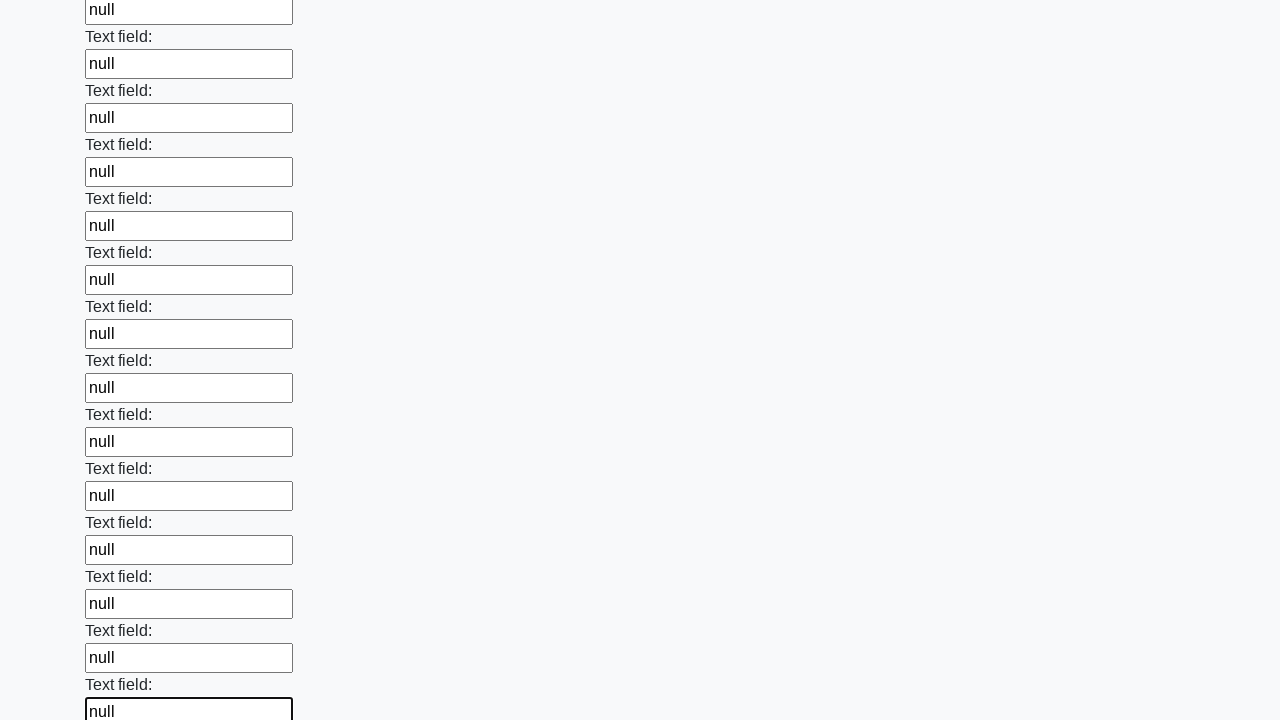

Filled an input field with 'null' on input >> nth=46
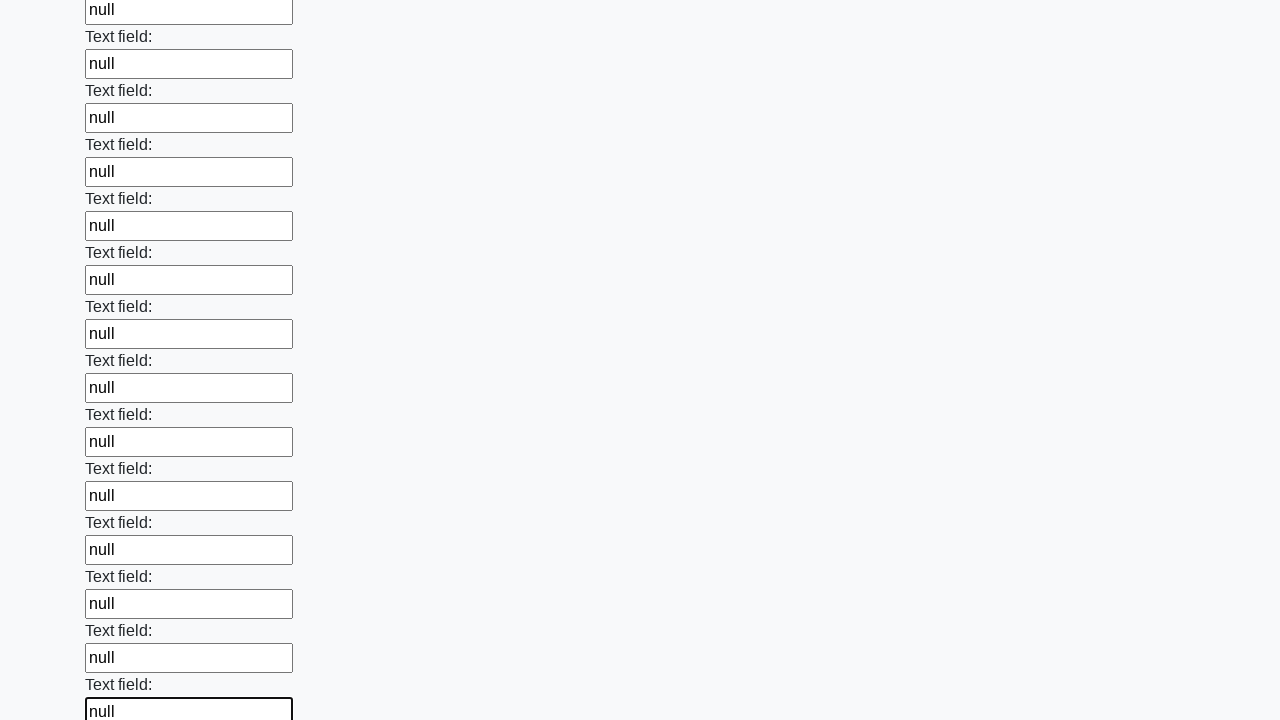

Filled an input field with 'null' on input >> nth=47
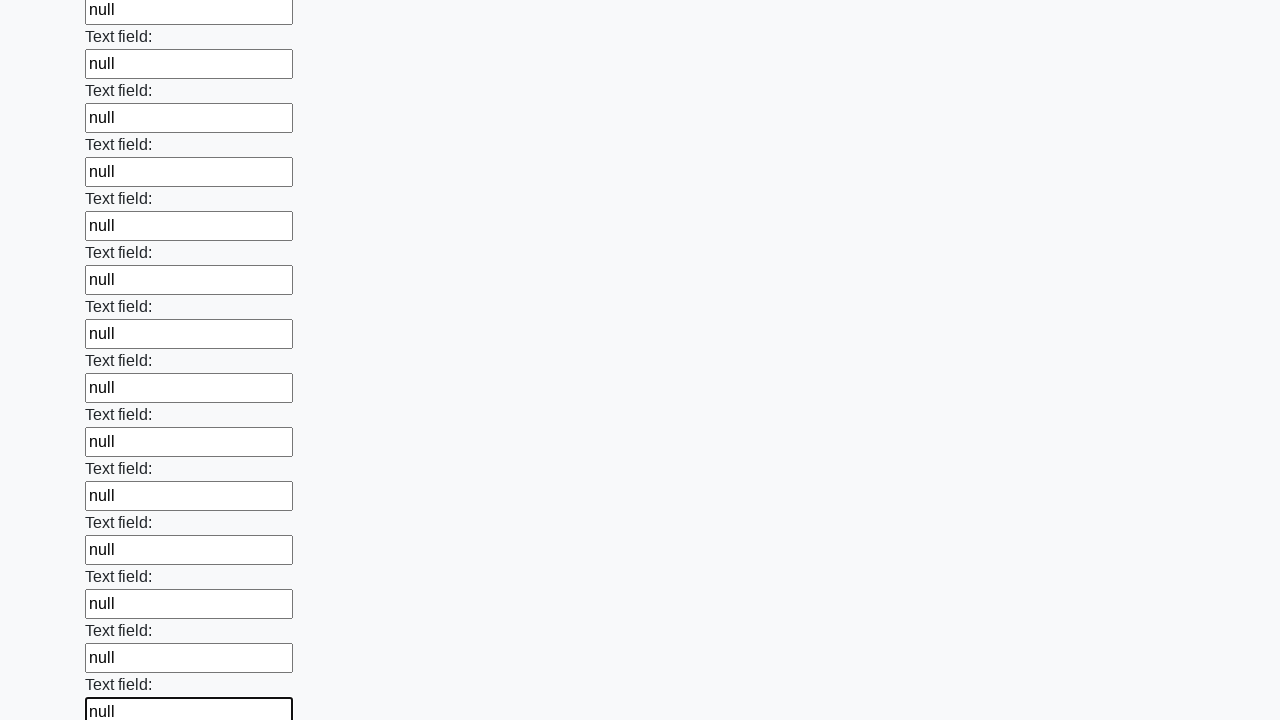

Filled an input field with 'null' on input >> nth=48
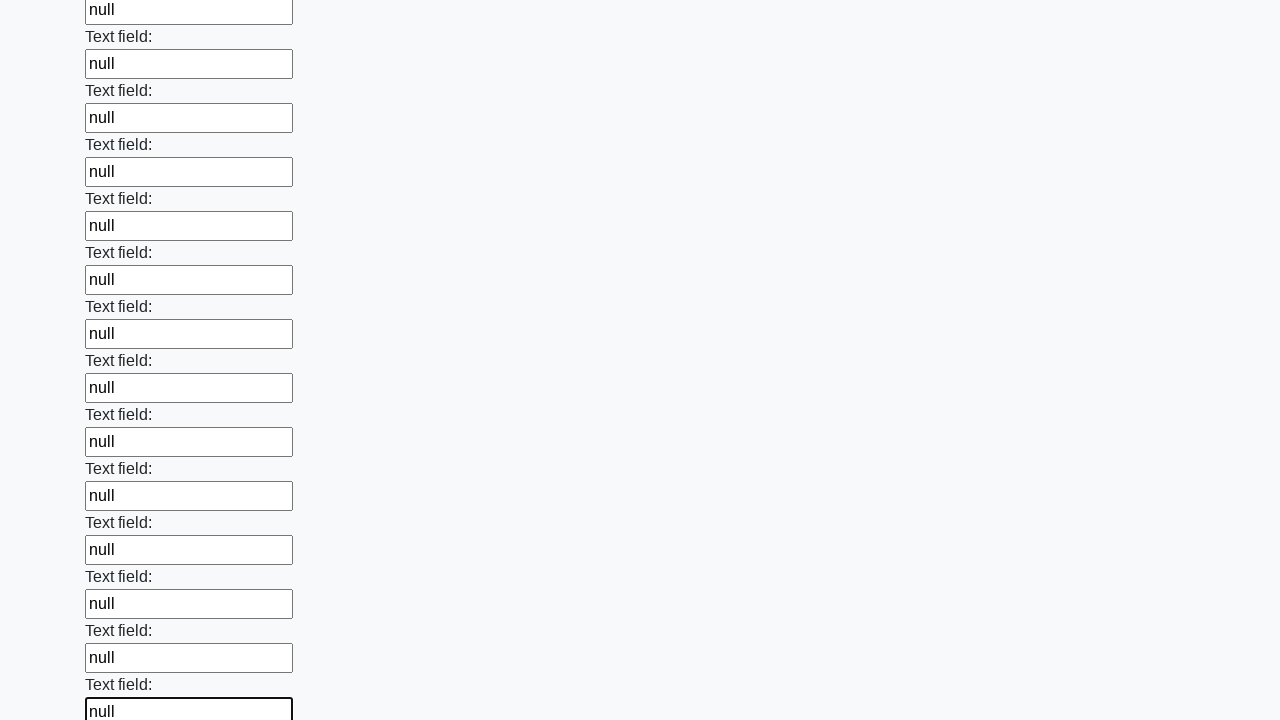

Filled an input field with 'null' on input >> nth=49
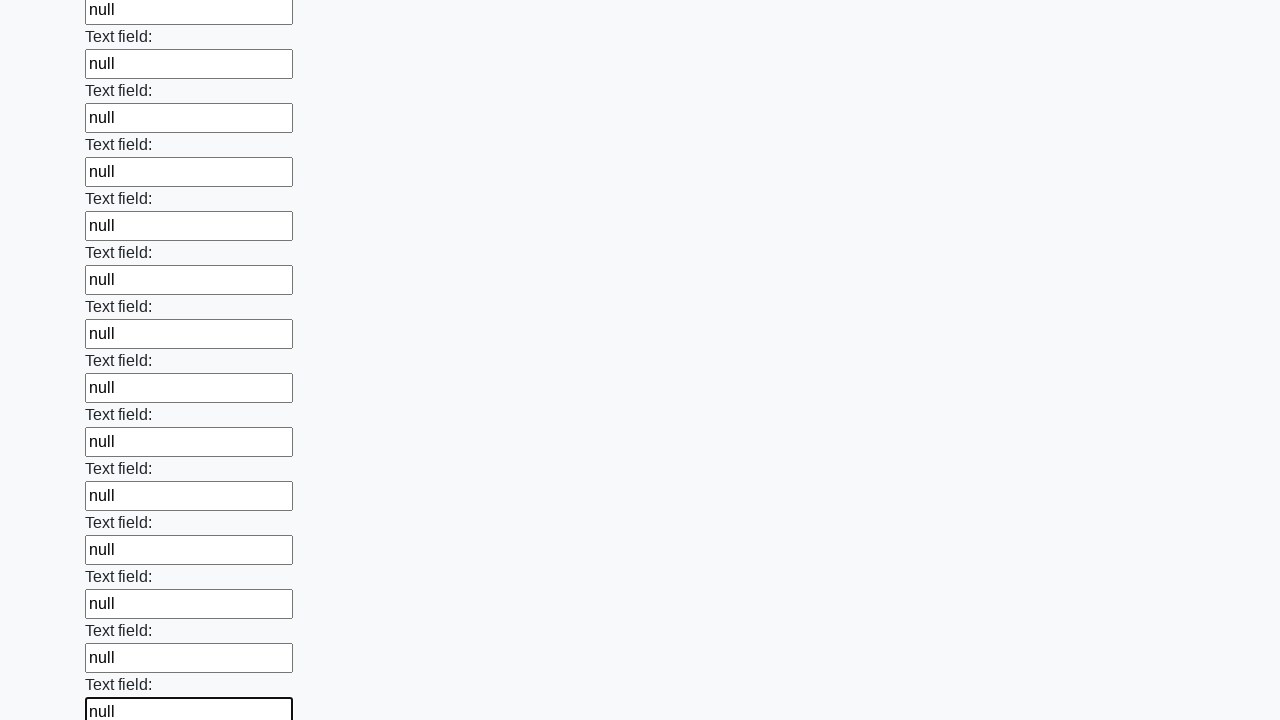

Filled an input field with 'null' on input >> nth=50
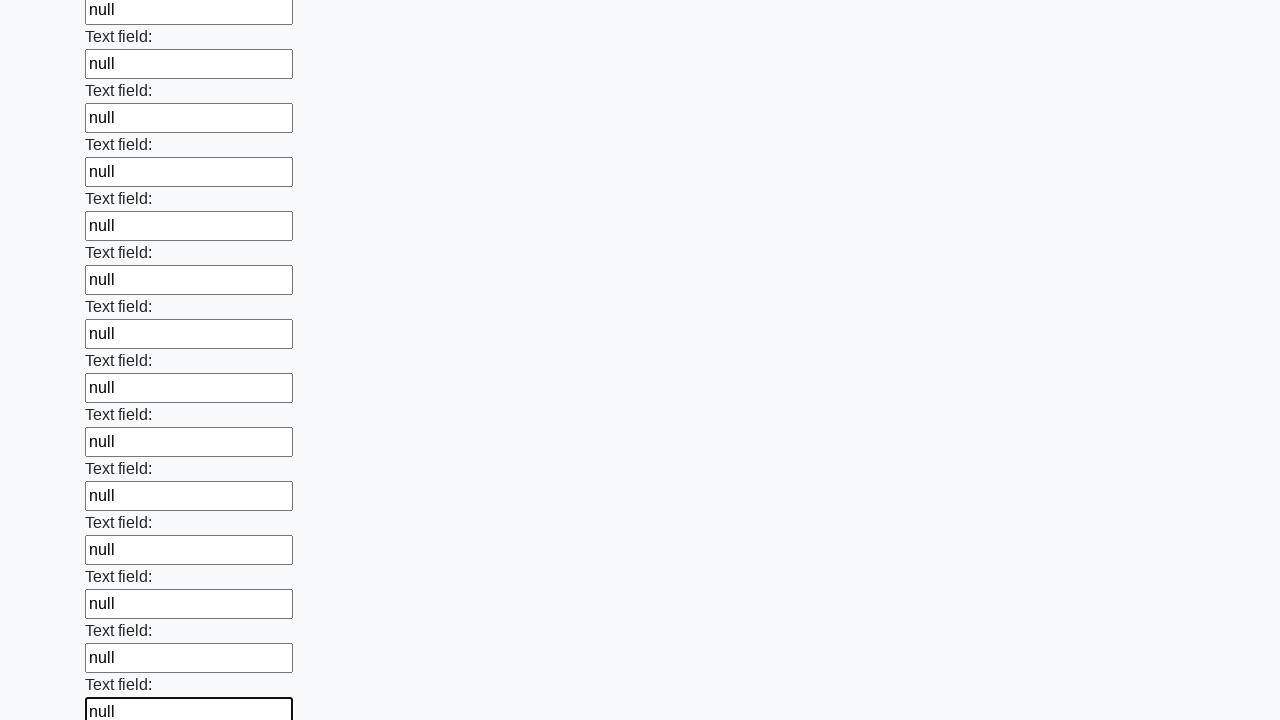

Filled an input field with 'null' on input >> nth=51
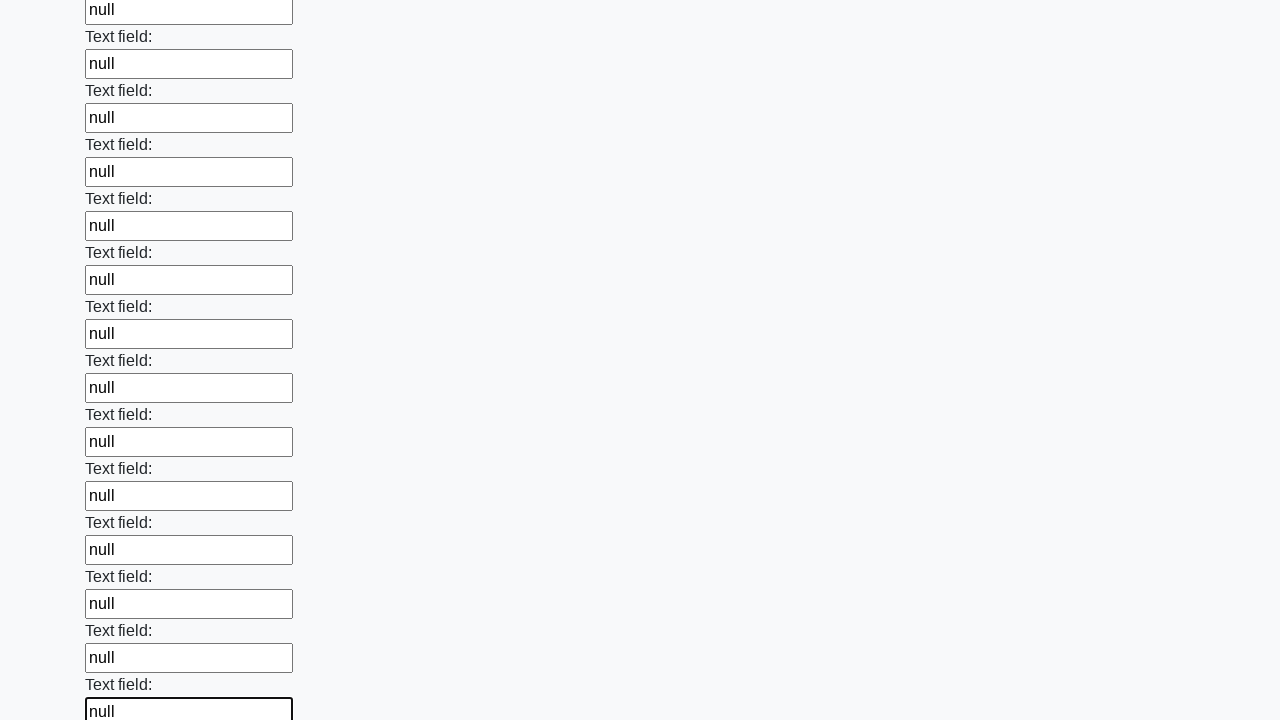

Filled an input field with 'null' on input >> nth=52
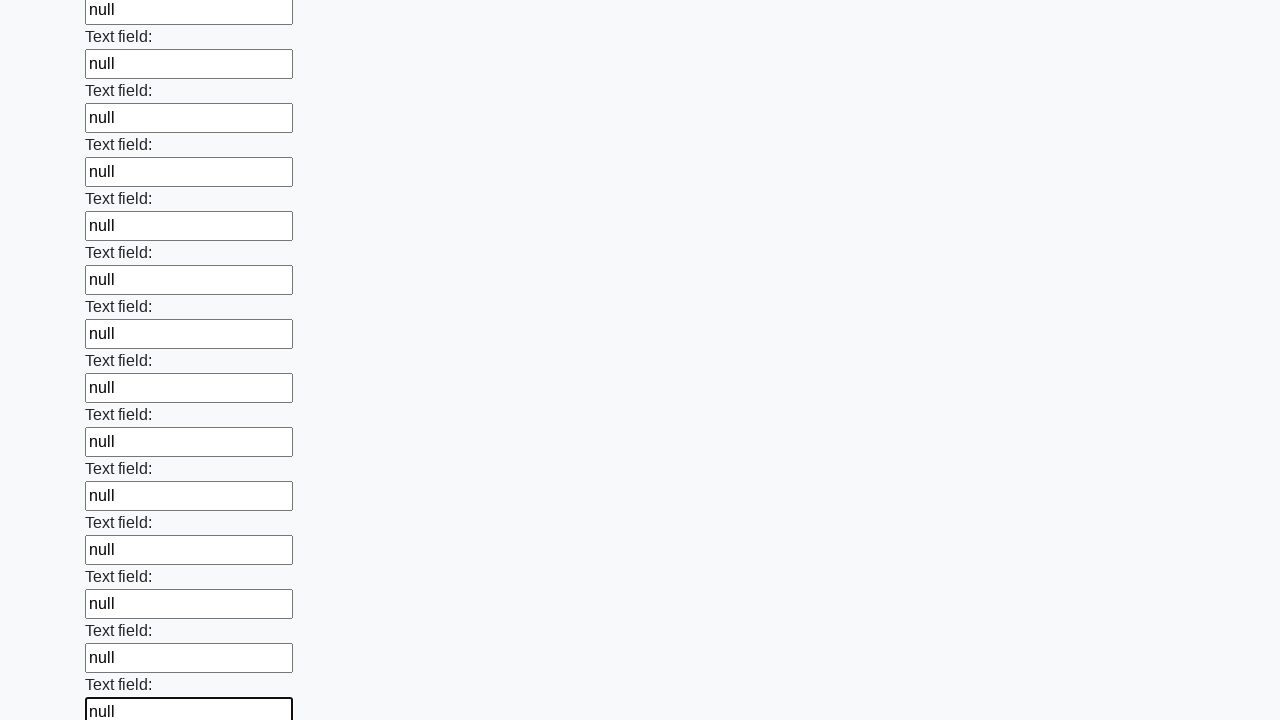

Filled an input field with 'null' on input >> nth=53
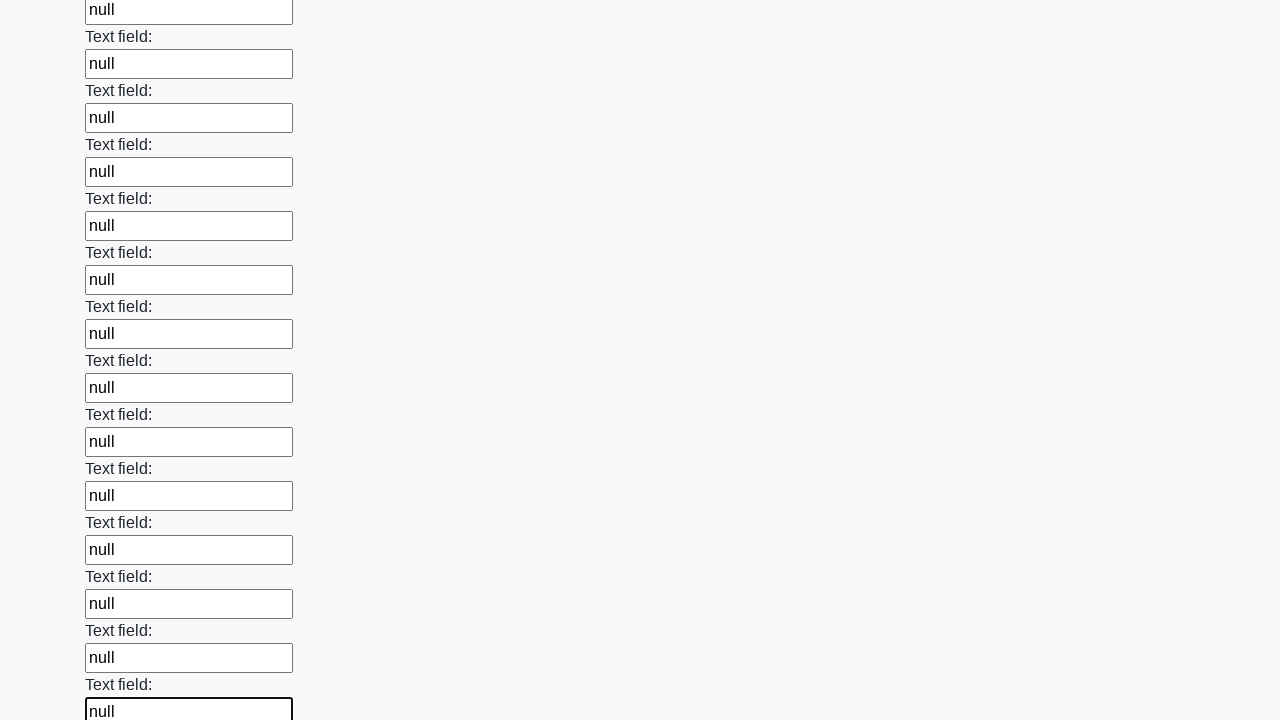

Filled an input field with 'null' on input >> nth=54
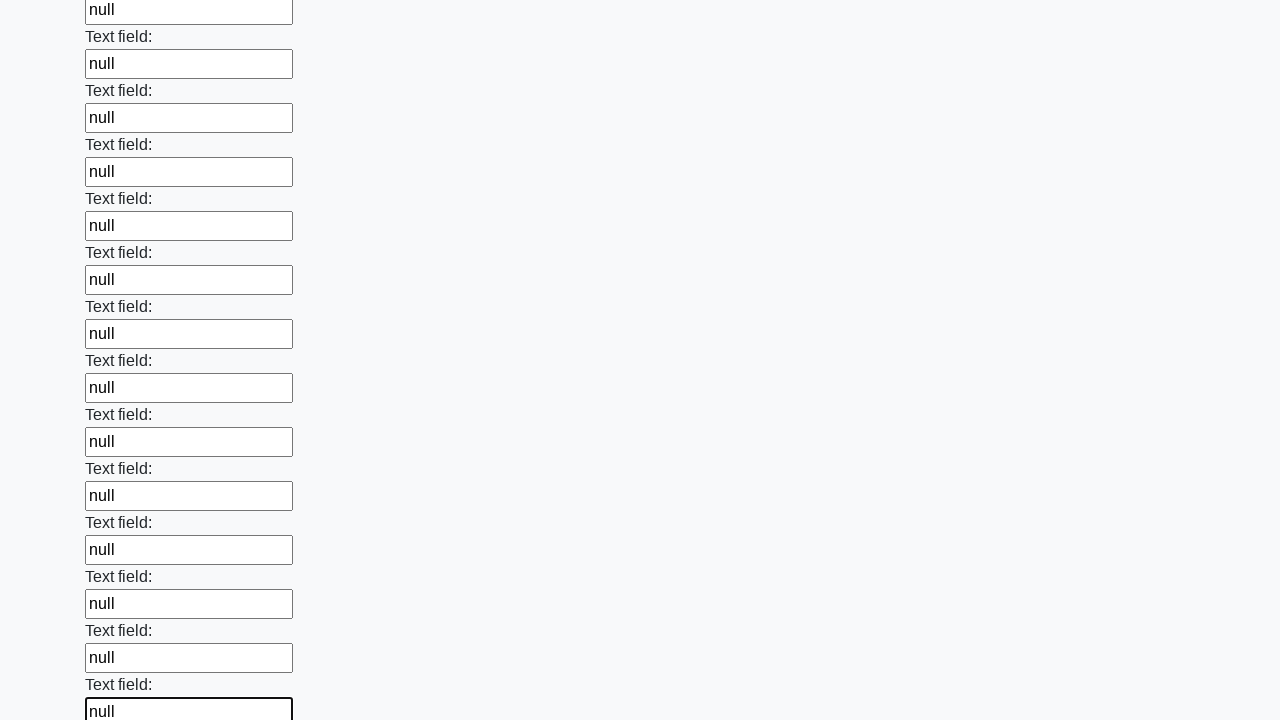

Filled an input field with 'null' on input >> nth=55
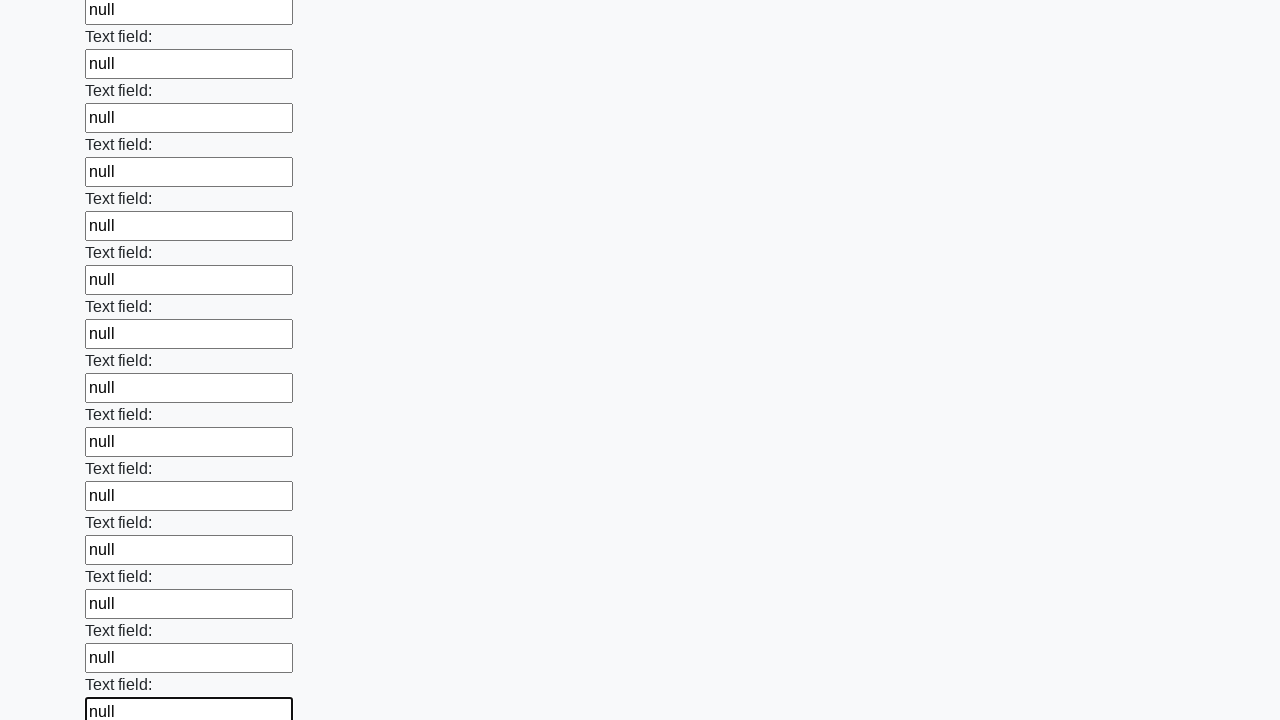

Filled an input field with 'null' on input >> nth=56
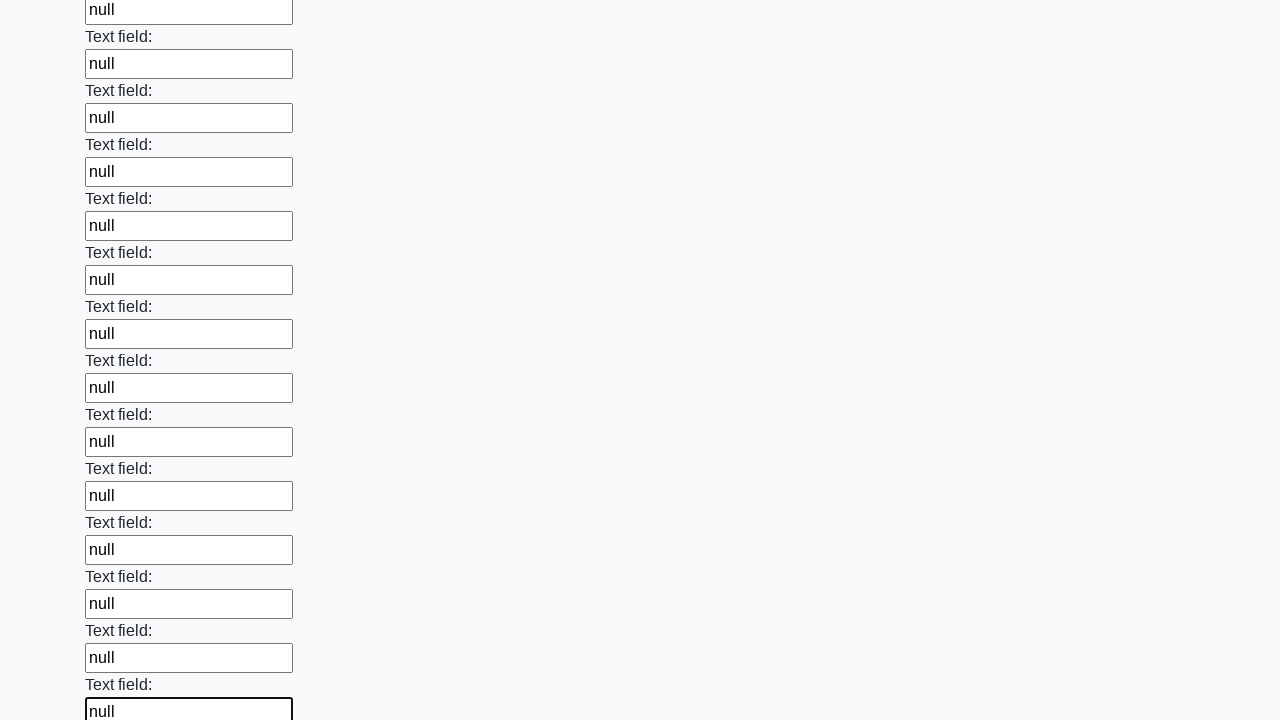

Filled an input field with 'null' on input >> nth=57
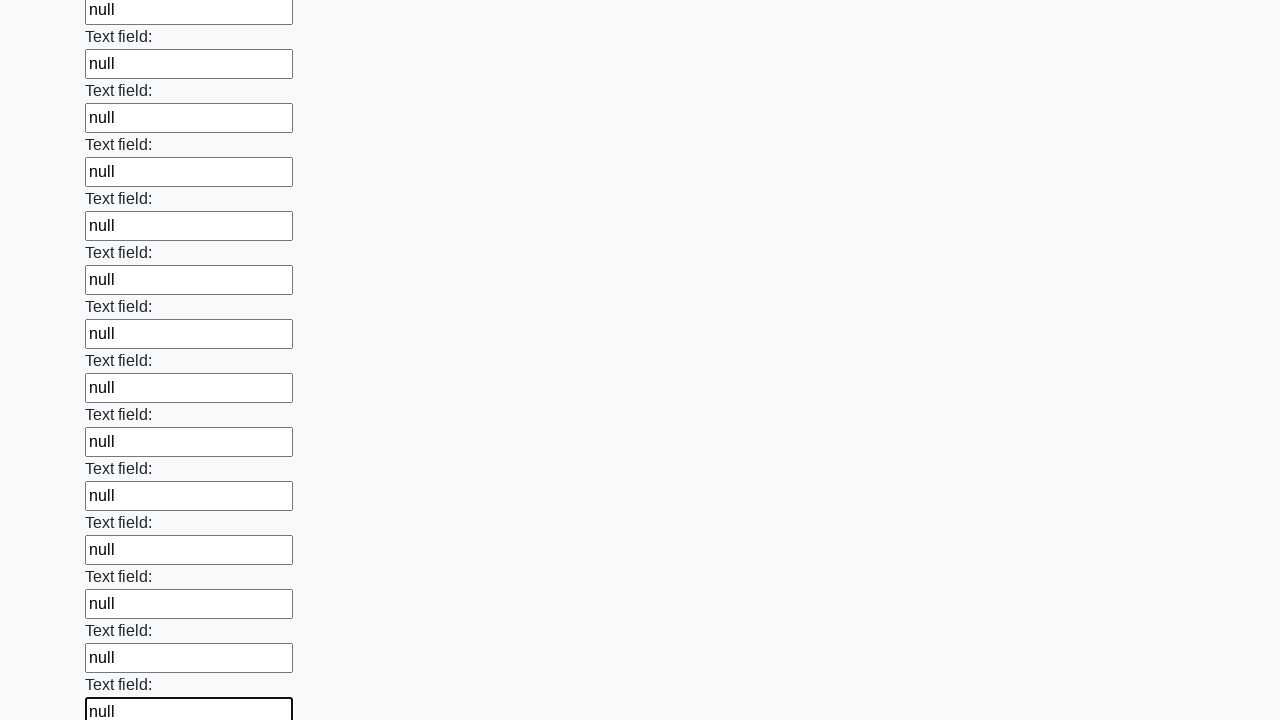

Filled an input field with 'null' on input >> nth=58
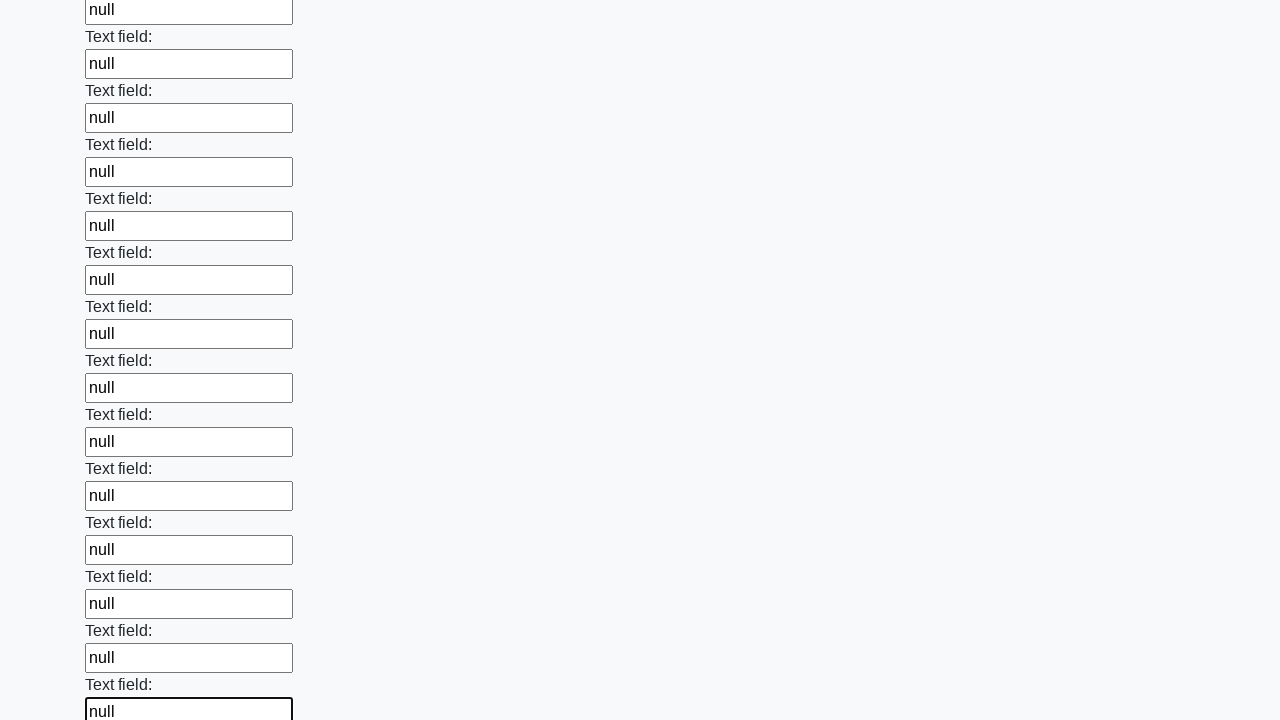

Filled an input field with 'null' on input >> nth=59
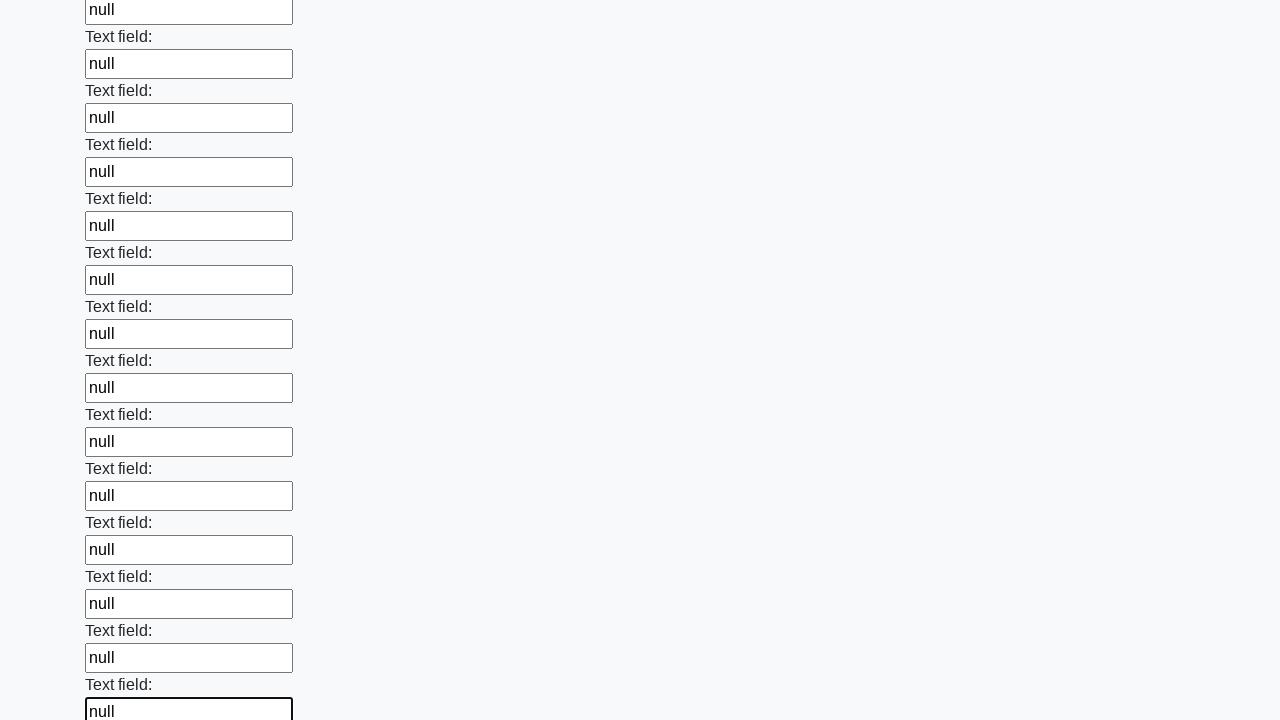

Filled an input field with 'null' on input >> nth=60
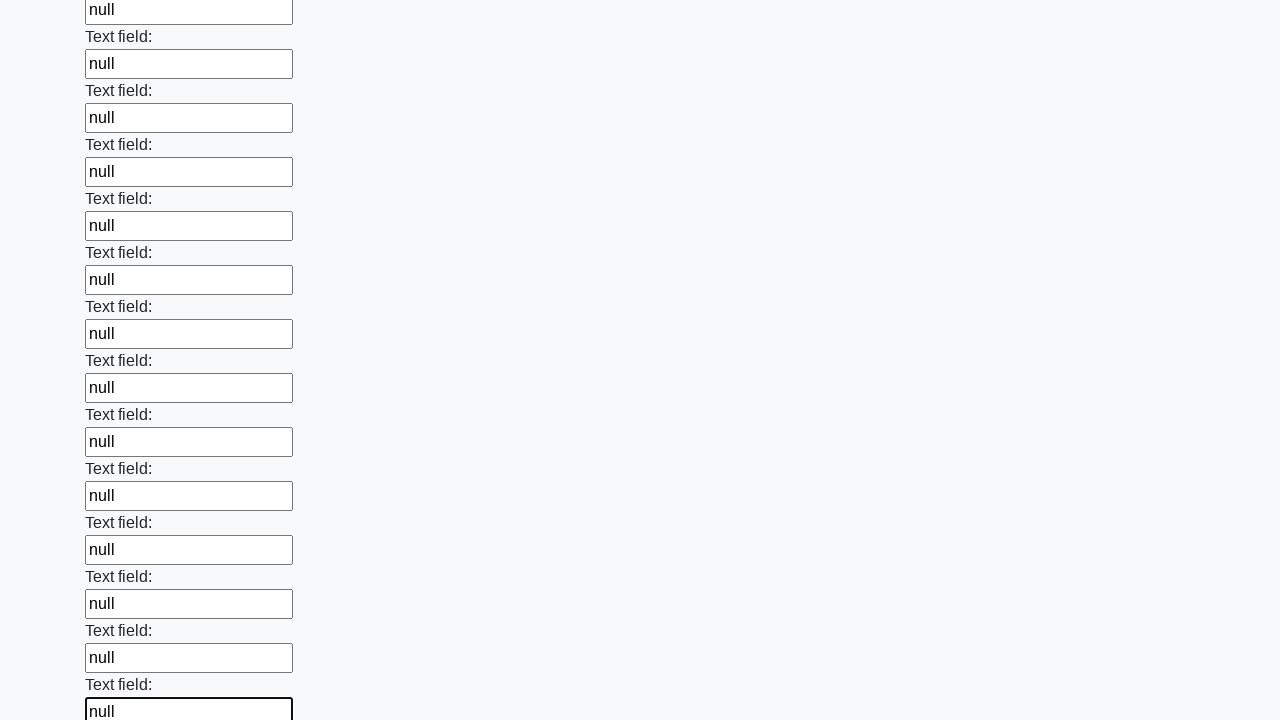

Filled an input field with 'null' on input >> nth=61
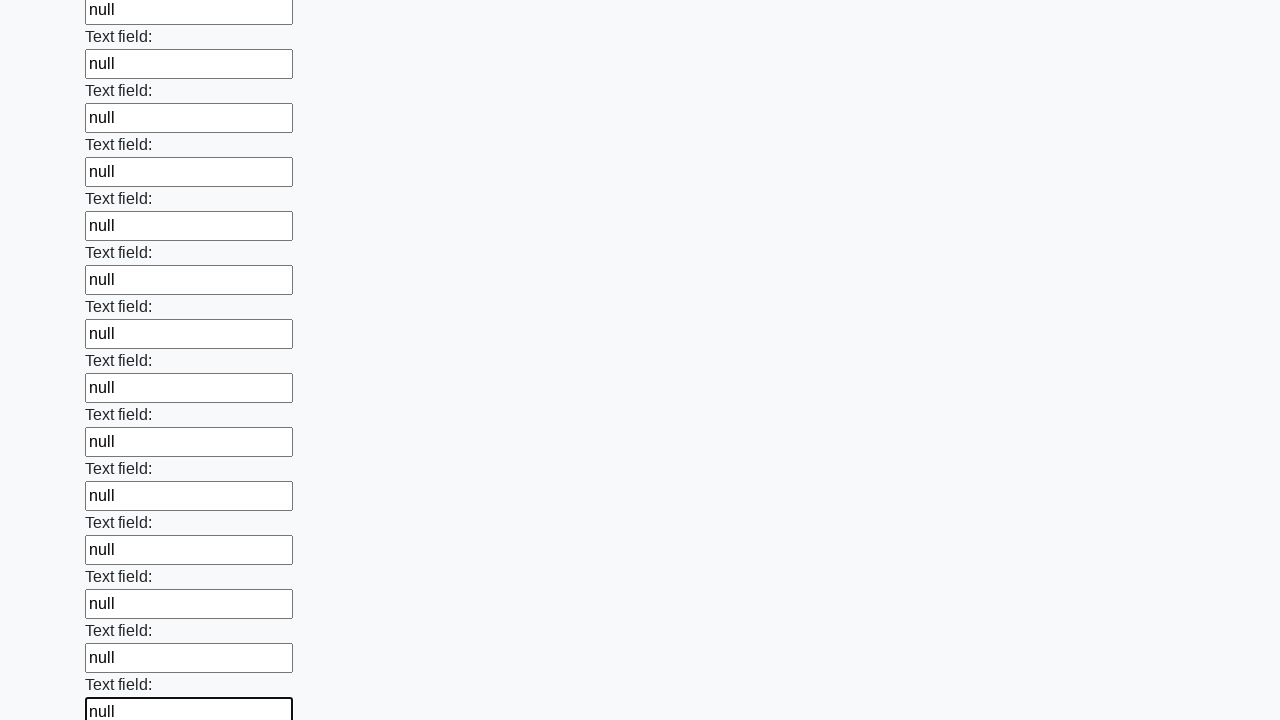

Filled an input field with 'null' on input >> nth=62
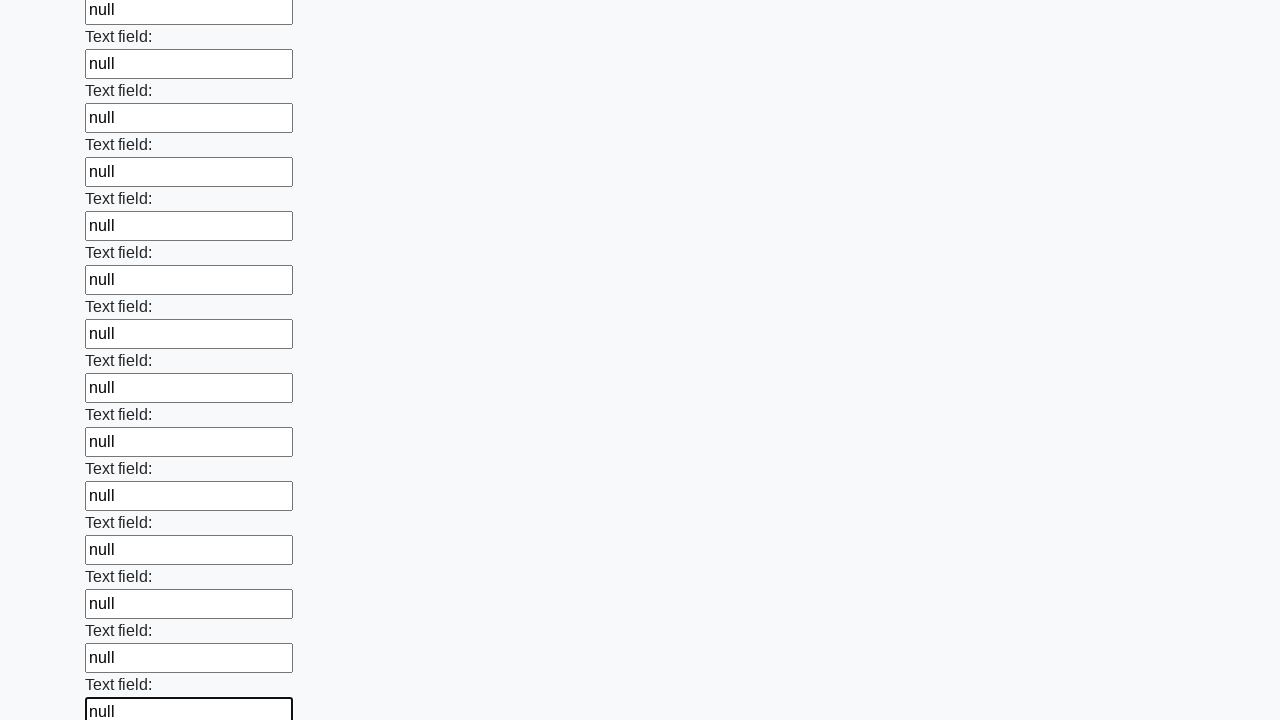

Filled an input field with 'null' on input >> nth=63
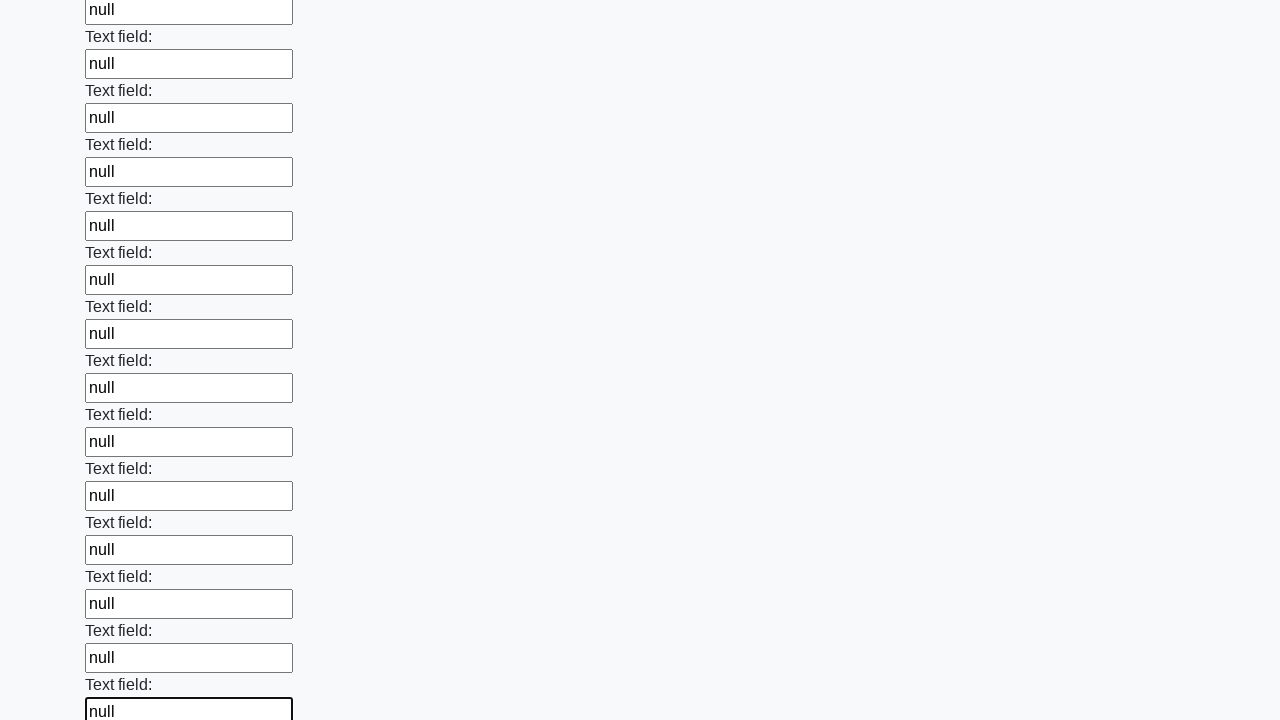

Filled an input field with 'null' on input >> nth=64
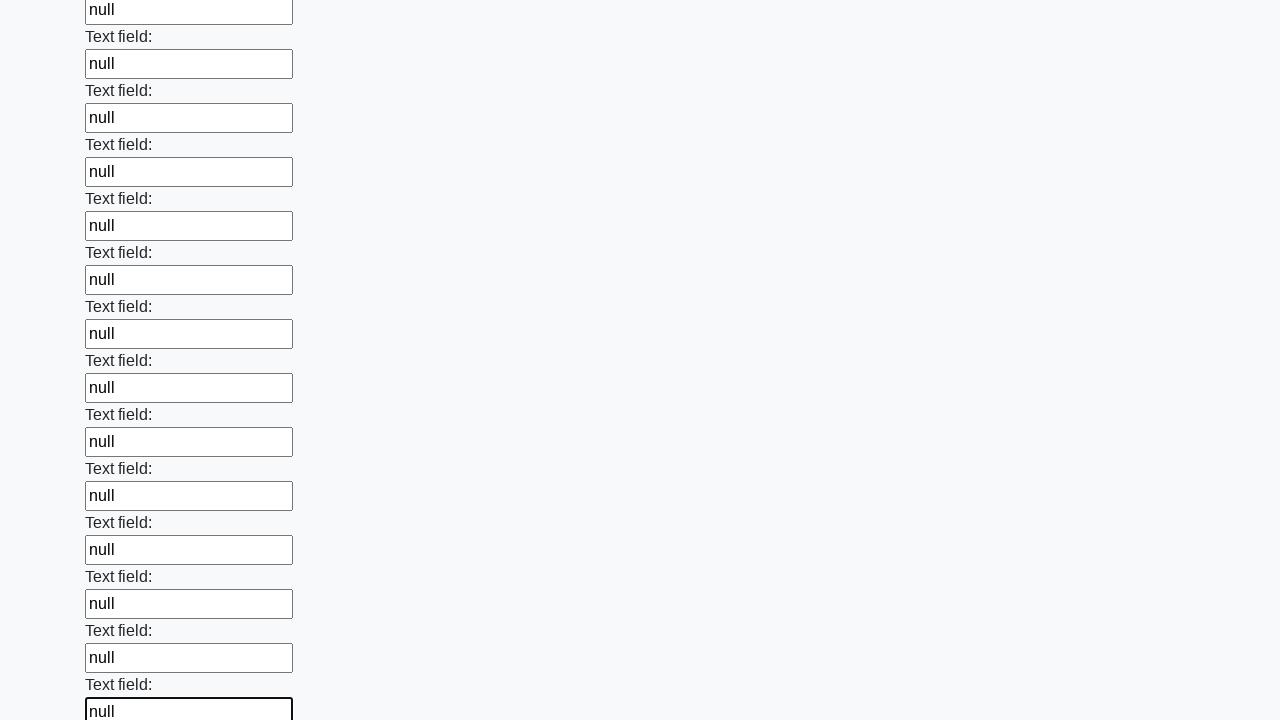

Filled an input field with 'null' on input >> nth=65
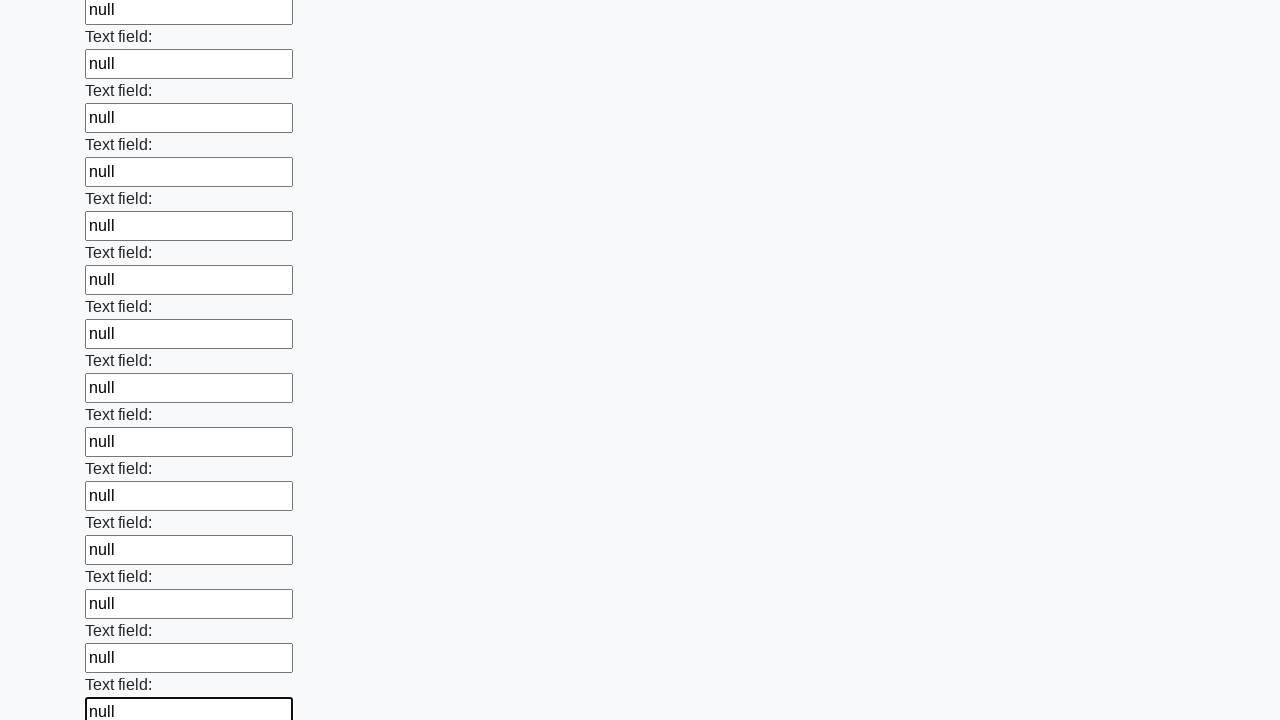

Filled an input field with 'null' on input >> nth=66
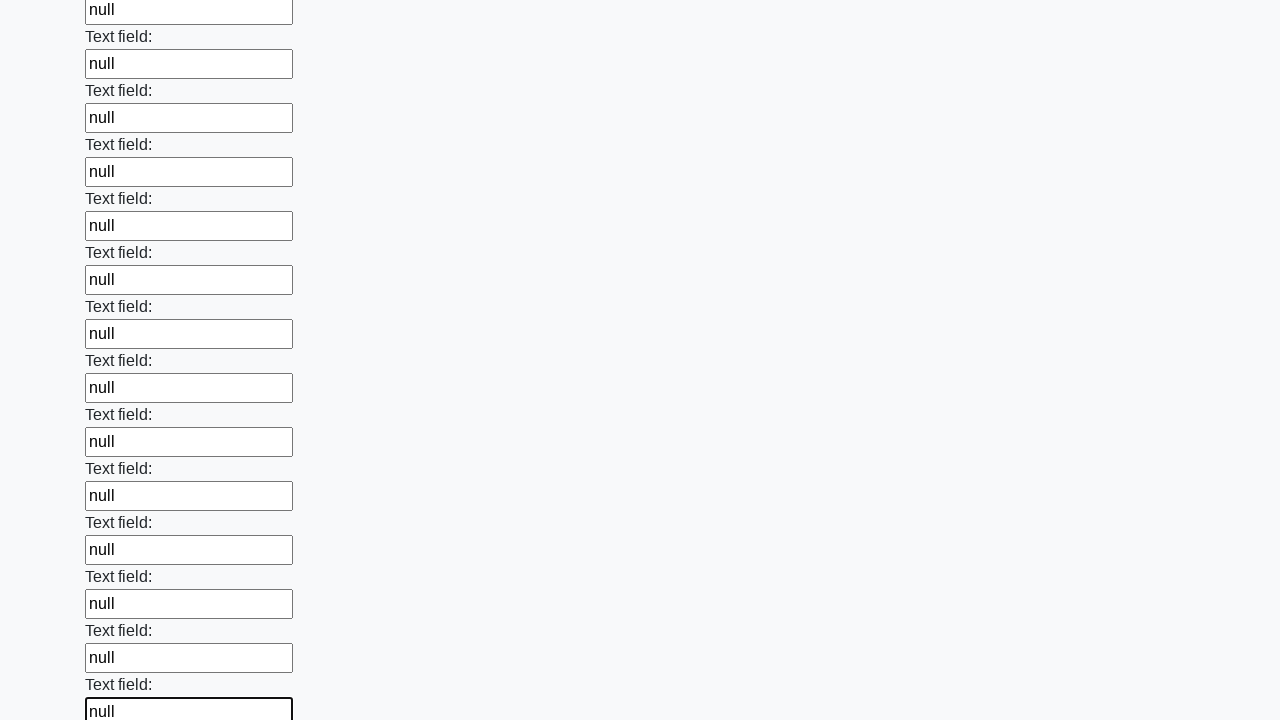

Filled an input field with 'null' on input >> nth=67
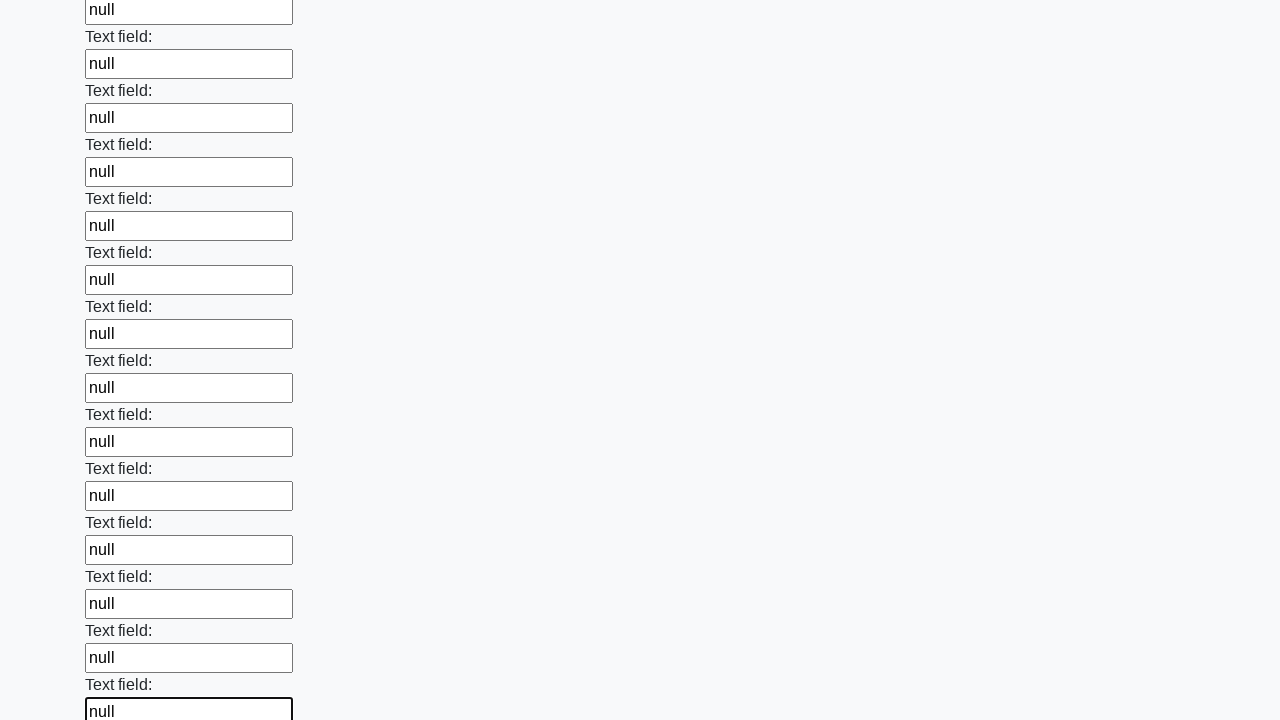

Filled an input field with 'null' on input >> nth=68
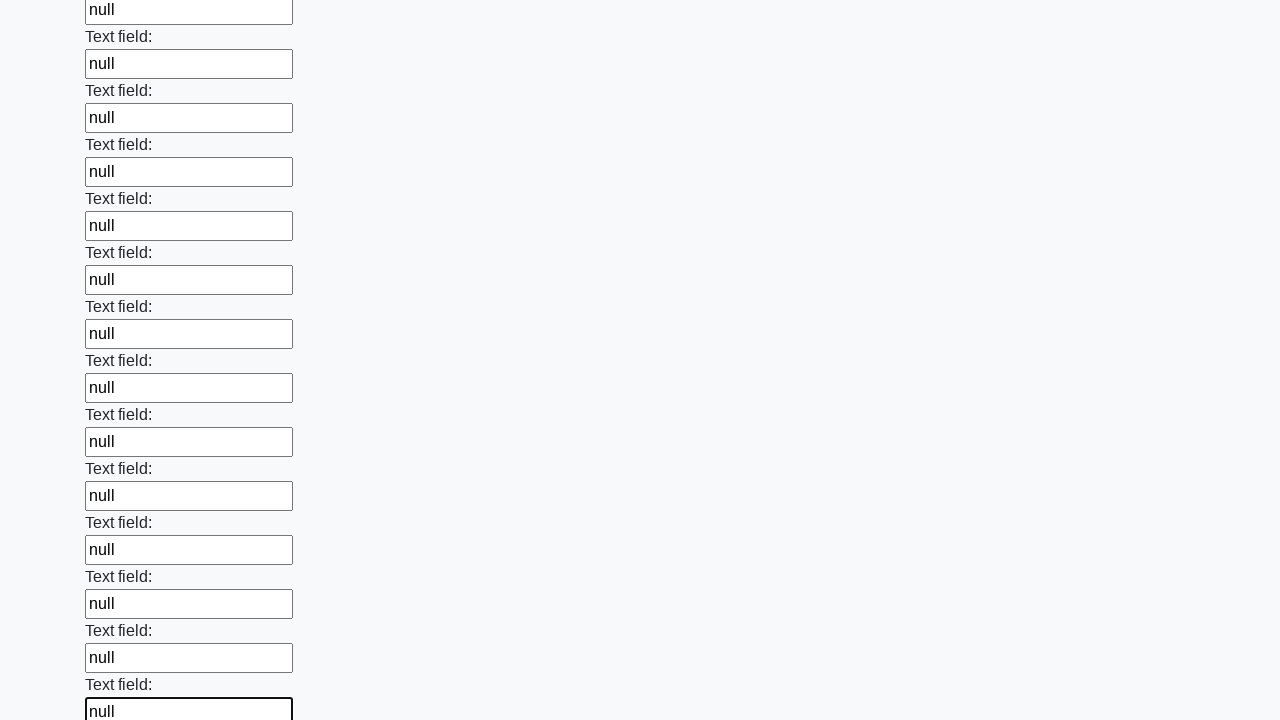

Filled an input field with 'null' on input >> nth=69
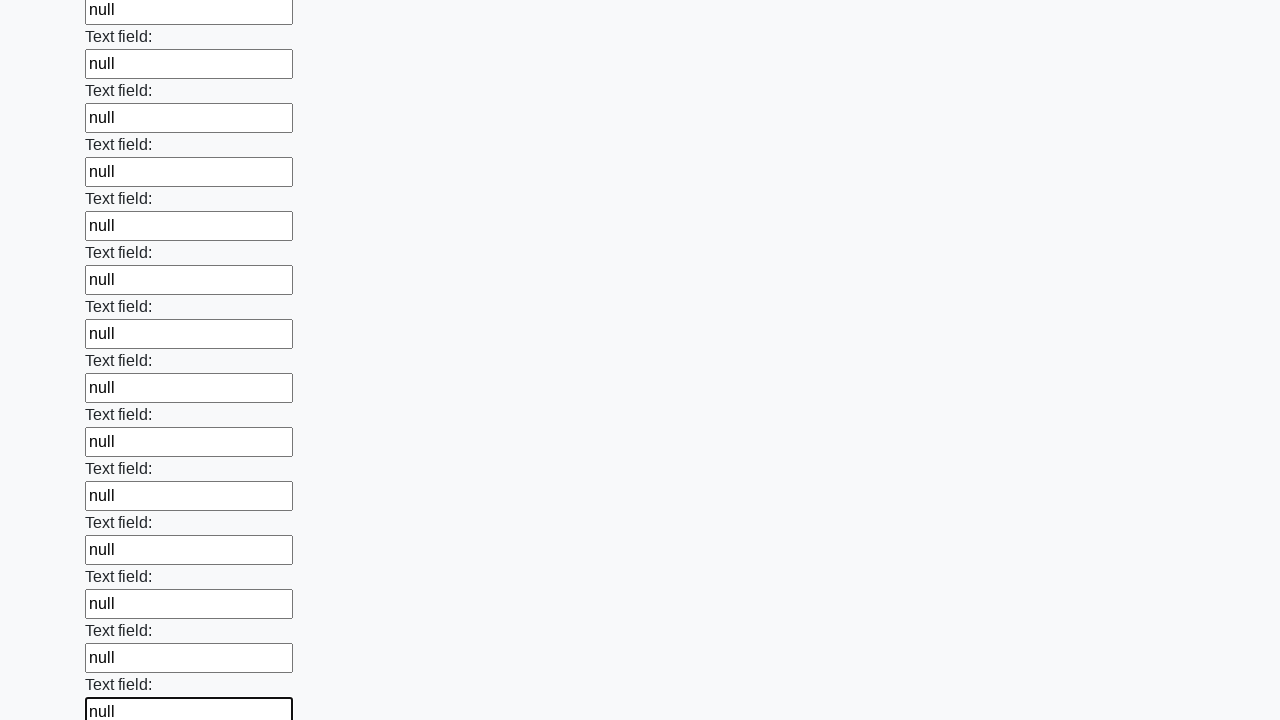

Filled an input field with 'null' on input >> nth=70
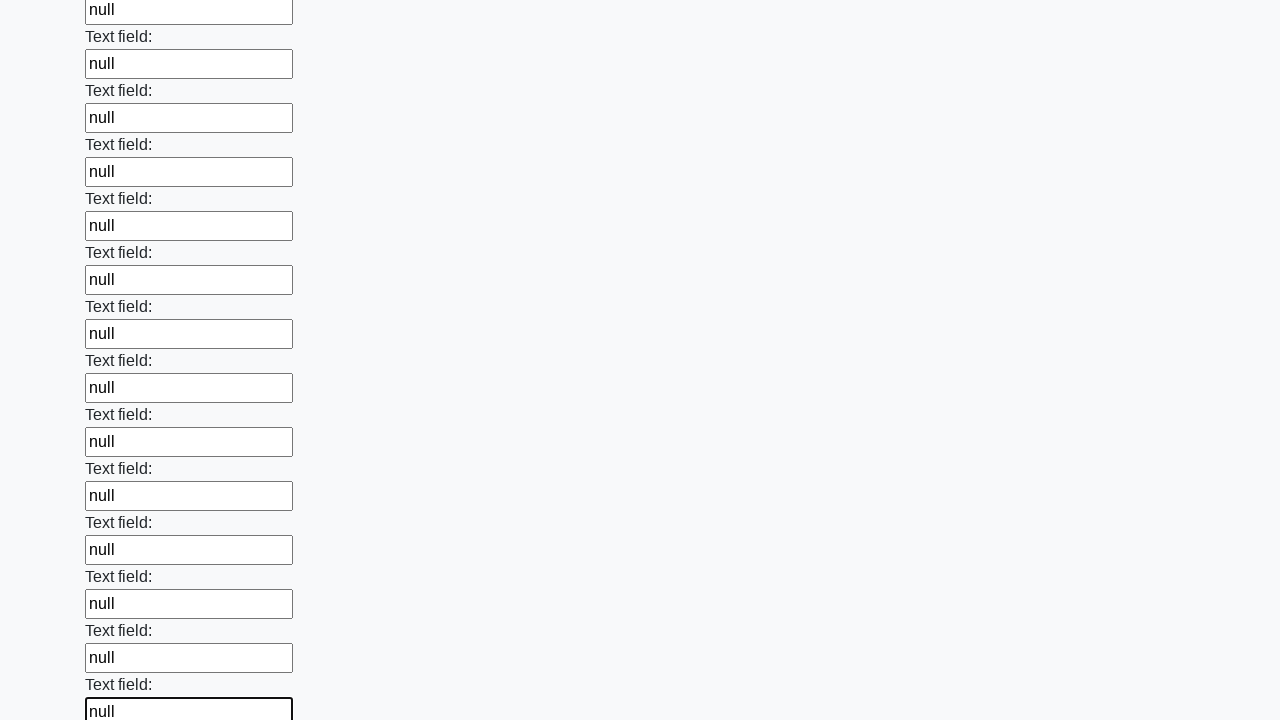

Filled an input field with 'null' on input >> nth=71
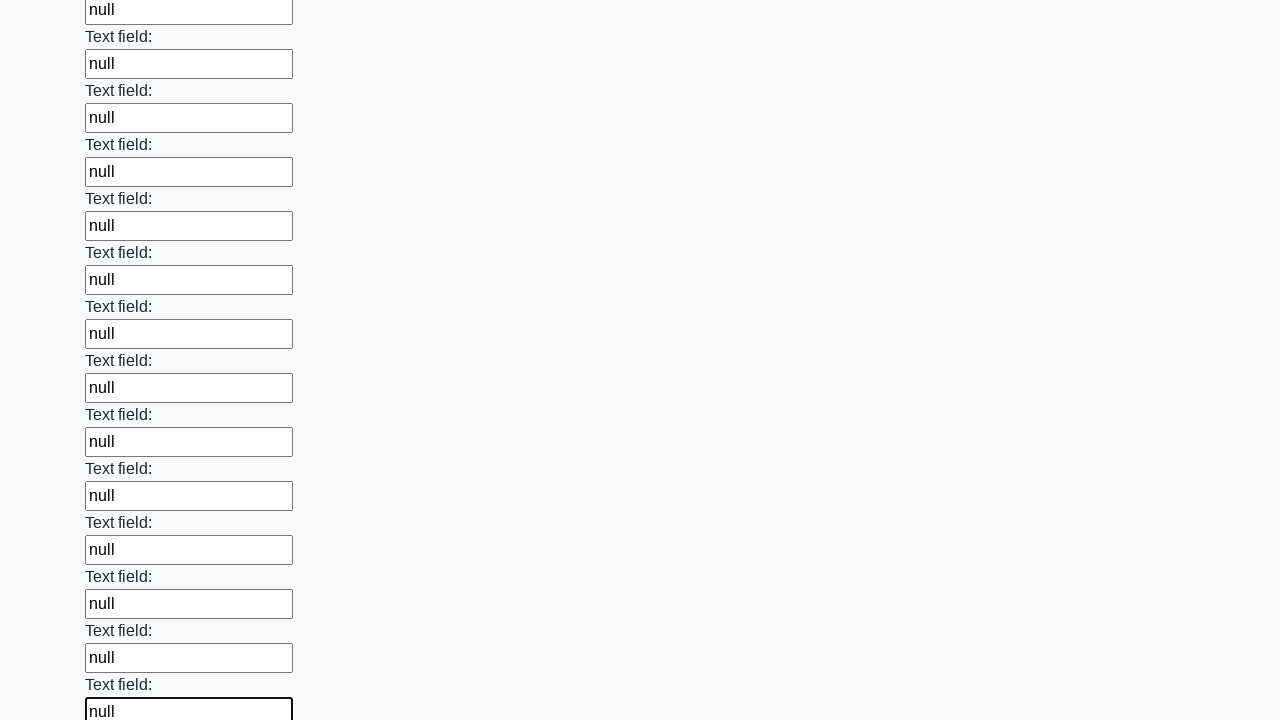

Filled an input field with 'null' on input >> nth=72
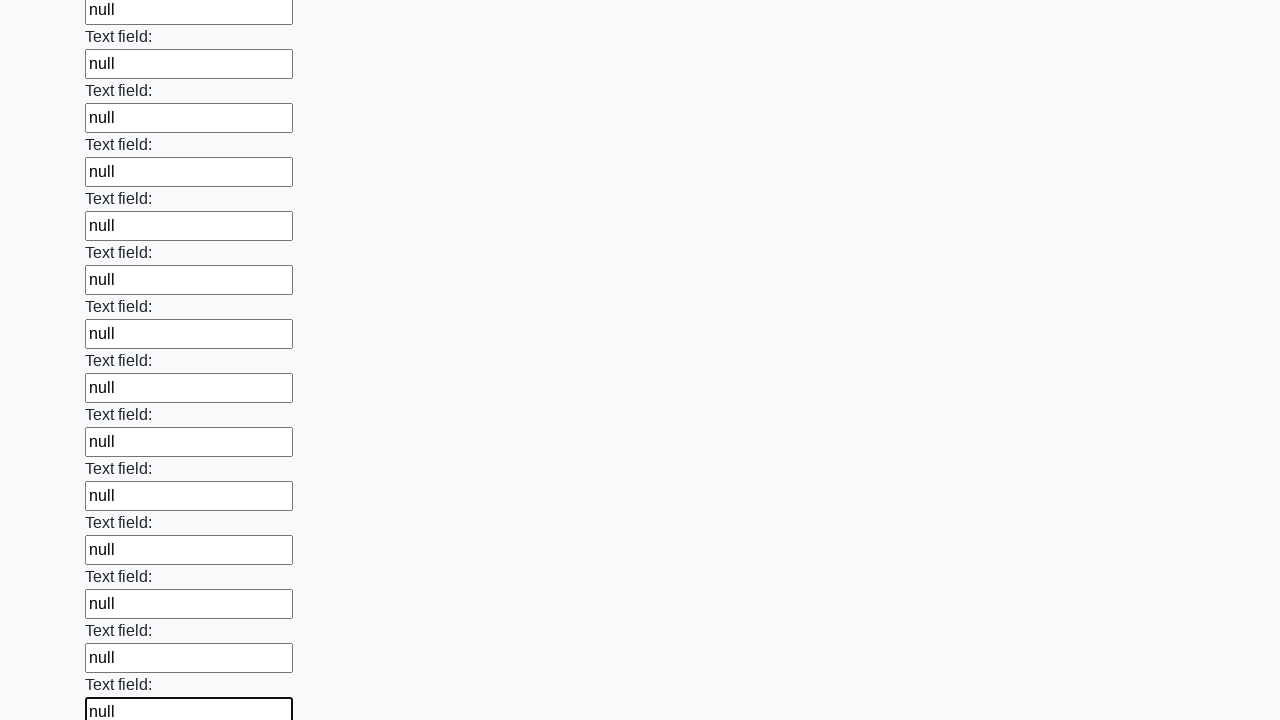

Filled an input field with 'null' on input >> nth=73
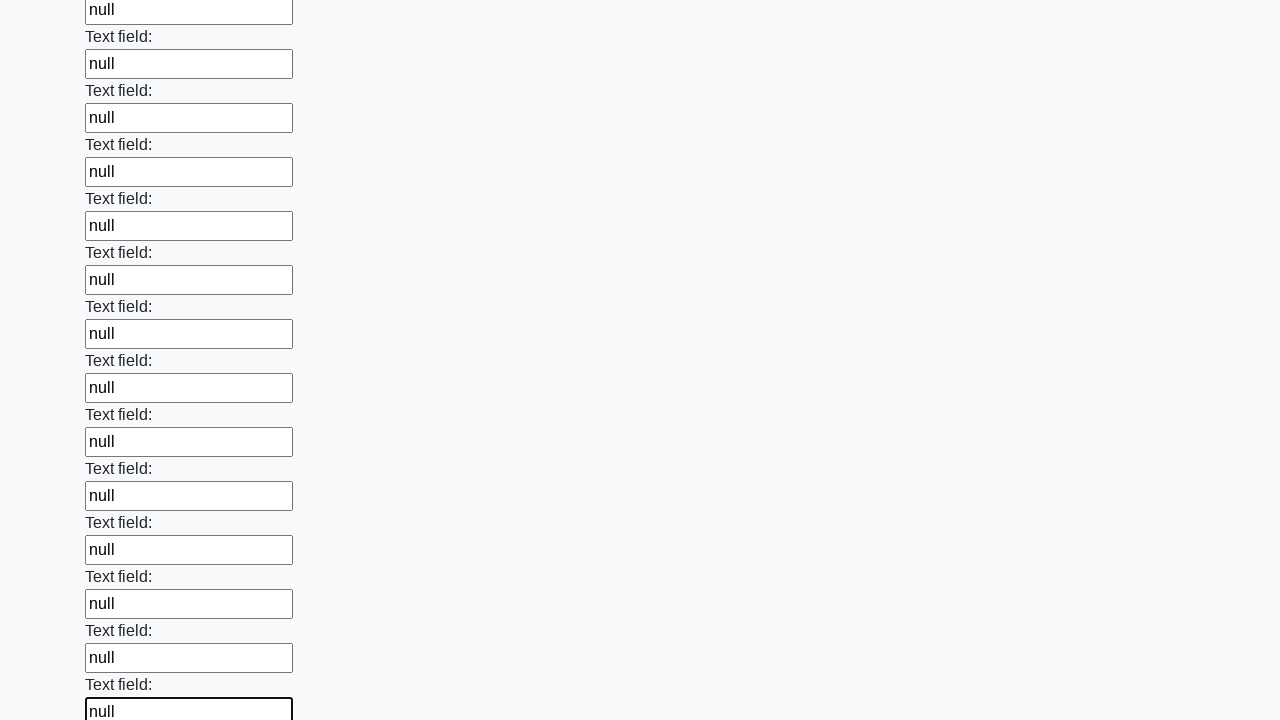

Filled an input field with 'null' on input >> nth=74
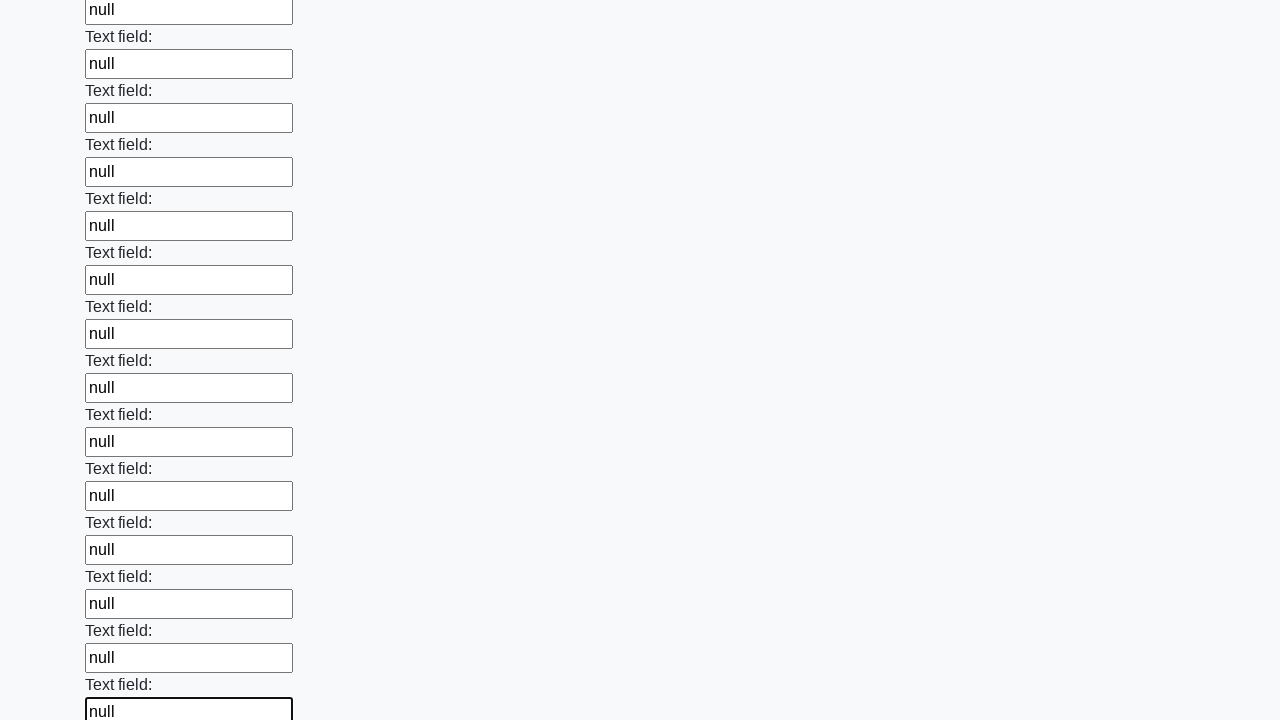

Filled an input field with 'null' on input >> nth=75
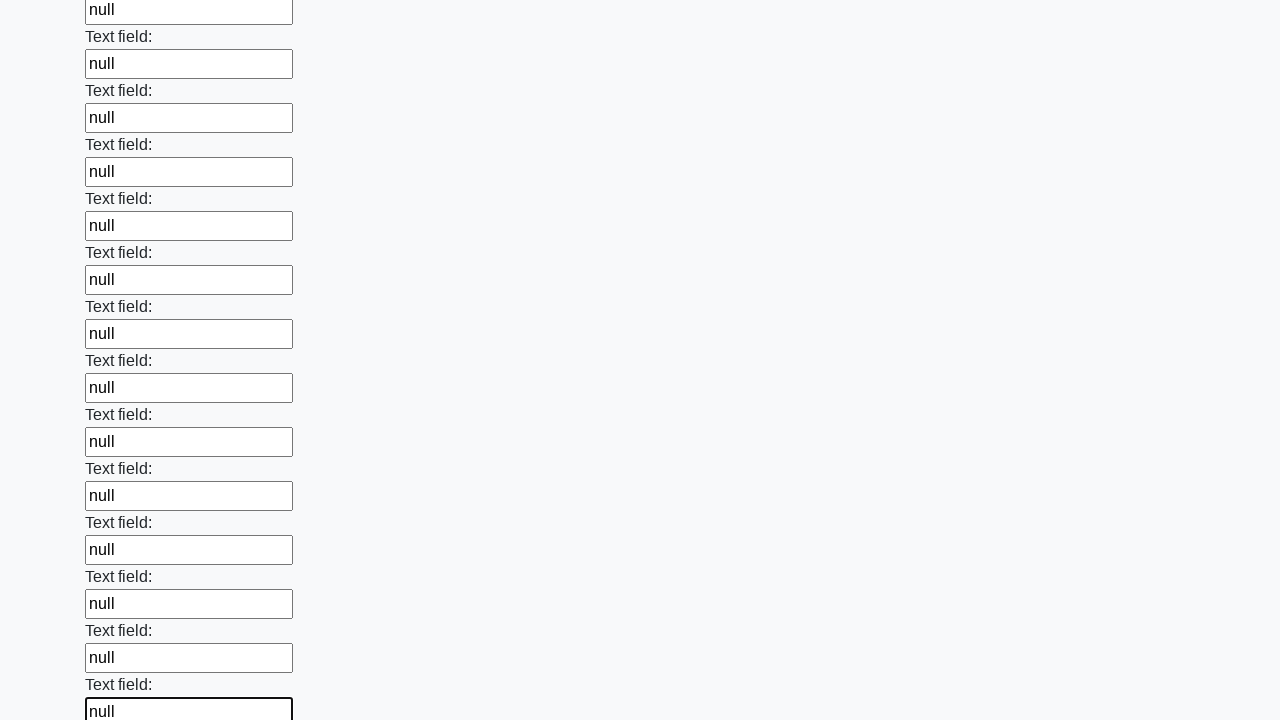

Filled an input field with 'null' on input >> nth=76
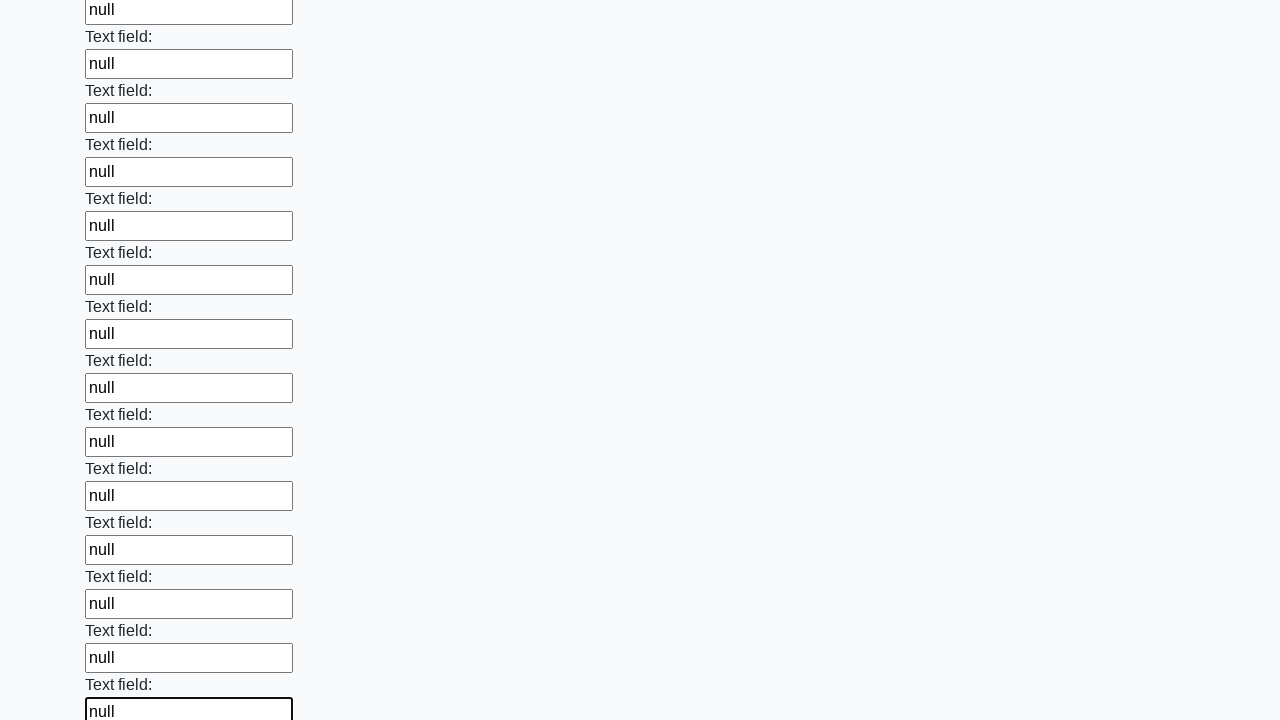

Filled an input field with 'null' on input >> nth=77
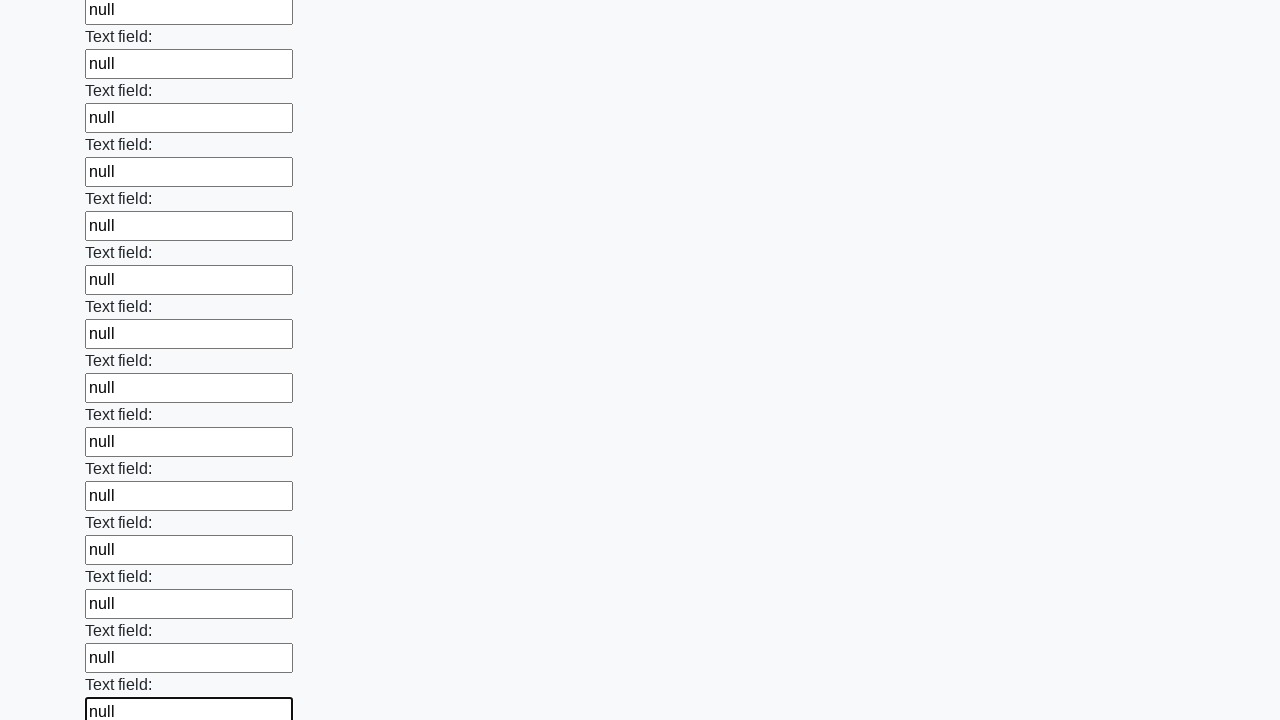

Filled an input field with 'null' on input >> nth=78
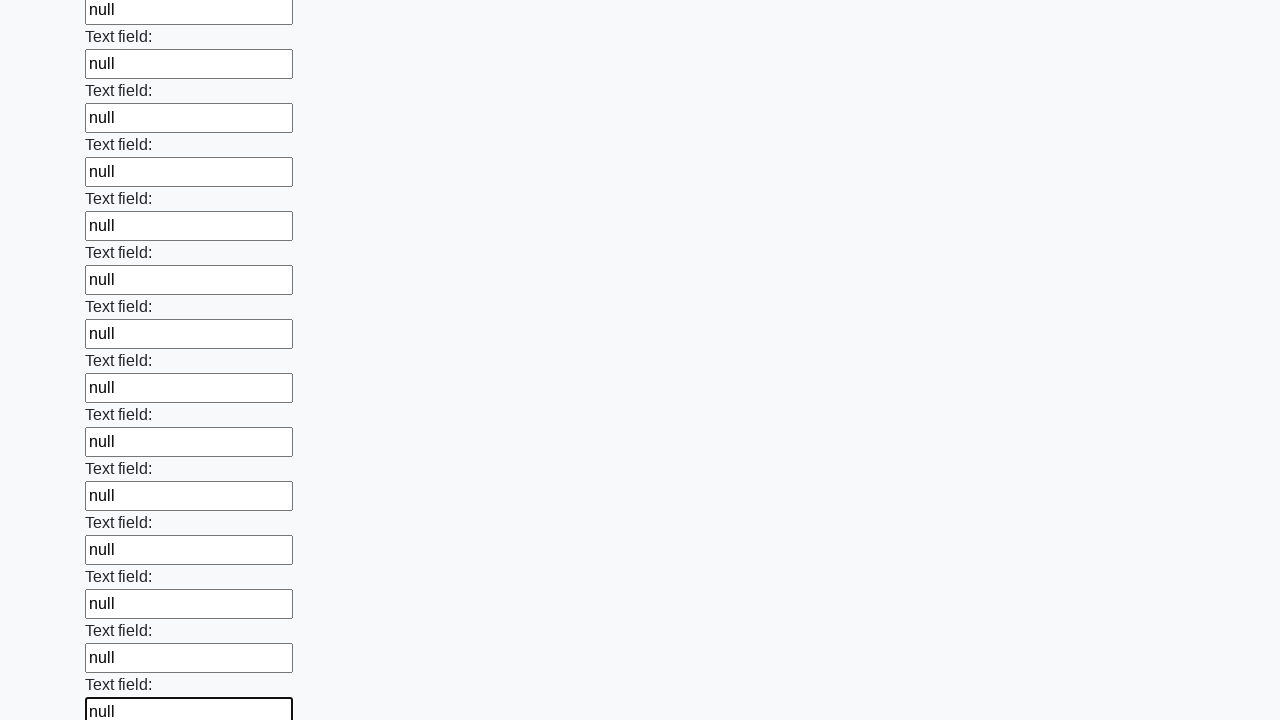

Filled an input field with 'null' on input >> nth=79
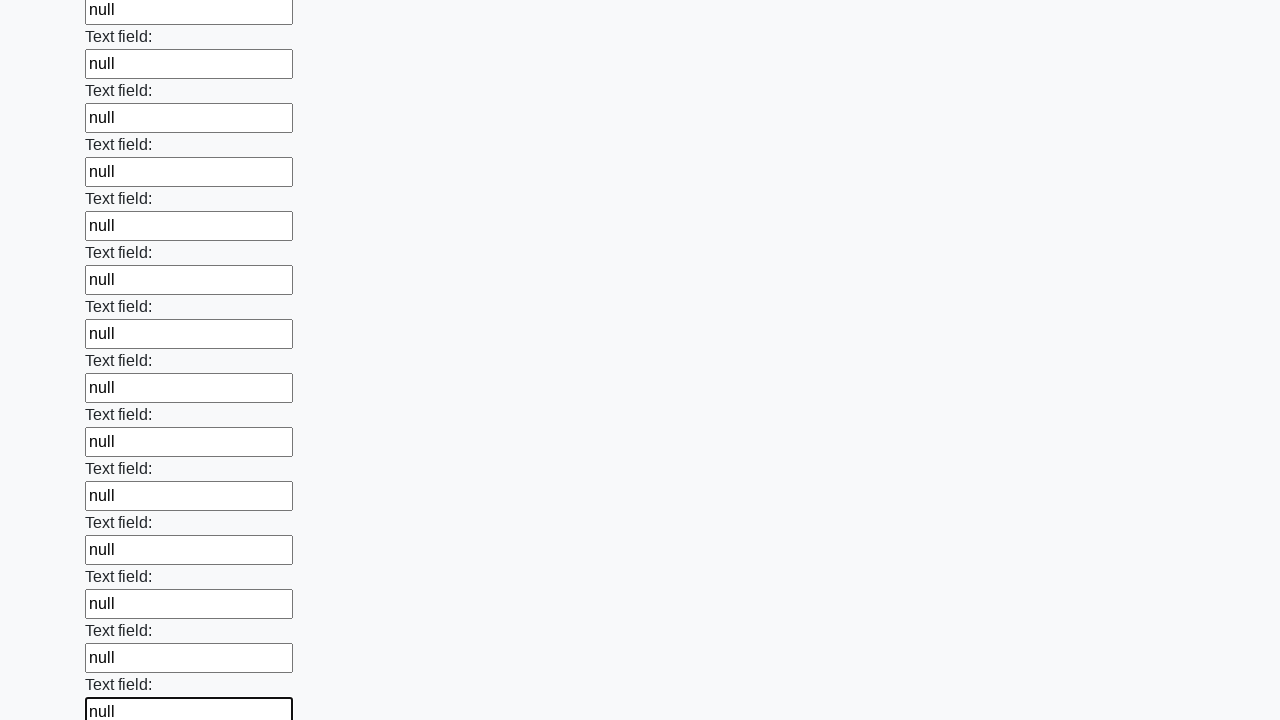

Filled an input field with 'null' on input >> nth=80
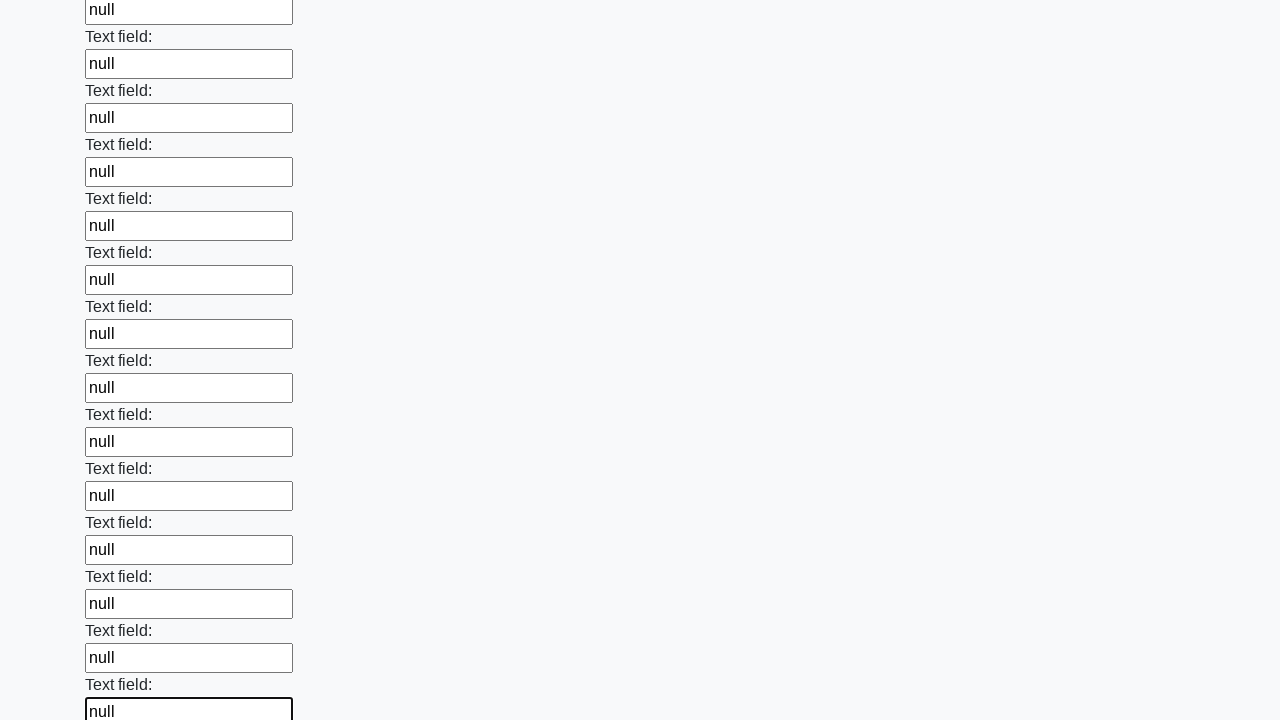

Filled an input field with 'null' on input >> nth=81
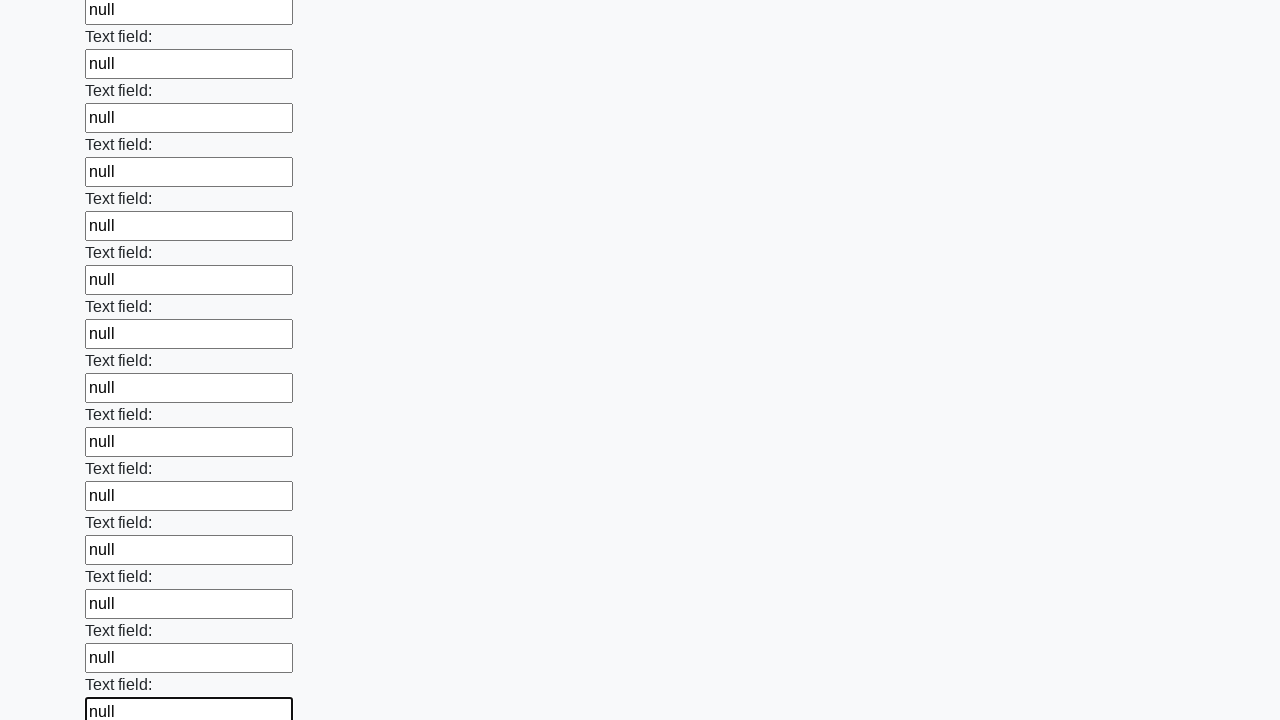

Filled an input field with 'null' on input >> nth=82
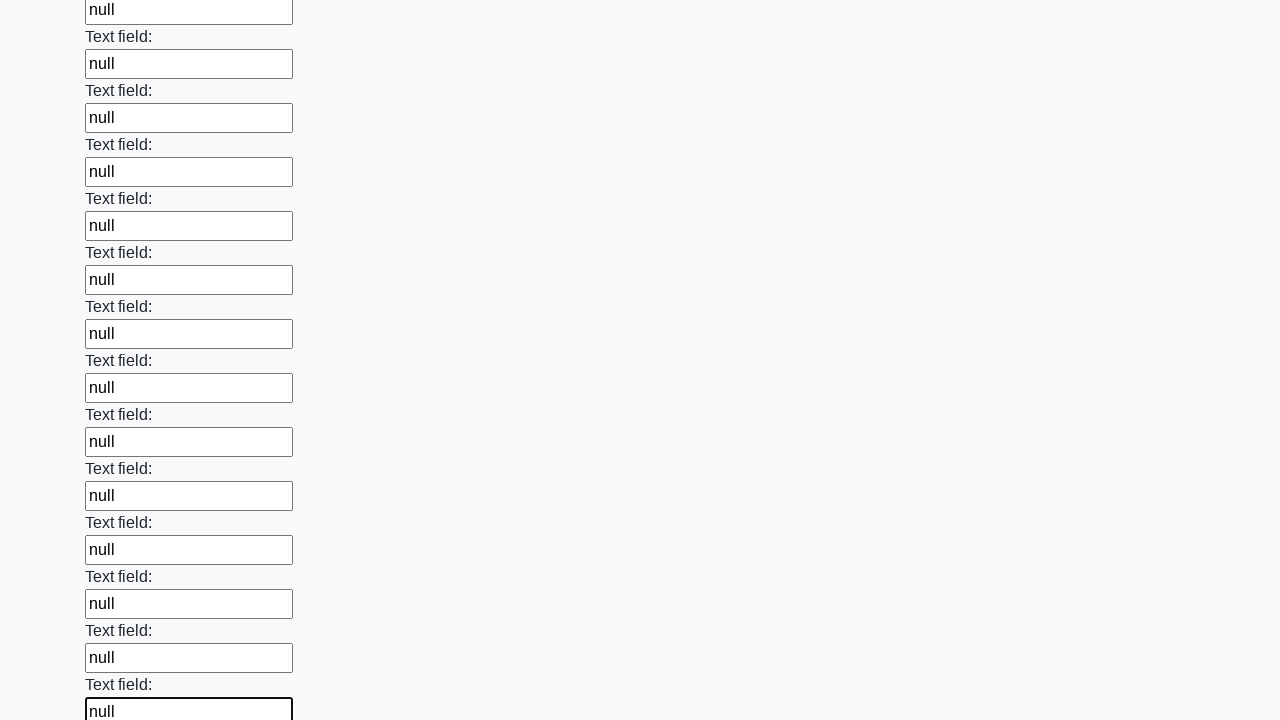

Filled an input field with 'null' on input >> nth=83
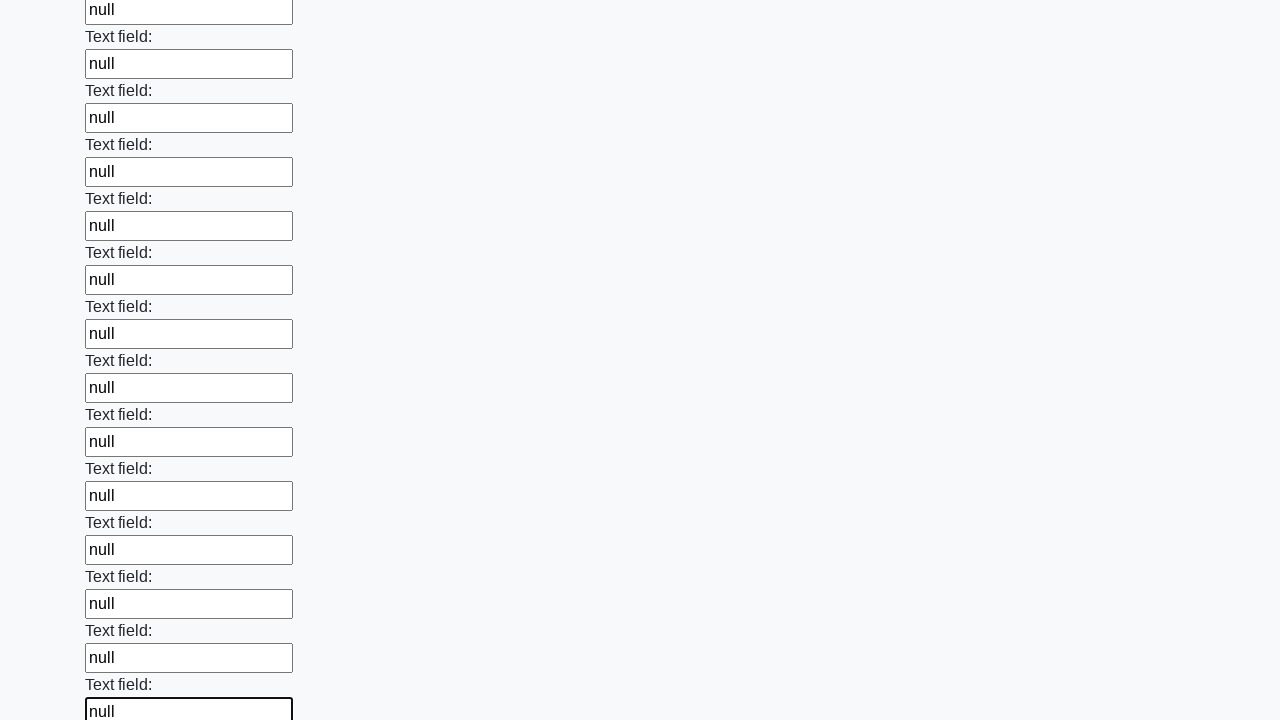

Filled an input field with 'null' on input >> nth=84
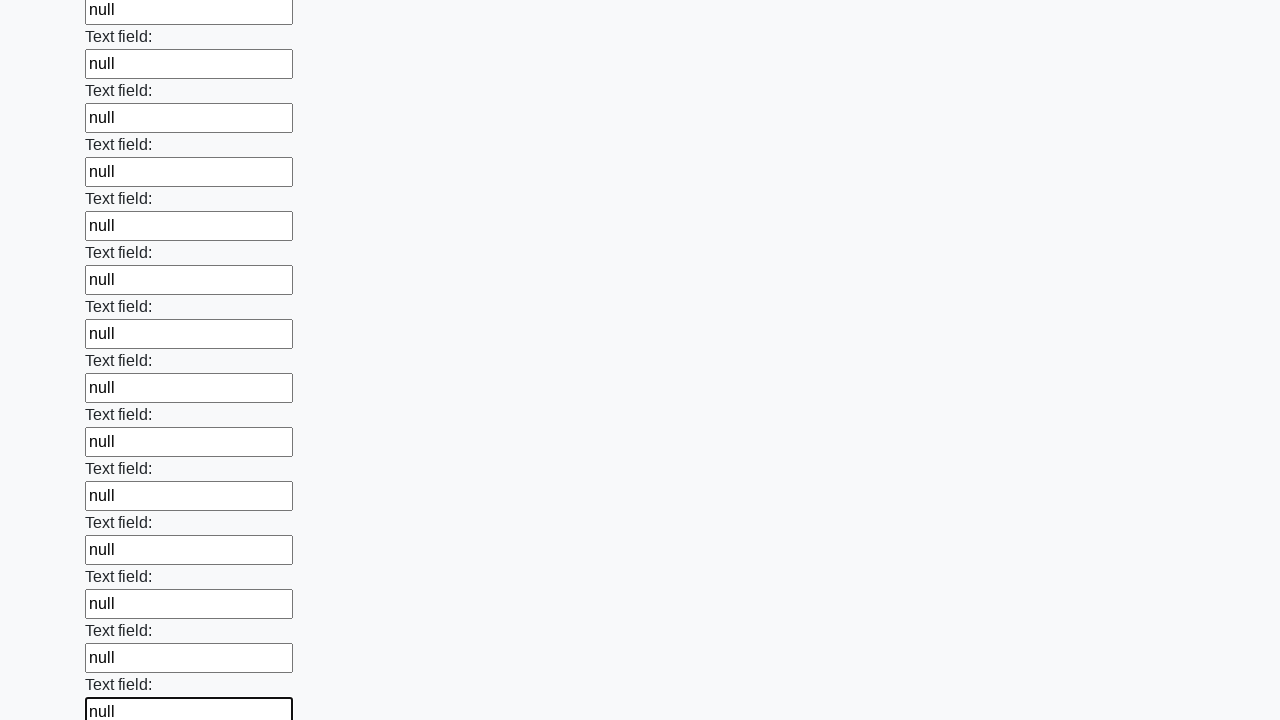

Filled an input field with 'null' on input >> nth=85
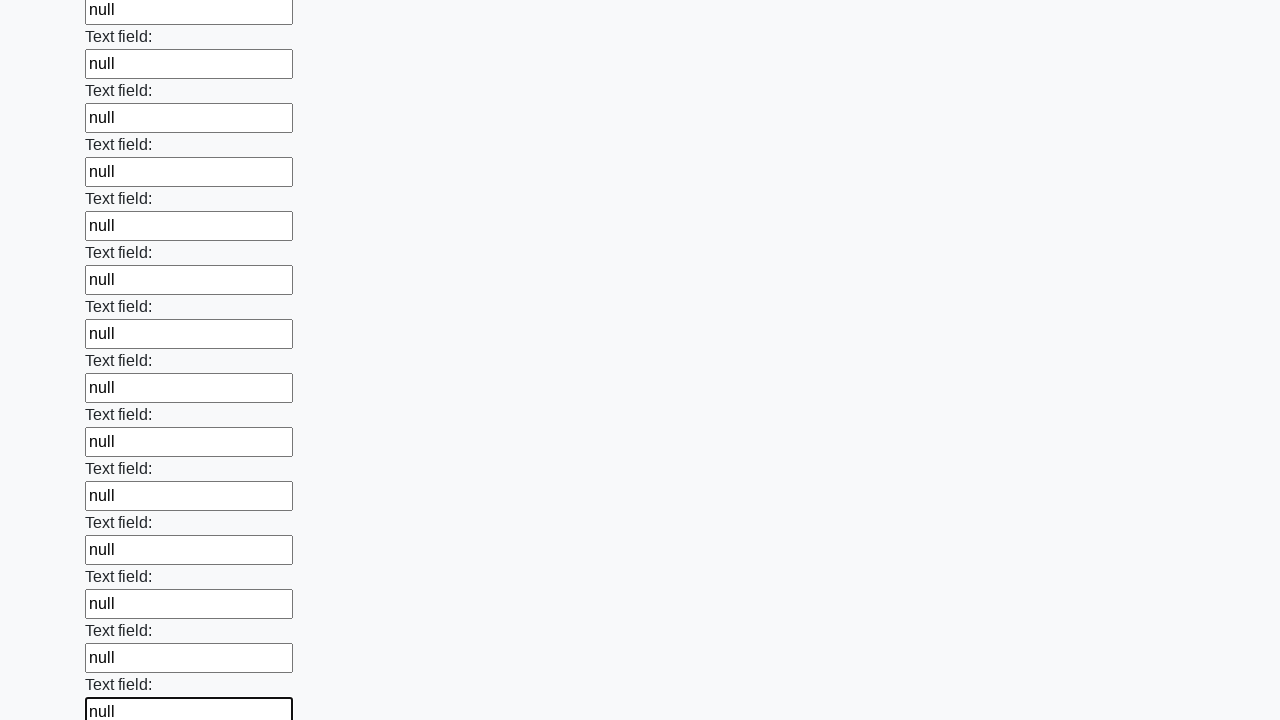

Filled an input field with 'null' on input >> nth=86
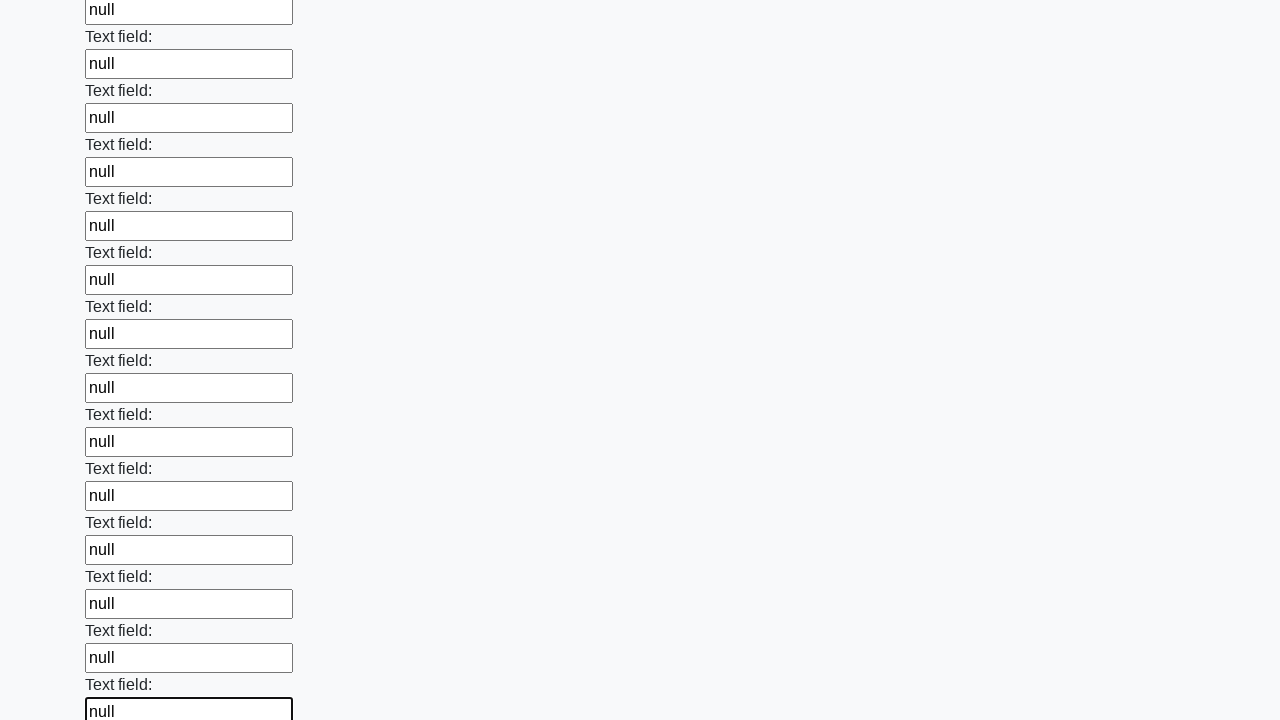

Filled an input field with 'null' on input >> nth=87
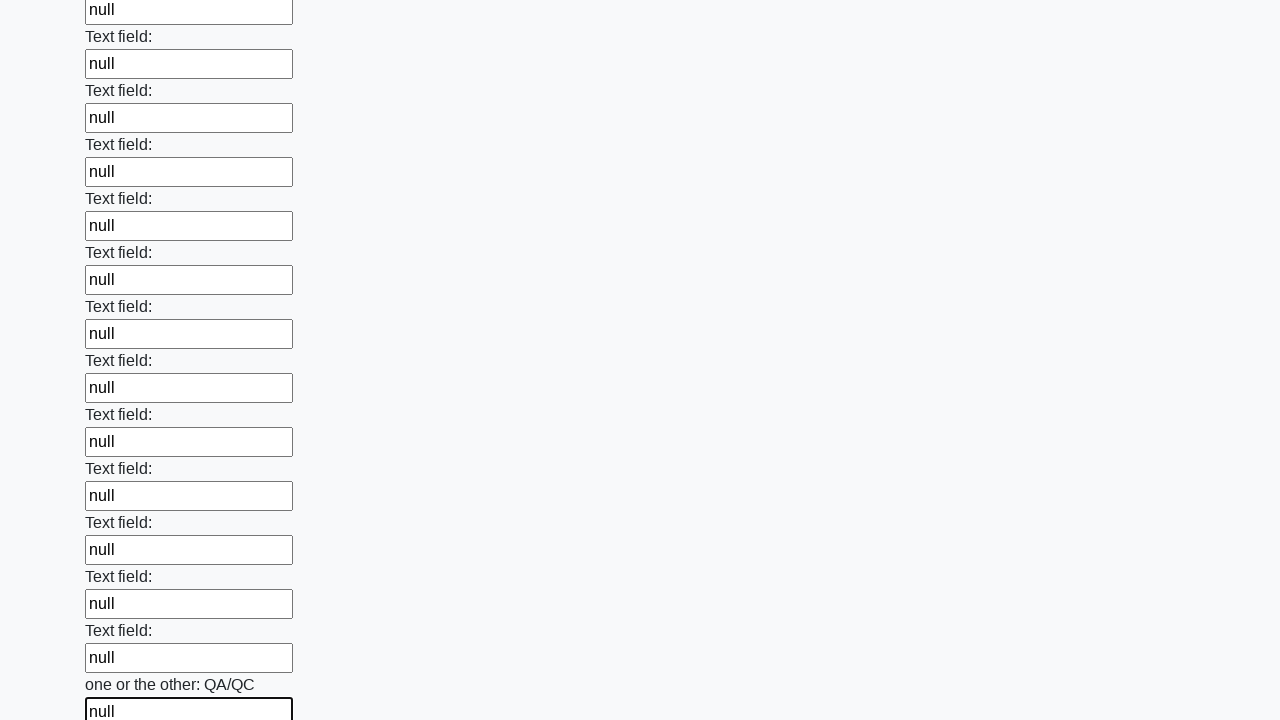

Filled an input field with 'null' on input >> nth=88
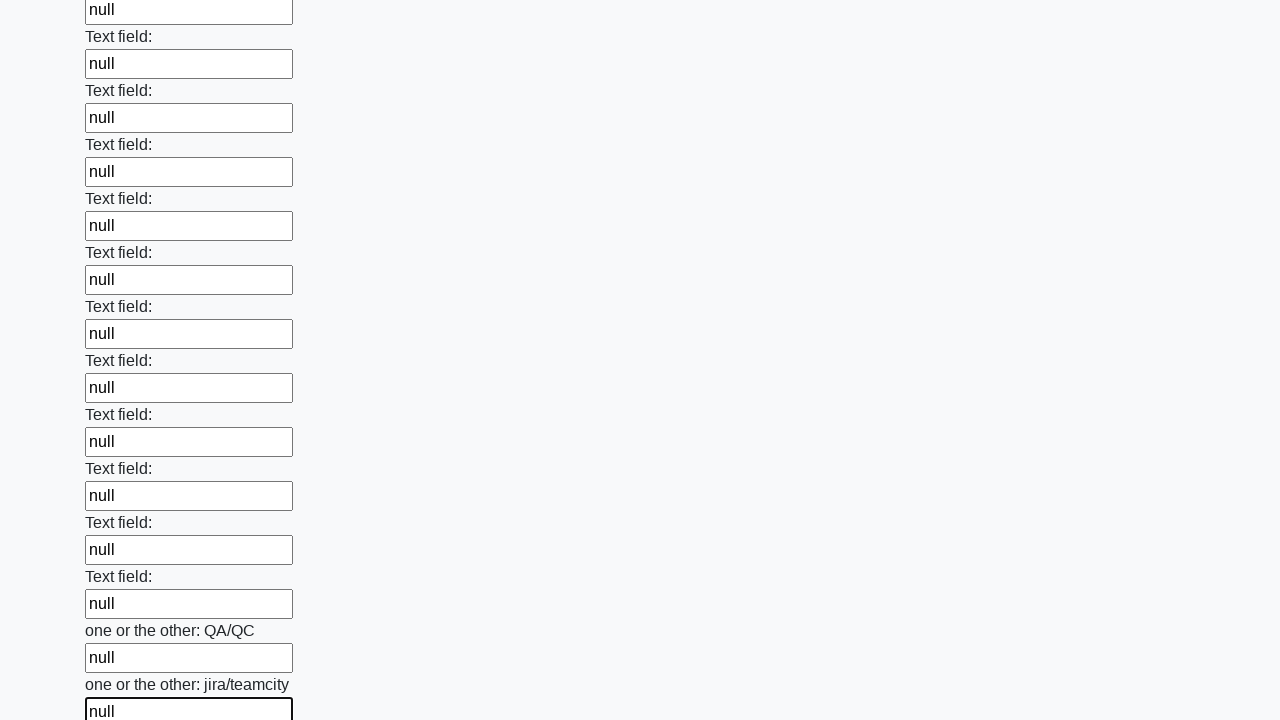

Filled an input field with 'null' on input >> nth=89
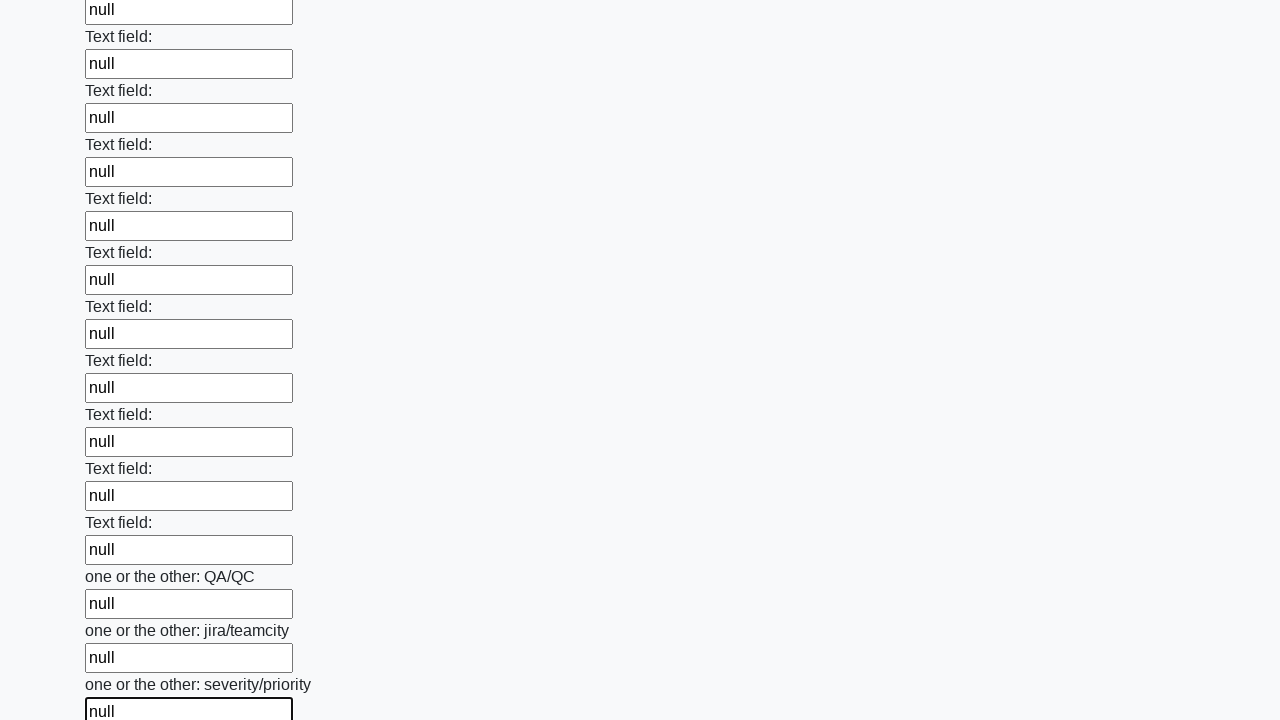

Filled an input field with 'null' on input >> nth=90
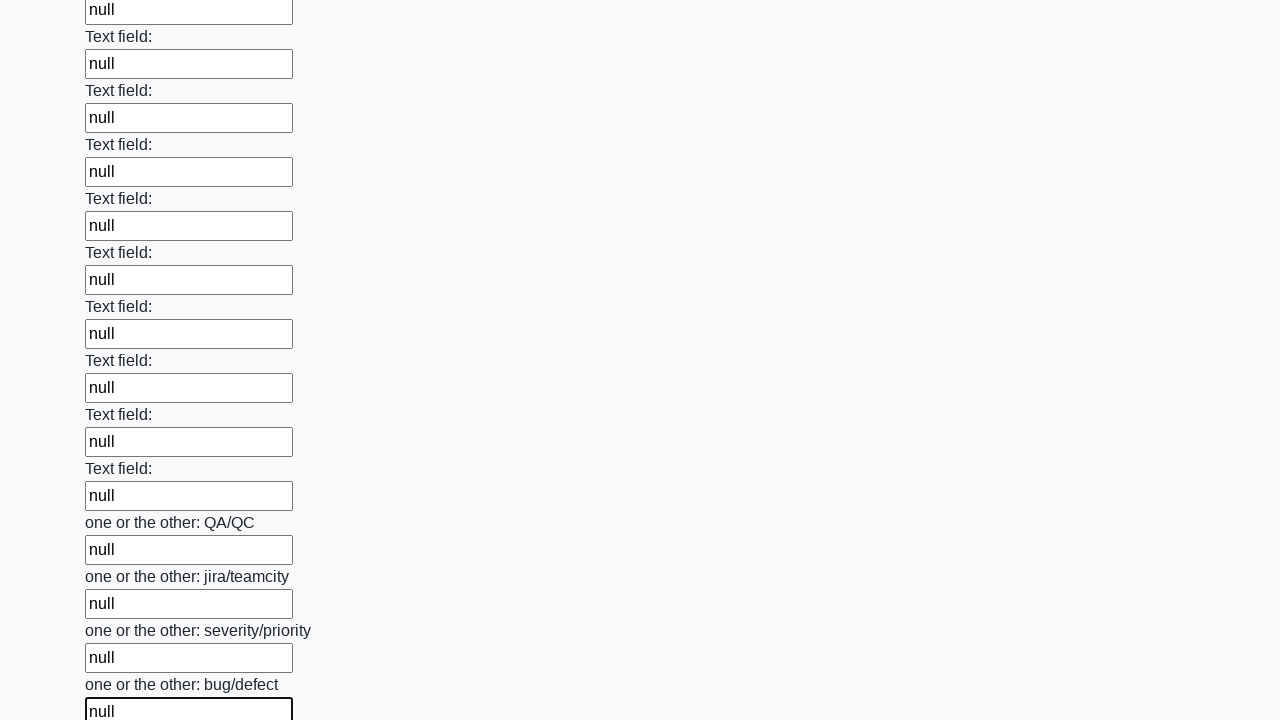

Filled an input field with 'null' on input >> nth=91
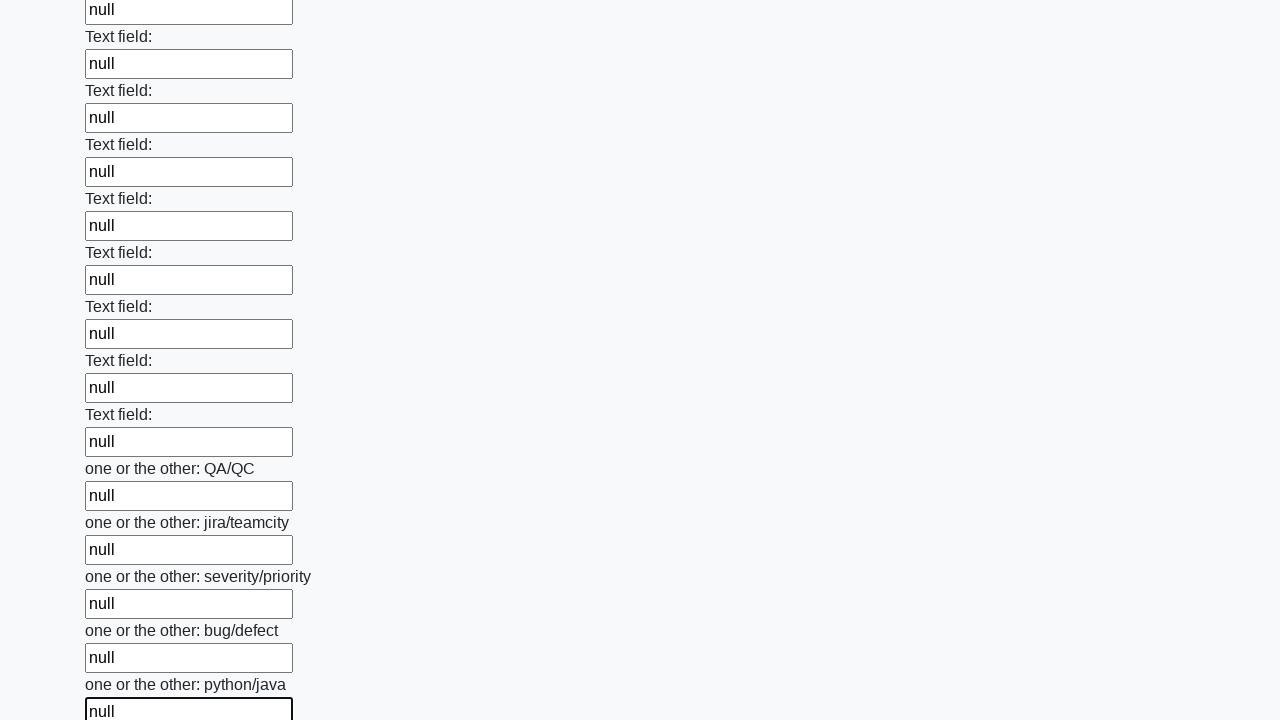

Filled an input field with 'null' on input >> nth=92
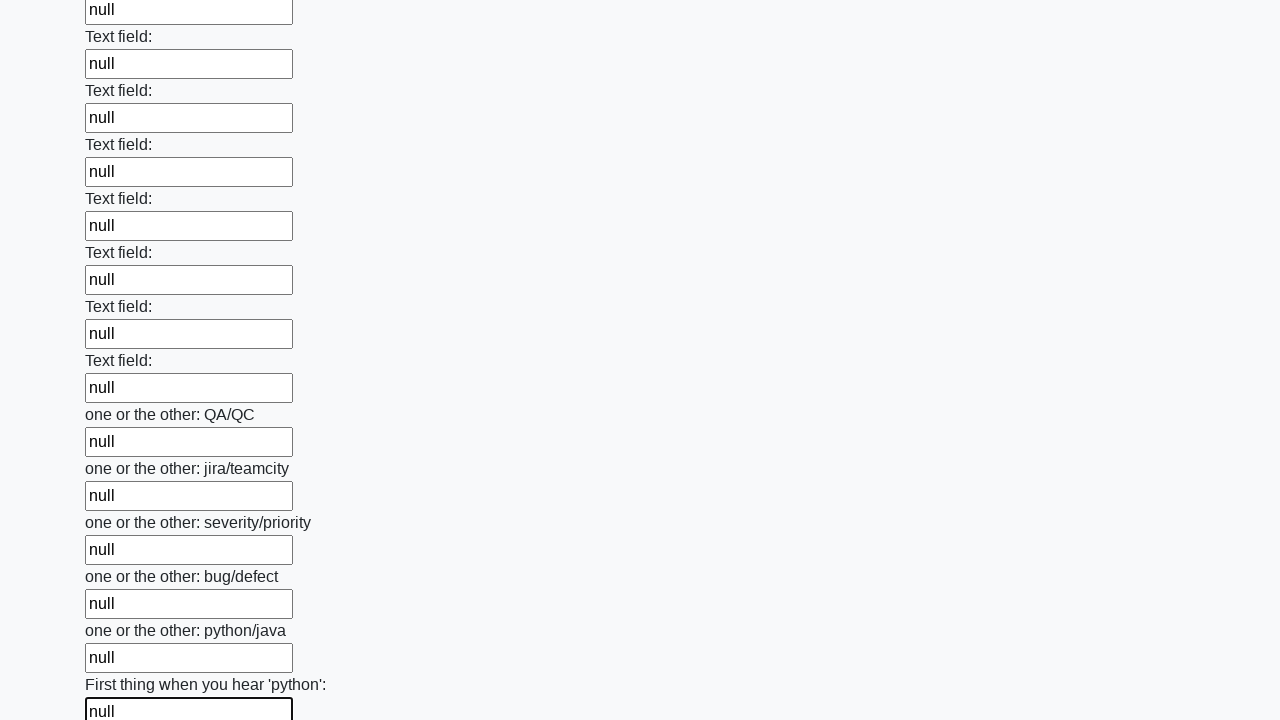

Filled an input field with 'null' on input >> nth=93
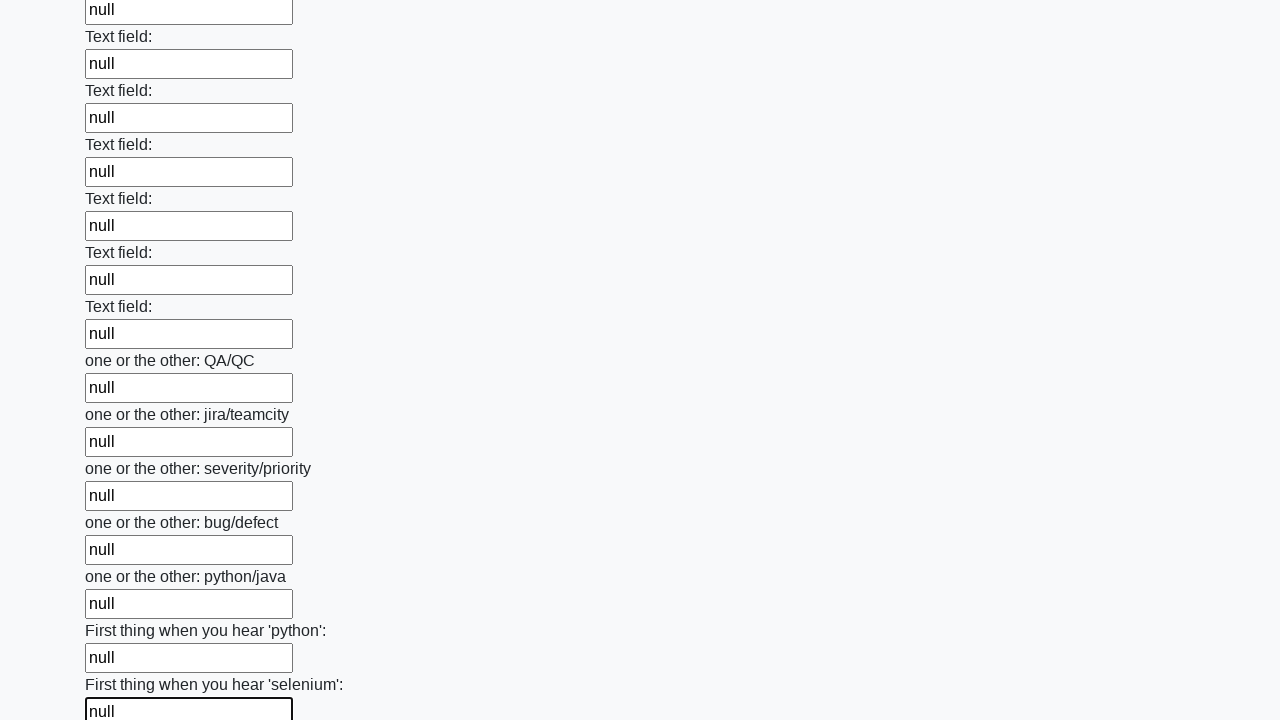

Filled an input field with 'null' on input >> nth=94
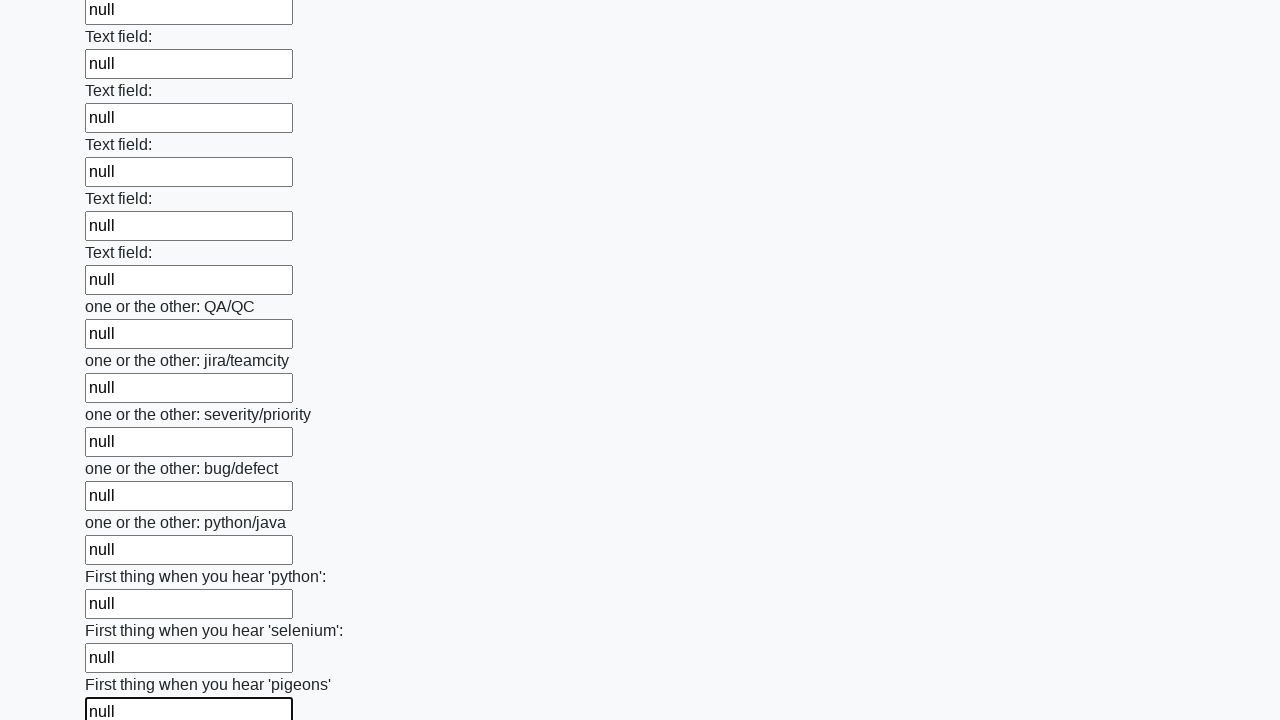

Filled an input field with 'null' on input >> nth=95
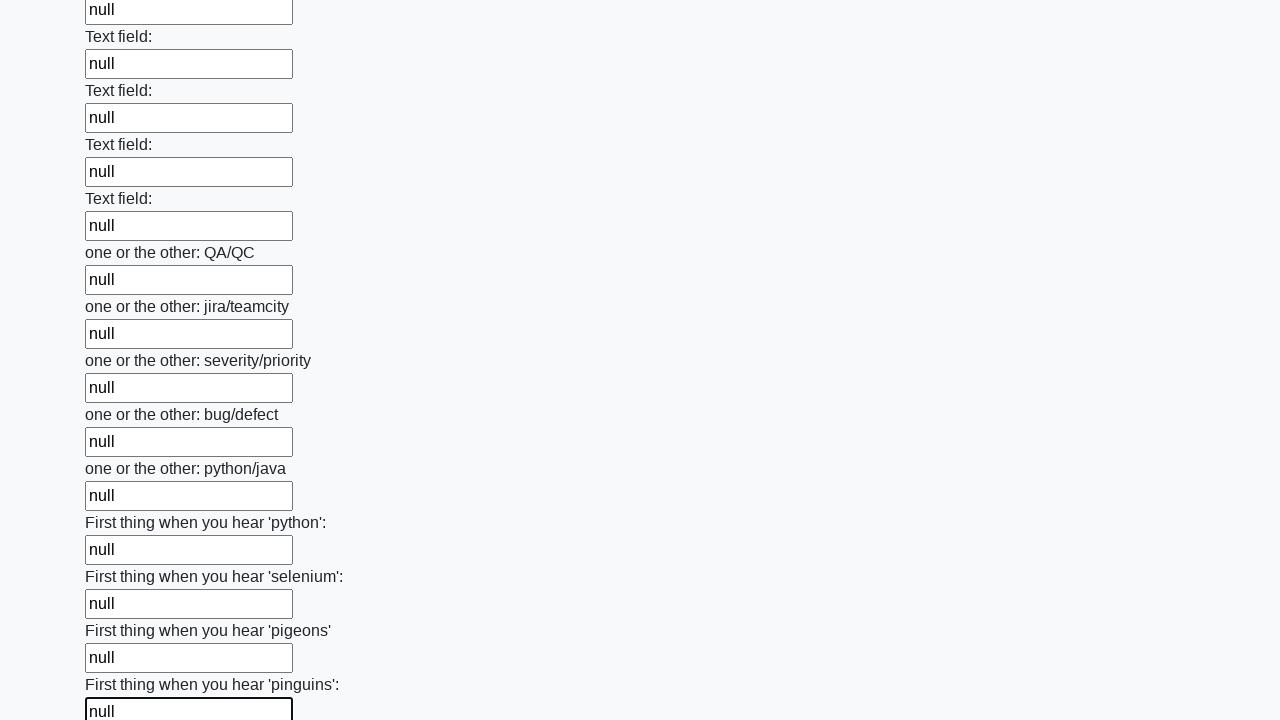

Filled an input field with 'null' on input >> nth=96
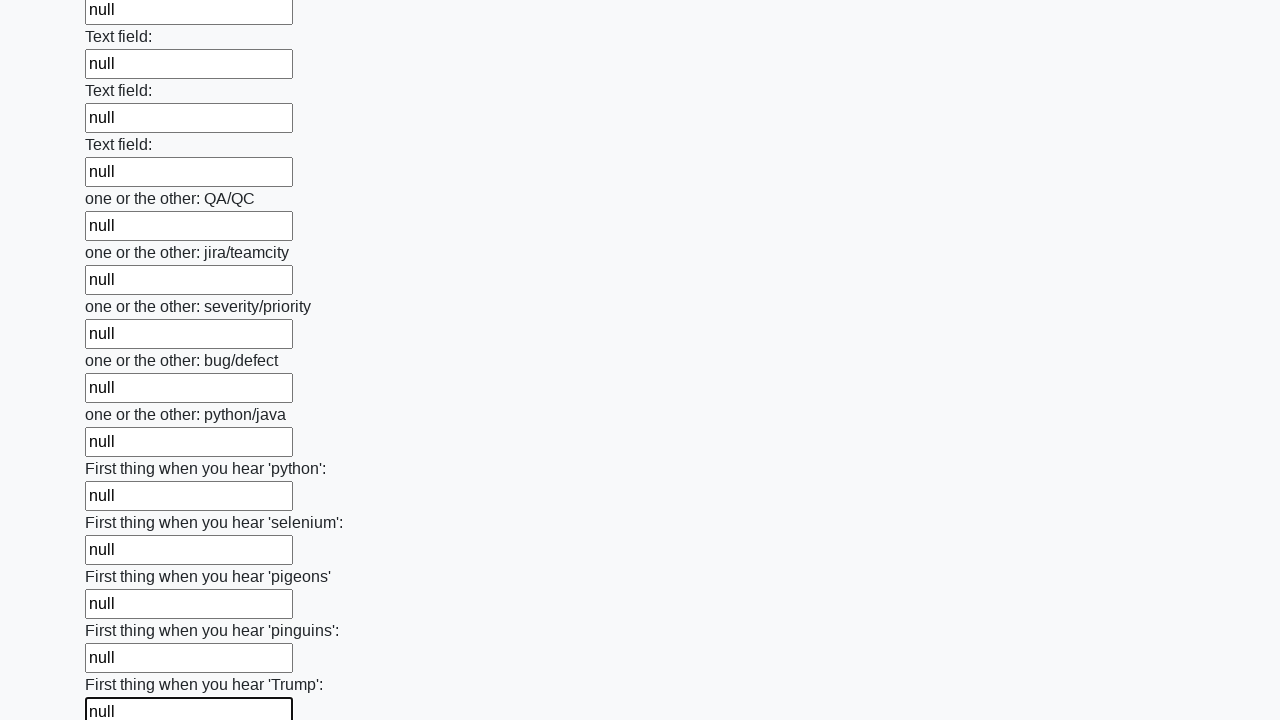

Filled an input field with 'null' on input >> nth=97
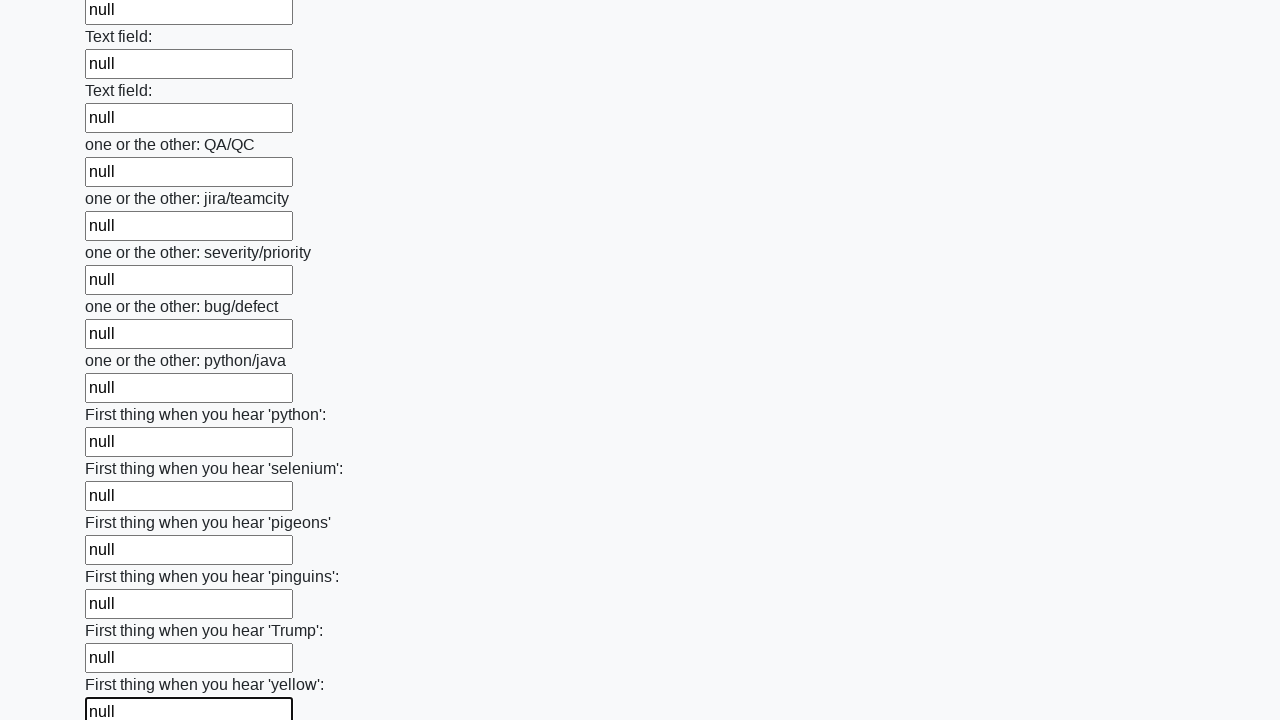

Filled an input field with 'null' on input >> nth=98
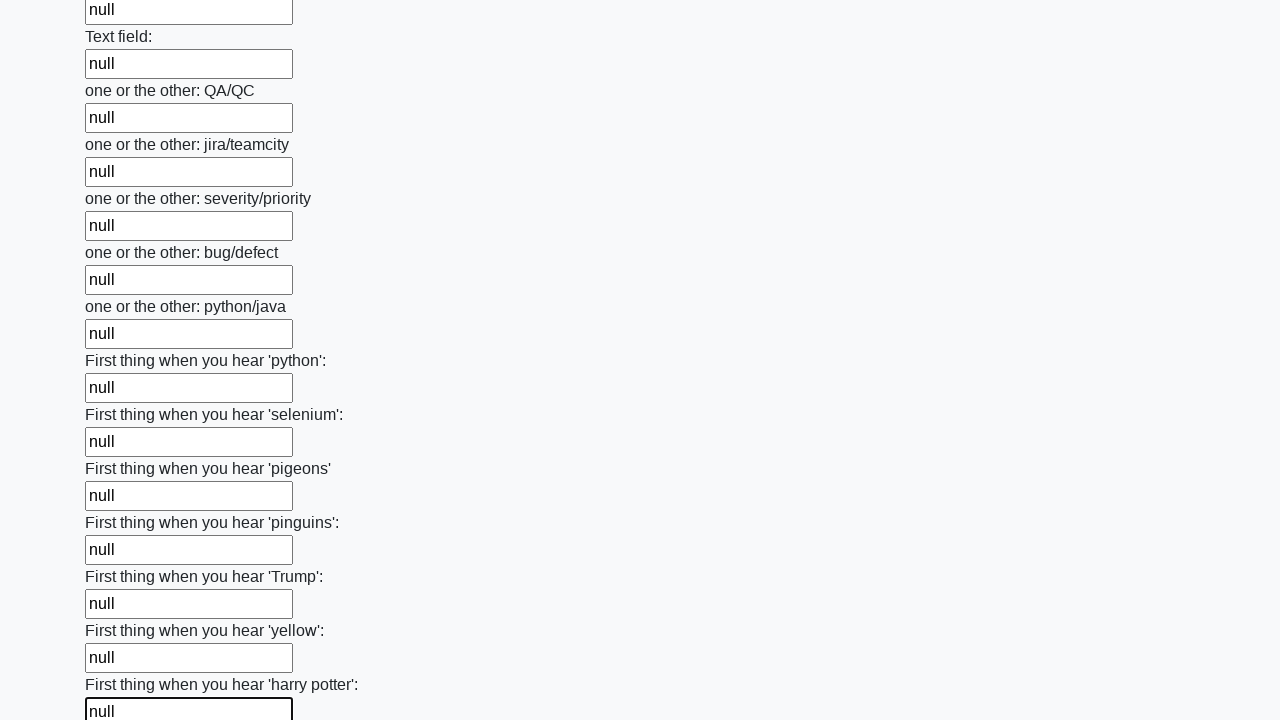

Filled an input field with 'null' on input >> nth=99
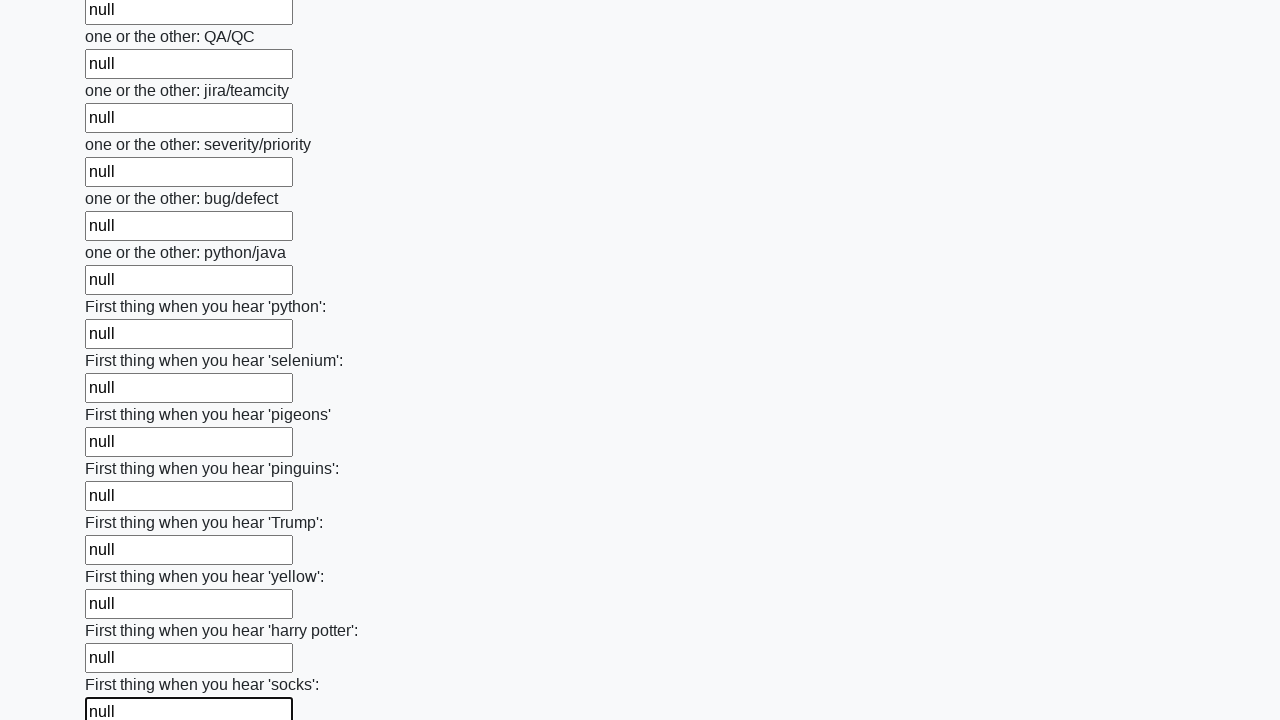

Clicked the submit button at (123, 611) on button.btn
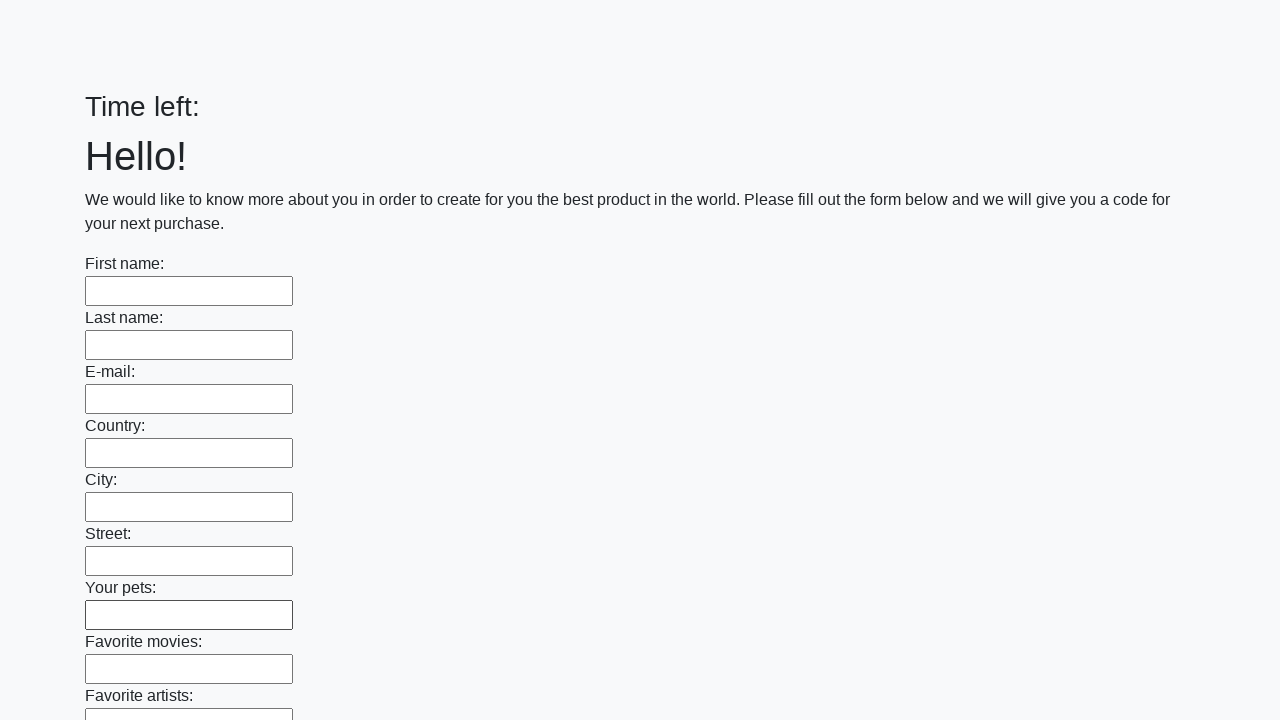

Waited 1000ms for form submission to complete
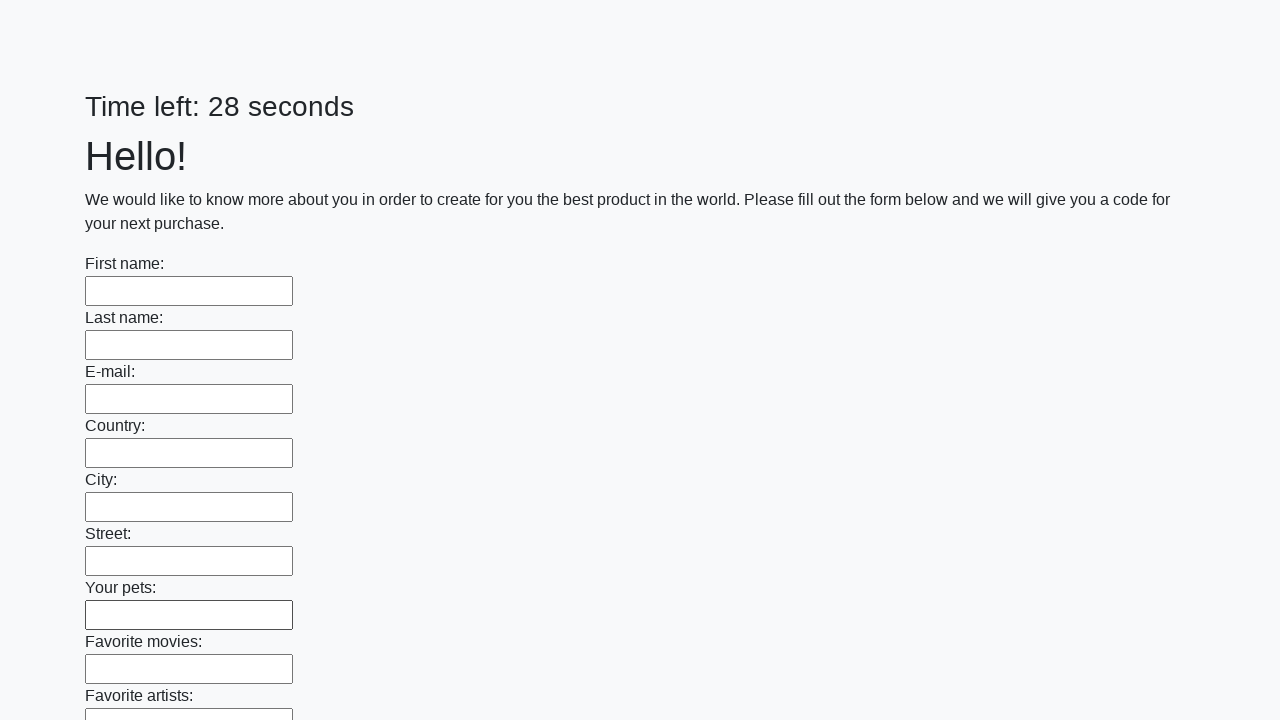

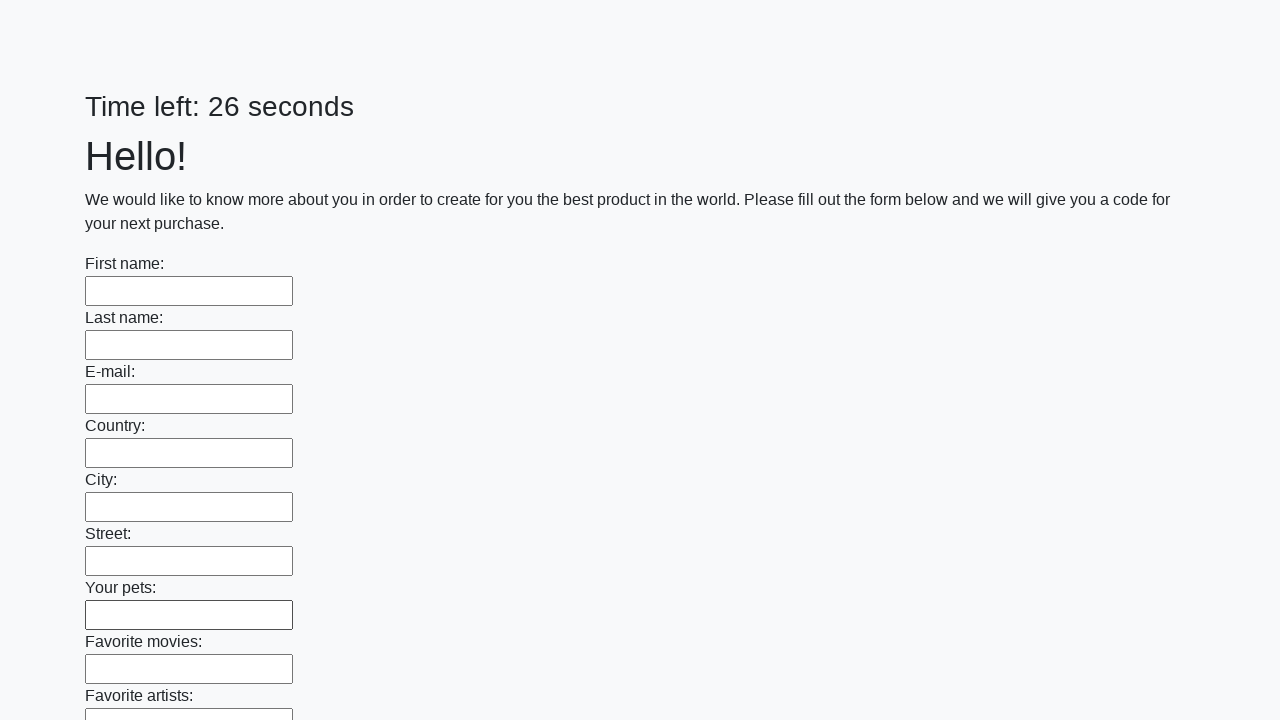